Tests a large form by filling all text input fields with a sample answer and clicking the submit button

Starting URL: http://suninjuly.github.io/huge_form.html

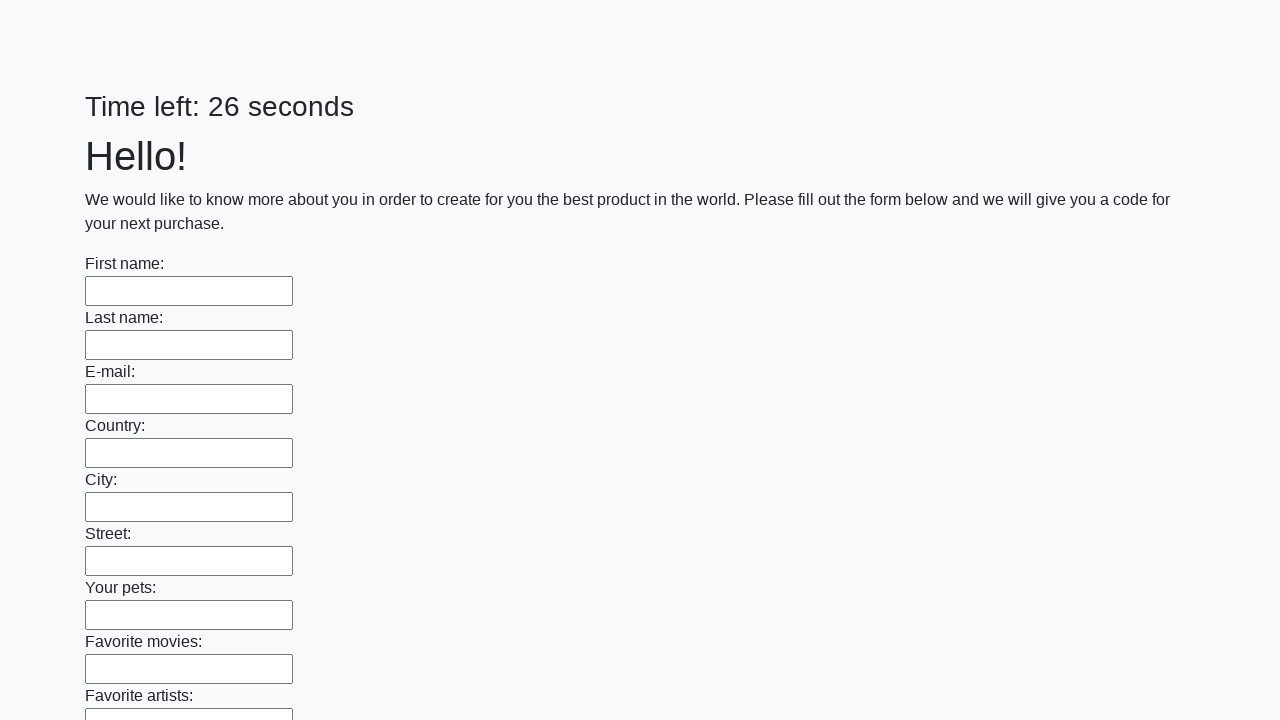

Located all text input fields on the huge form
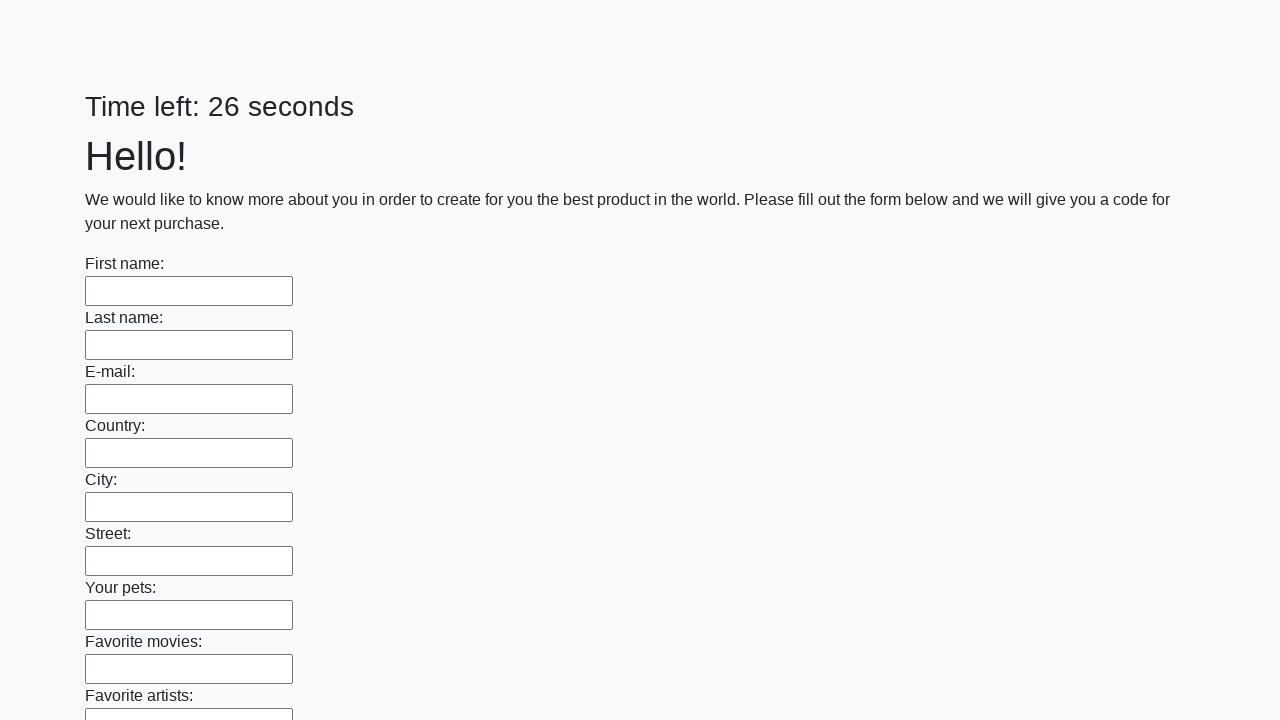

Counted 100 text input fields
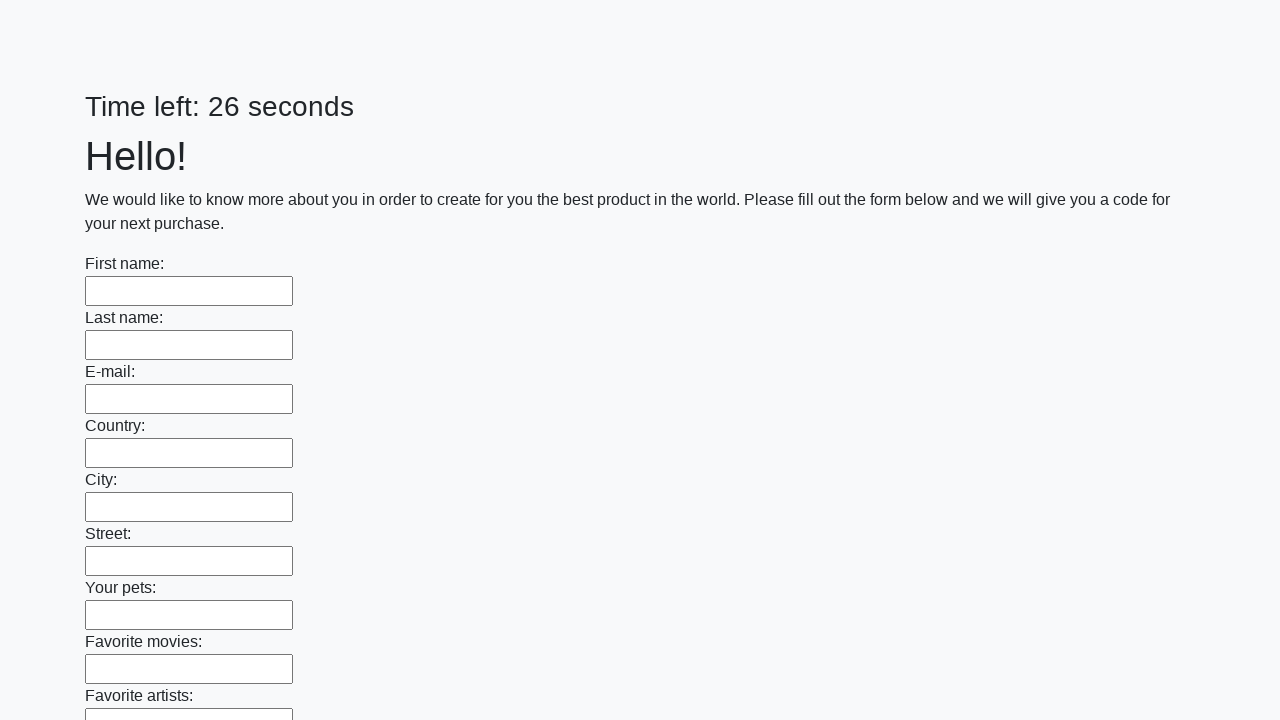

Filled text input field 1 of 100 with 'Sample Response Yes' on xpath=//input[@type="text"] >> nth=0
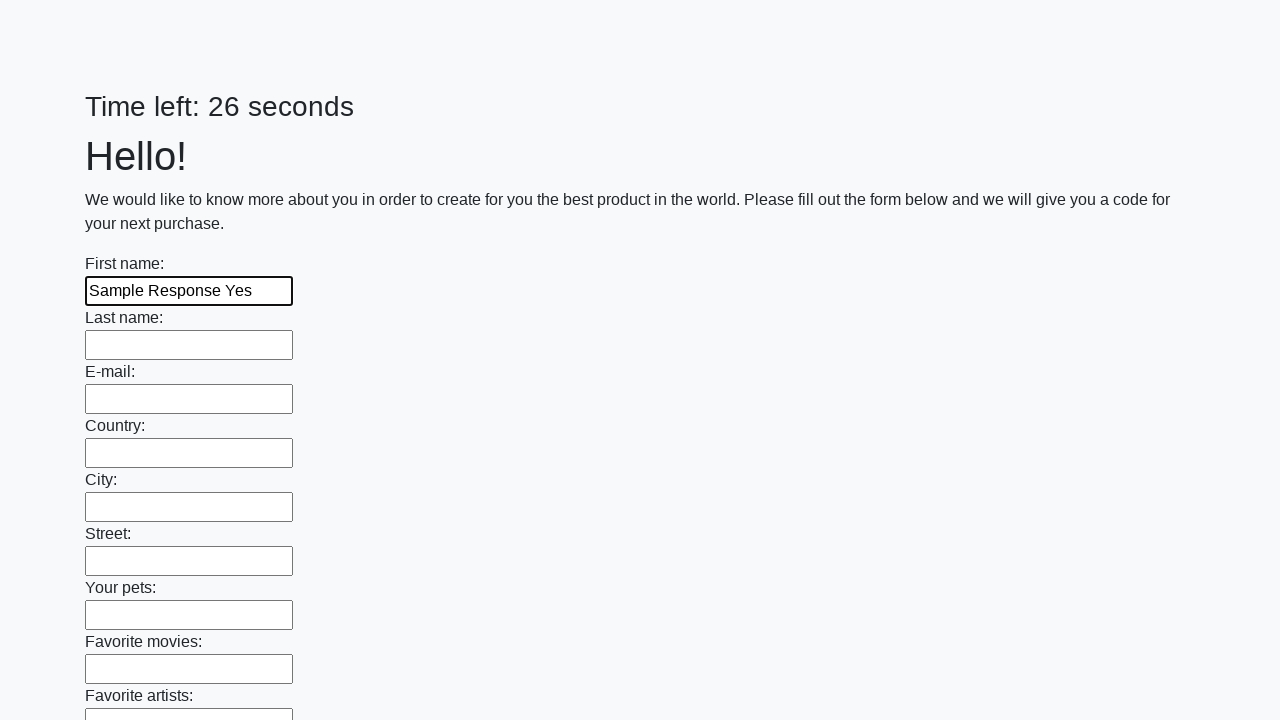

Filled text input field 2 of 100 with 'Sample Response Yes' on xpath=//input[@type="text"] >> nth=1
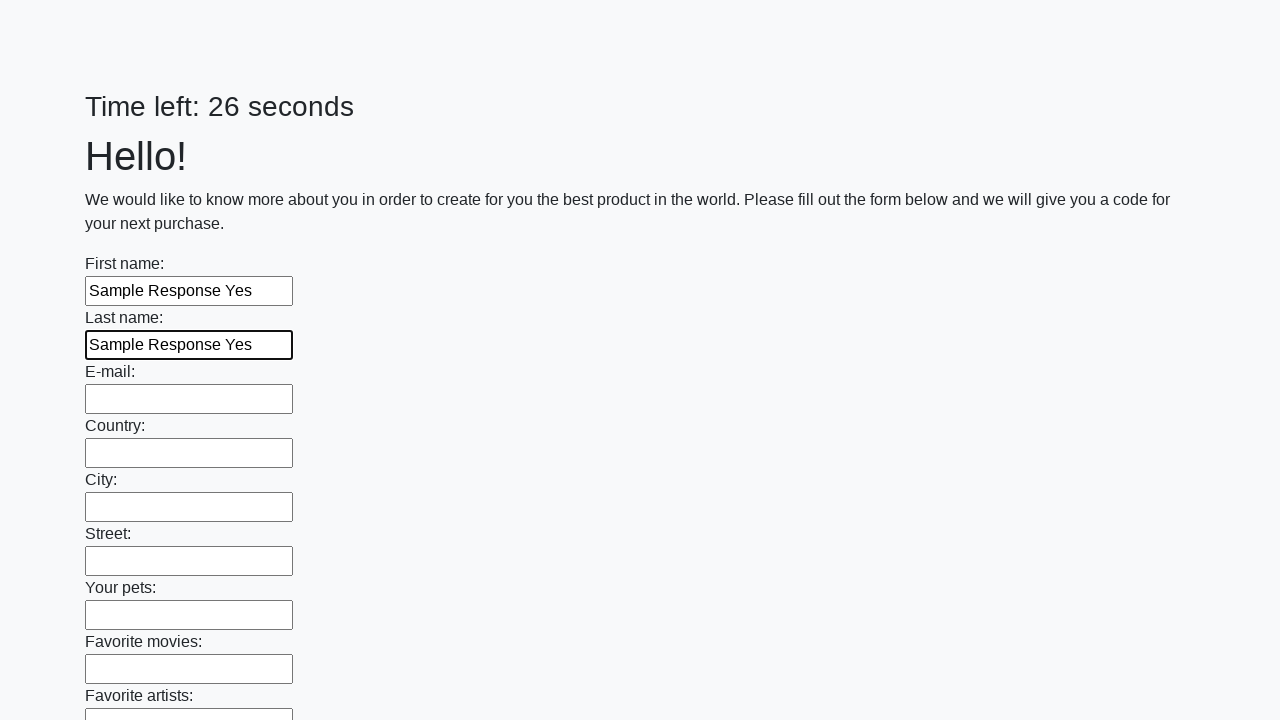

Filled text input field 3 of 100 with 'Sample Response Yes' on xpath=//input[@type="text"] >> nth=2
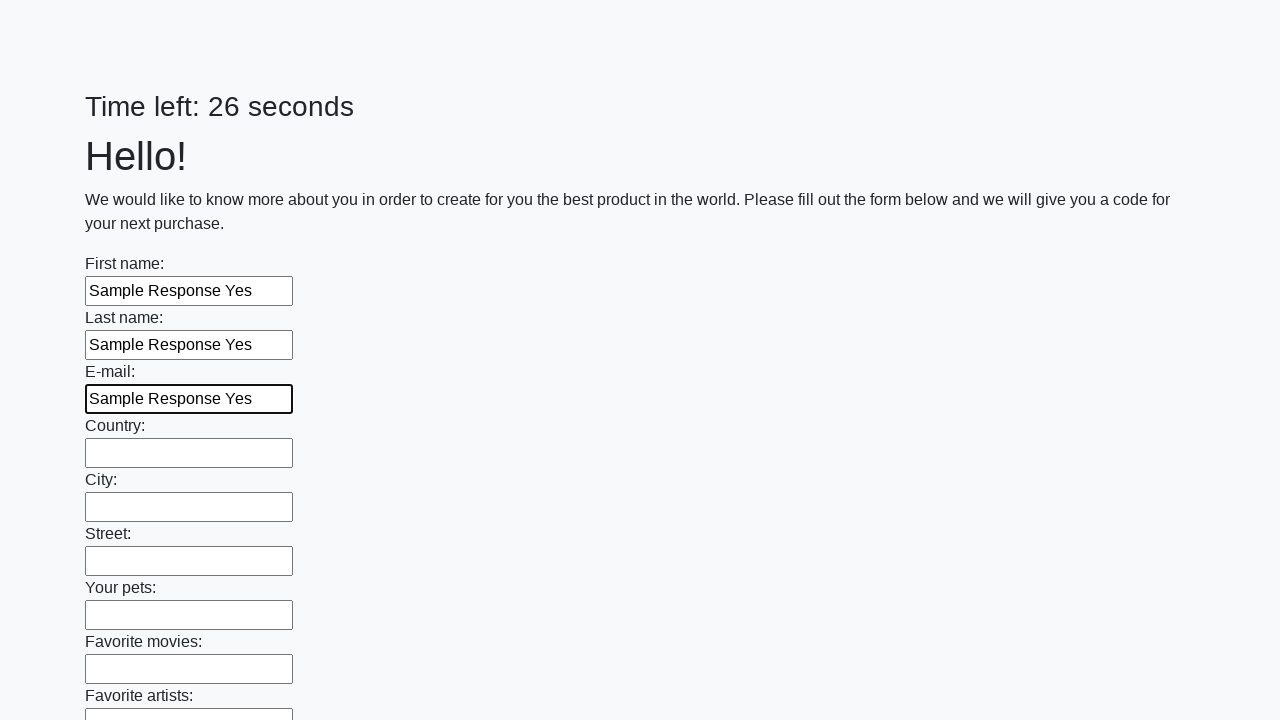

Filled text input field 4 of 100 with 'Sample Response Yes' on xpath=//input[@type="text"] >> nth=3
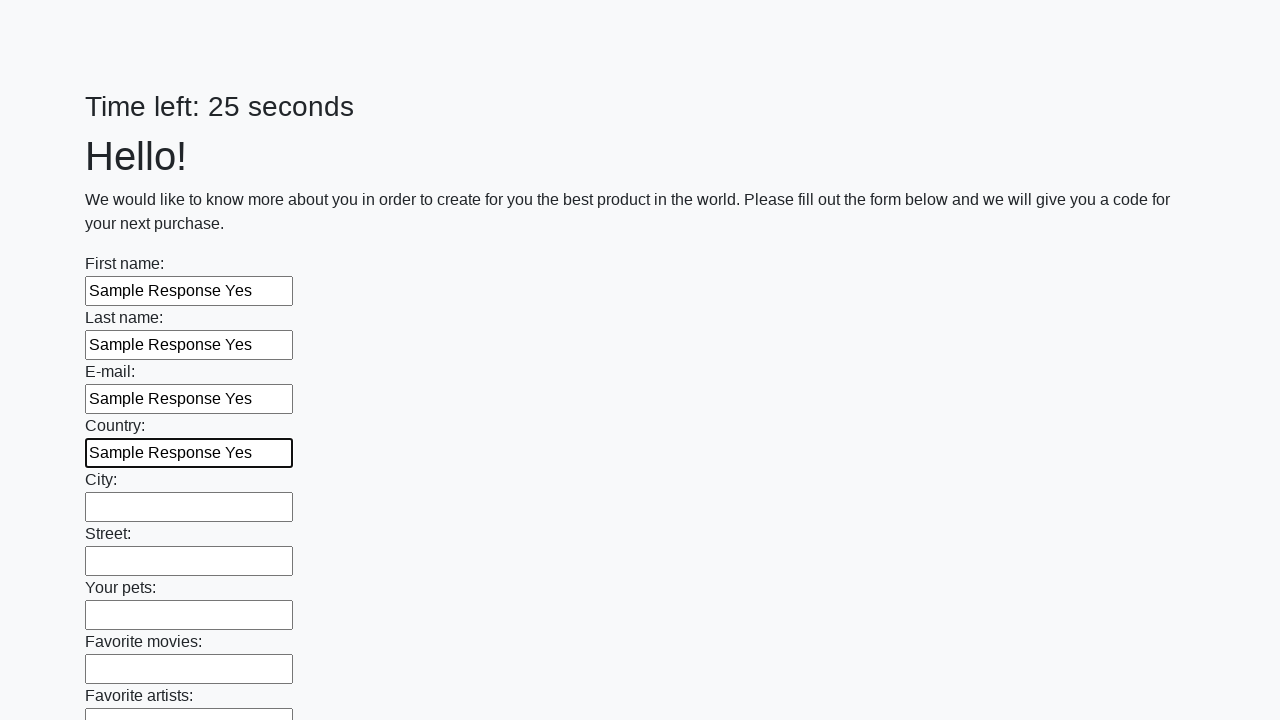

Filled text input field 5 of 100 with 'Sample Response Yes' on xpath=//input[@type="text"] >> nth=4
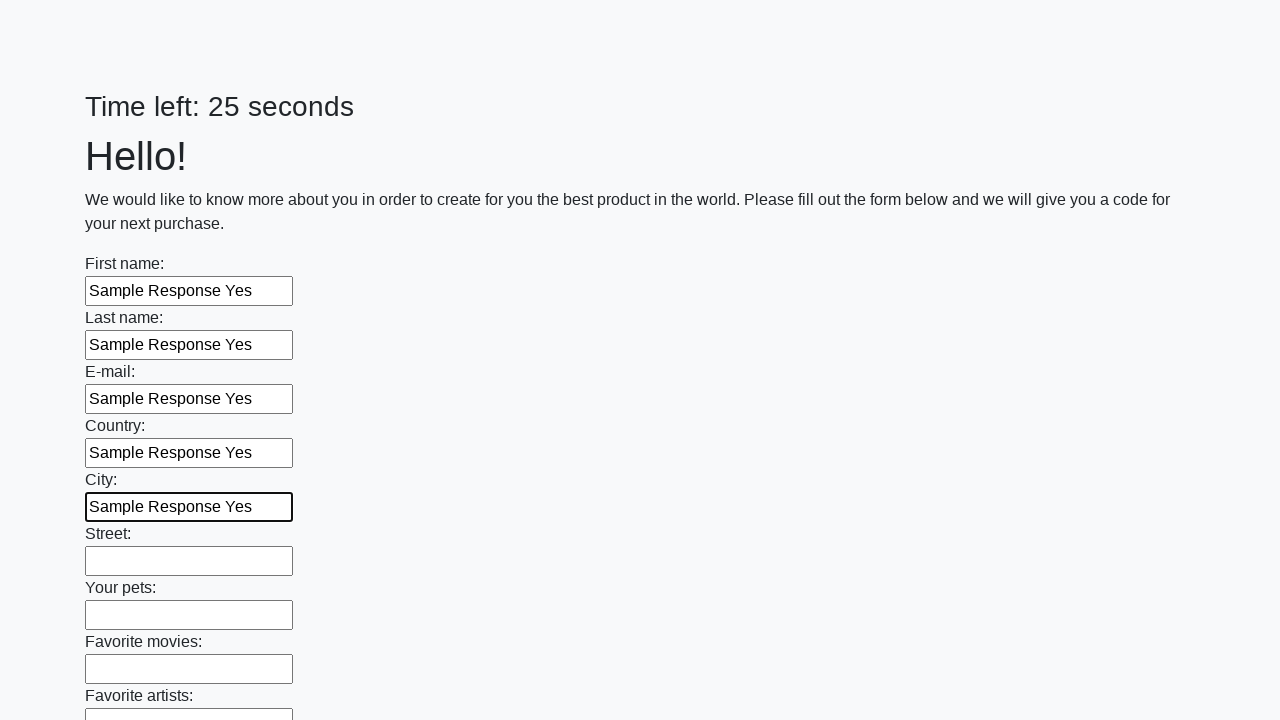

Filled text input field 6 of 100 with 'Sample Response Yes' on xpath=//input[@type="text"] >> nth=5
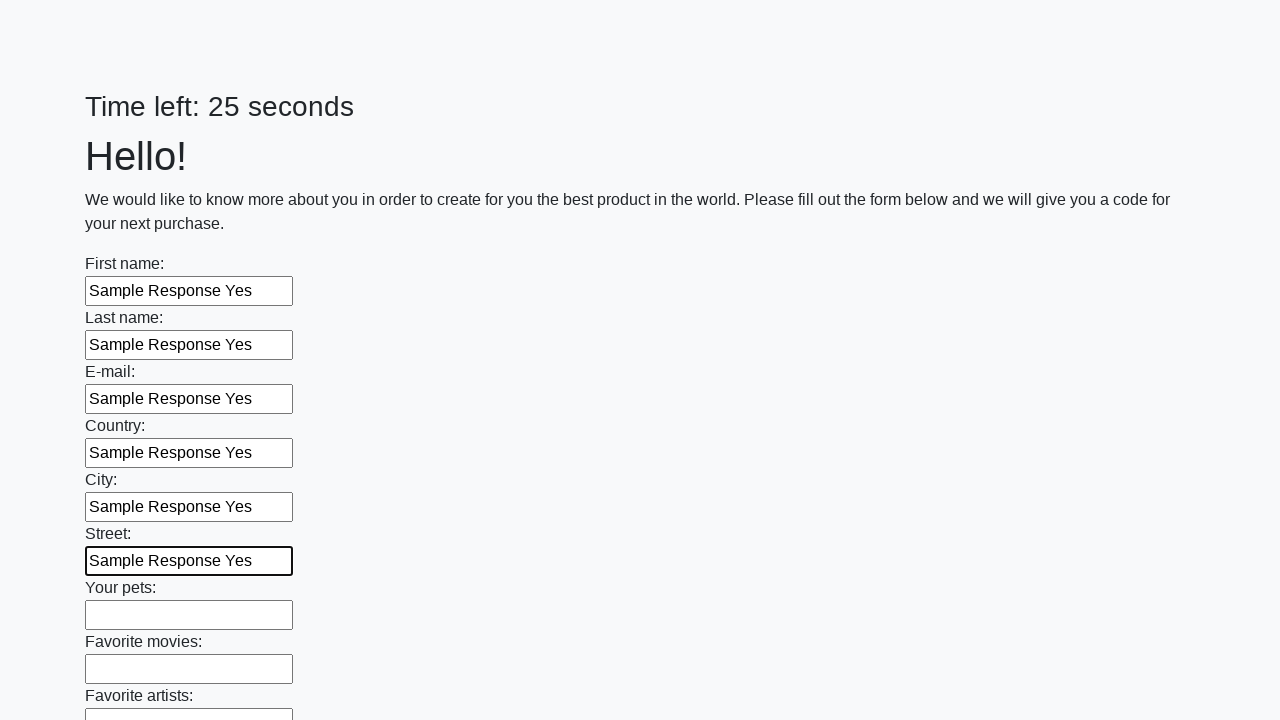

Filled text input field 7 of 100 with 'Sample Response Yes' on xpath=//input[@type="text"] >> nth=6
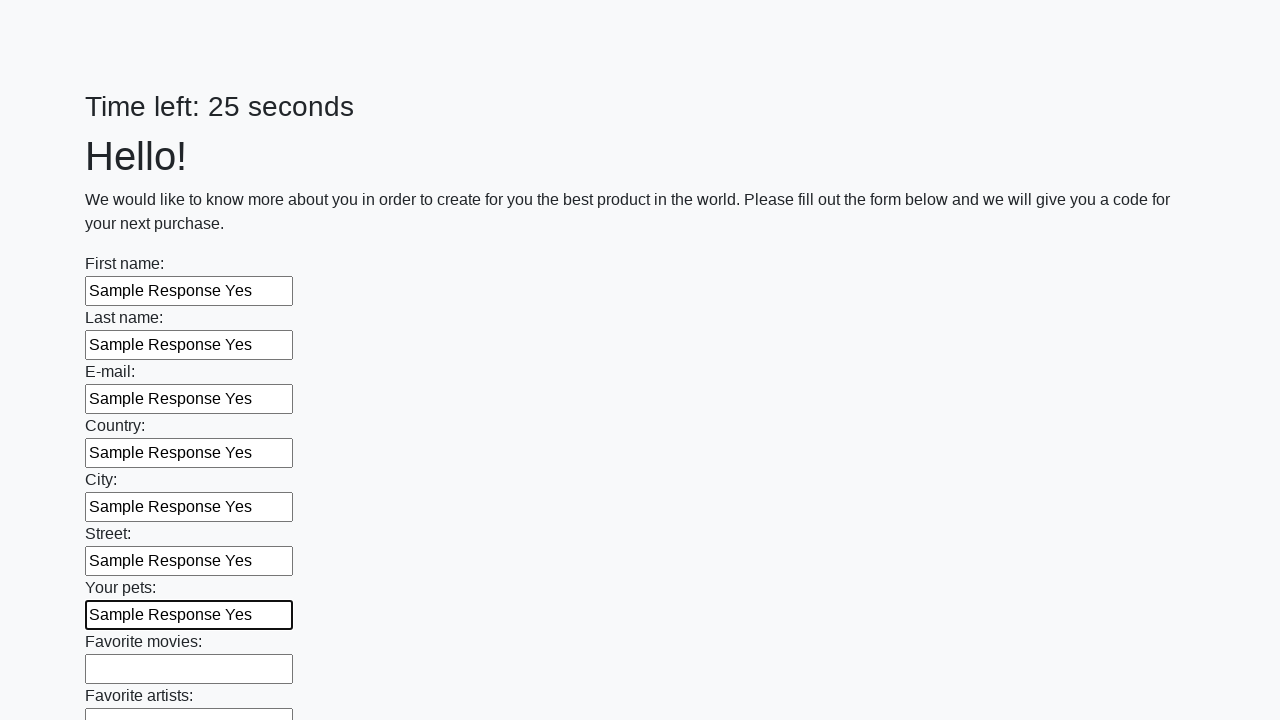

Filled text input field 8 of 100 with 'Sample Response Yes' on xpath=//input[@type="text"] >> nth=7
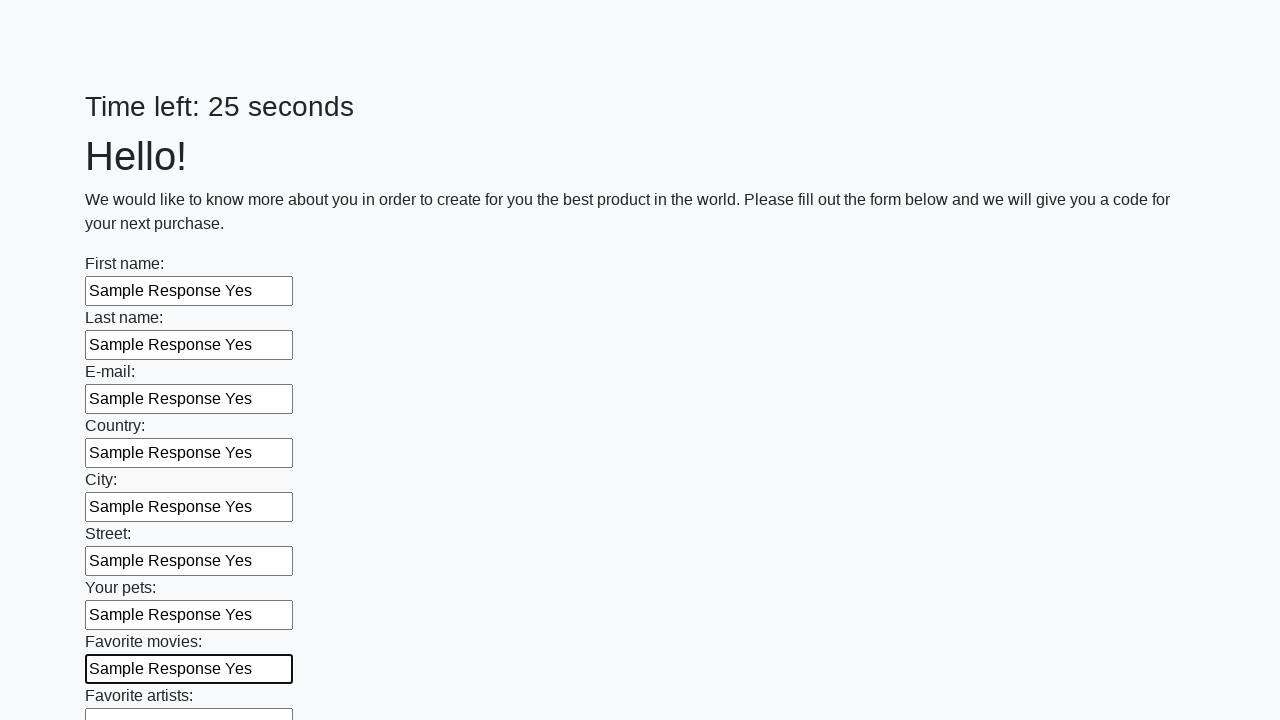

Filled text input field 9 of 100 with 'Sample Response Yes' on xpath=//input[@type="text"] >> nth=8
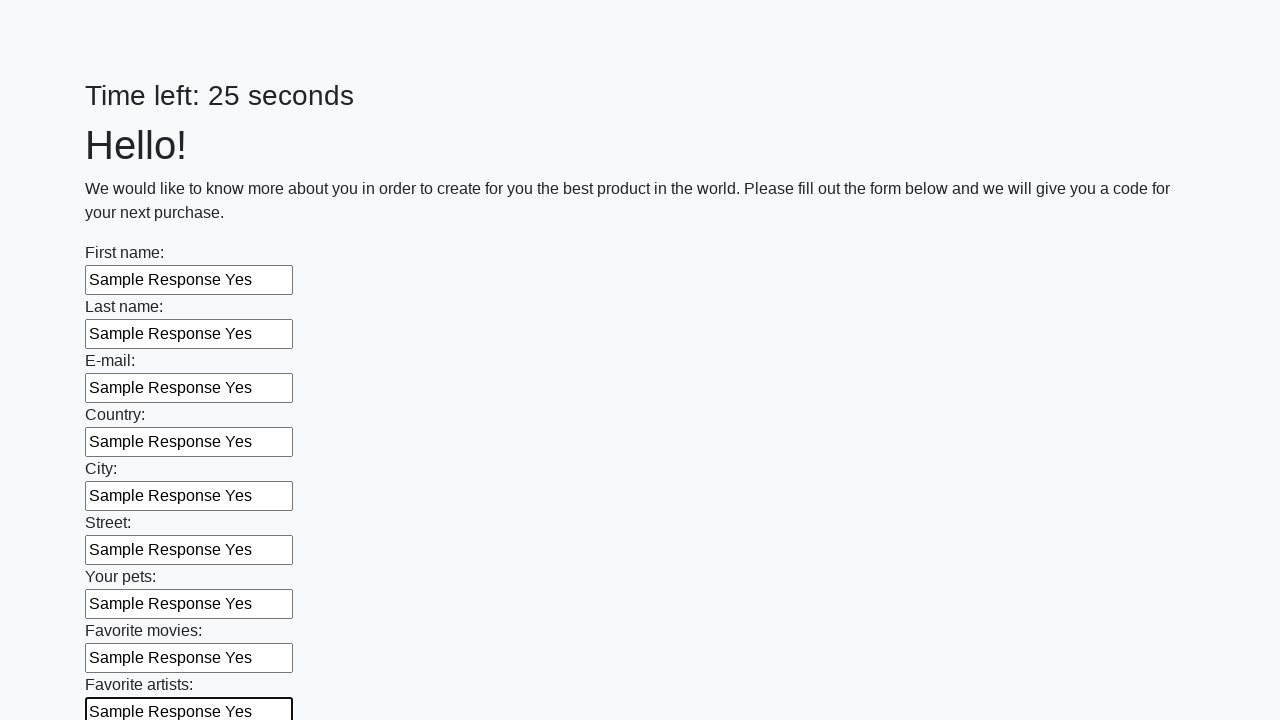

Filled text input field 10 of 100 with 'Sample Response Yes' on xpath=//input[@type="text"] >> nth=9
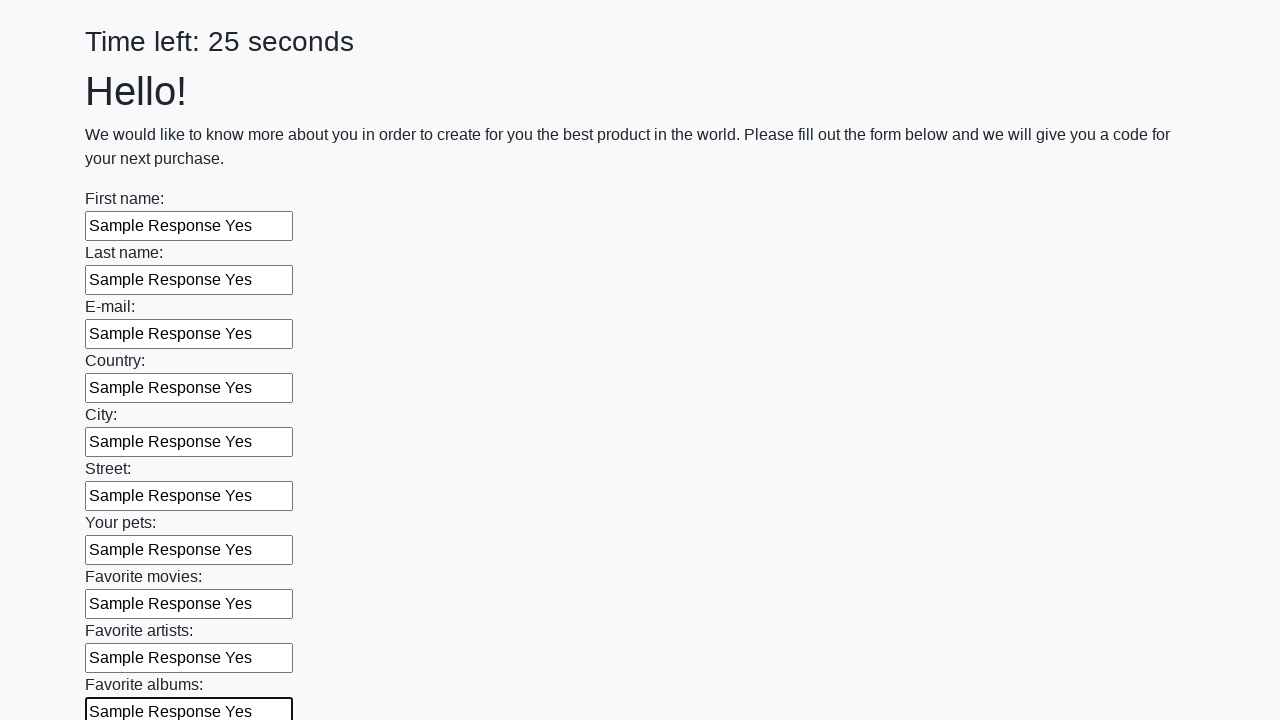

Filled text input field 11 of 100 with 'Sample Response Yes' on xpath=//input[@type="text"] >> nth=10
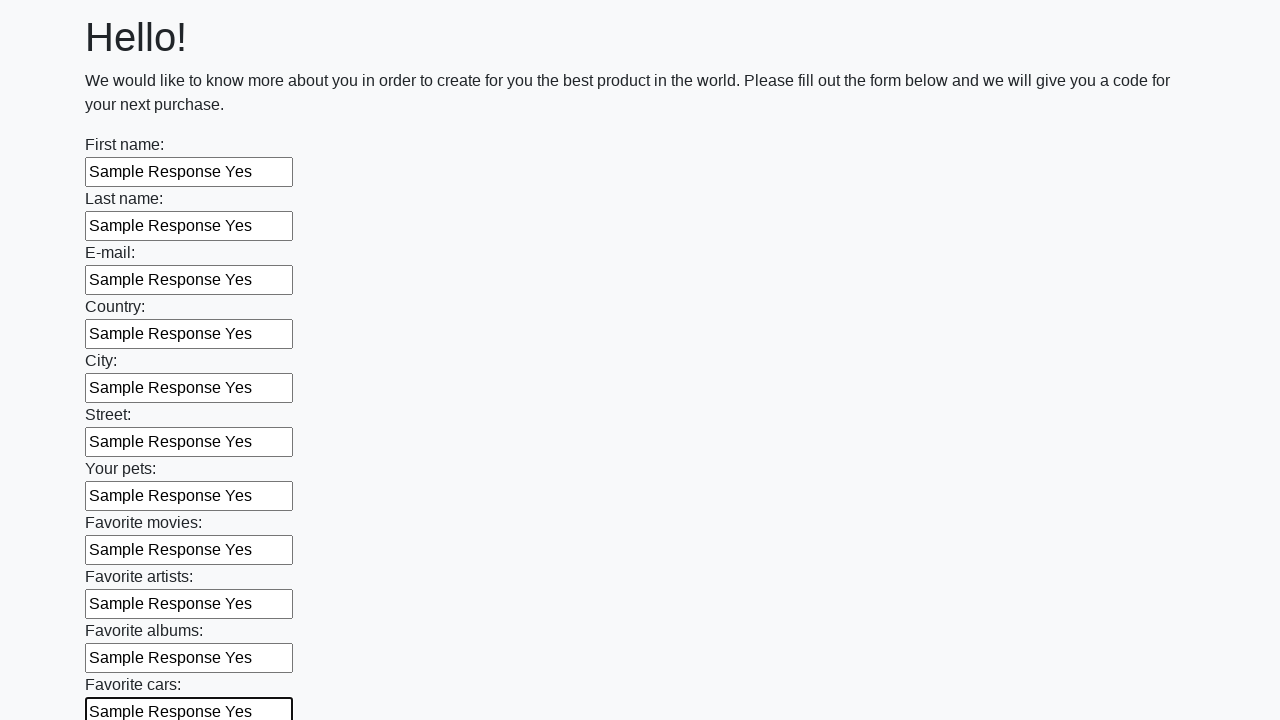

Filled text input field 12 of 100 with 'Sample Response Yes' on xpath=//input[@type="text"] >> nth=11
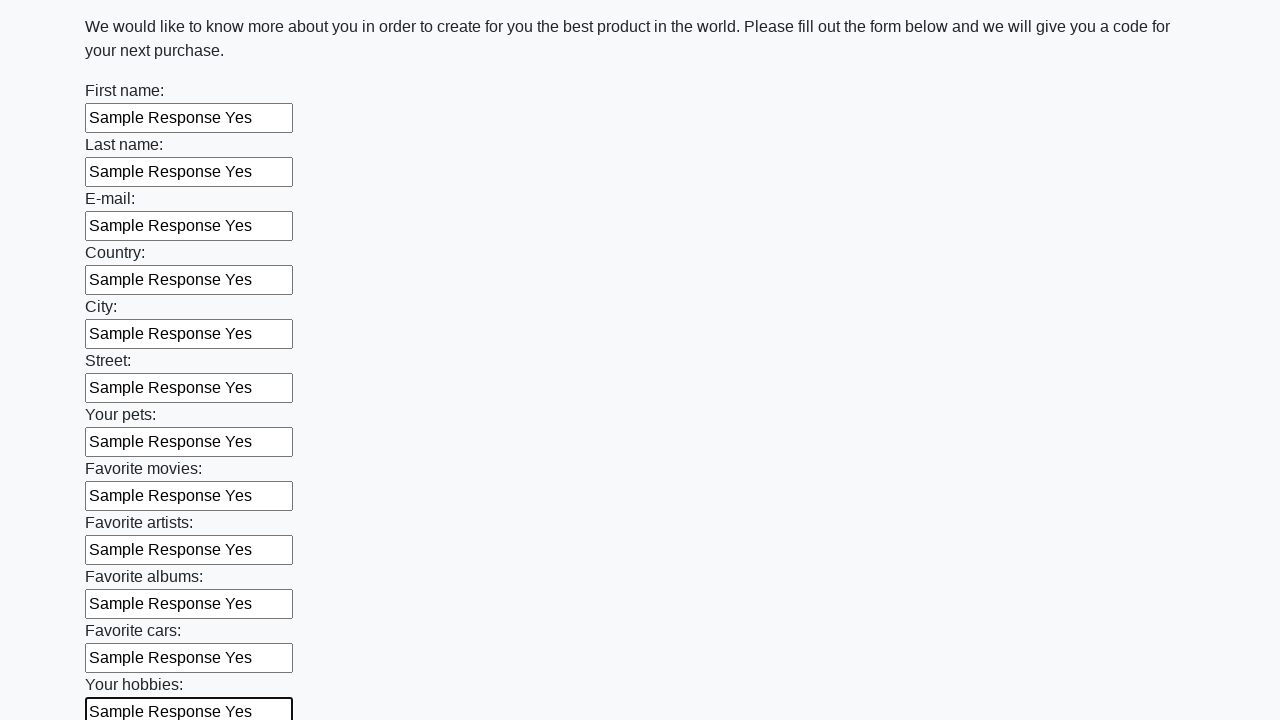

Filled text input field 13 of 100 with 'Sample Response Yes' on xpath=//input[@type="text"] >> nth=12
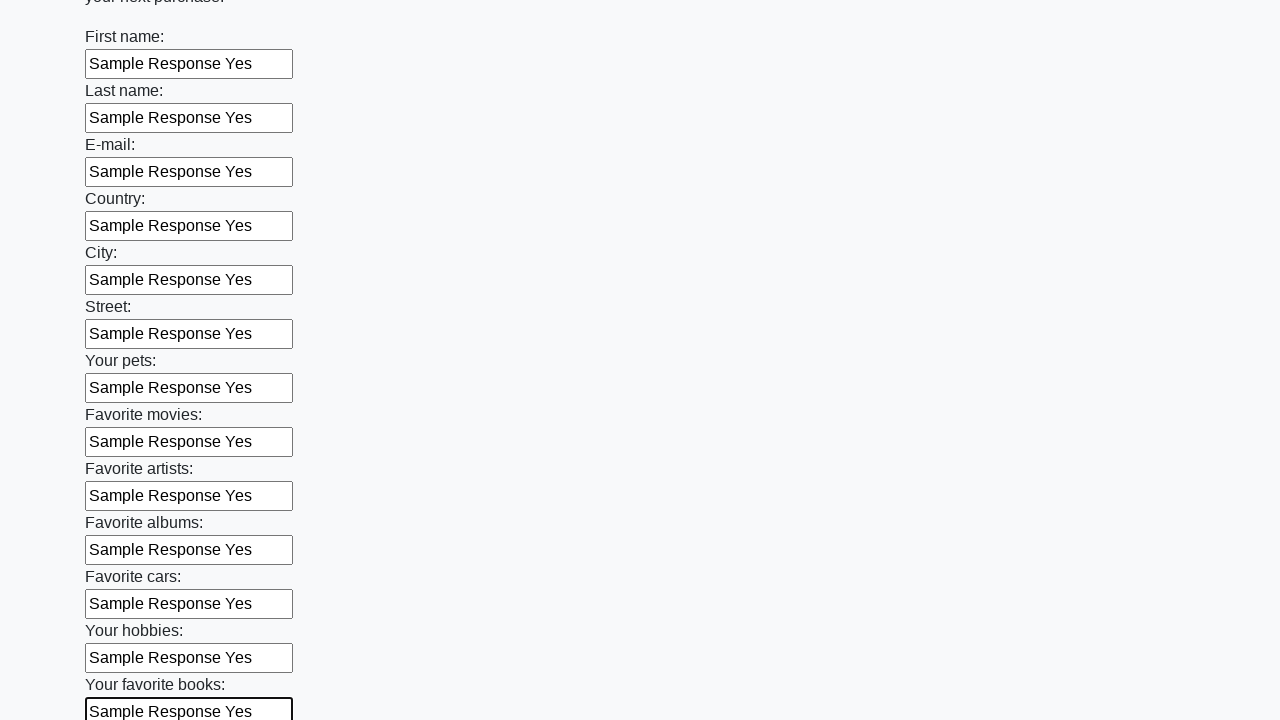

Filled text input field 14 of 100 with 'Sample Response Yes' on xpath=//input[@type="text"] >> nth=13
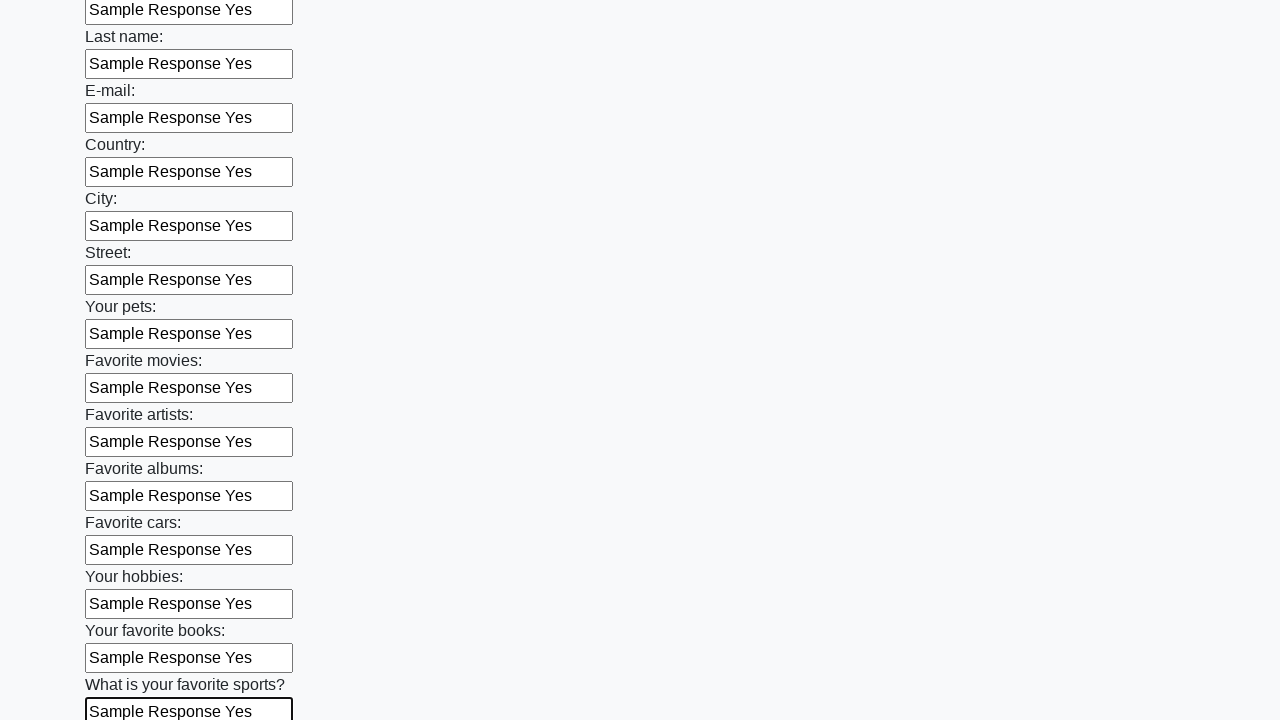

Filled text input field 15 of 100 with 'Sample Response Yes' on xpath=//input[@type="text"] >> nth=14
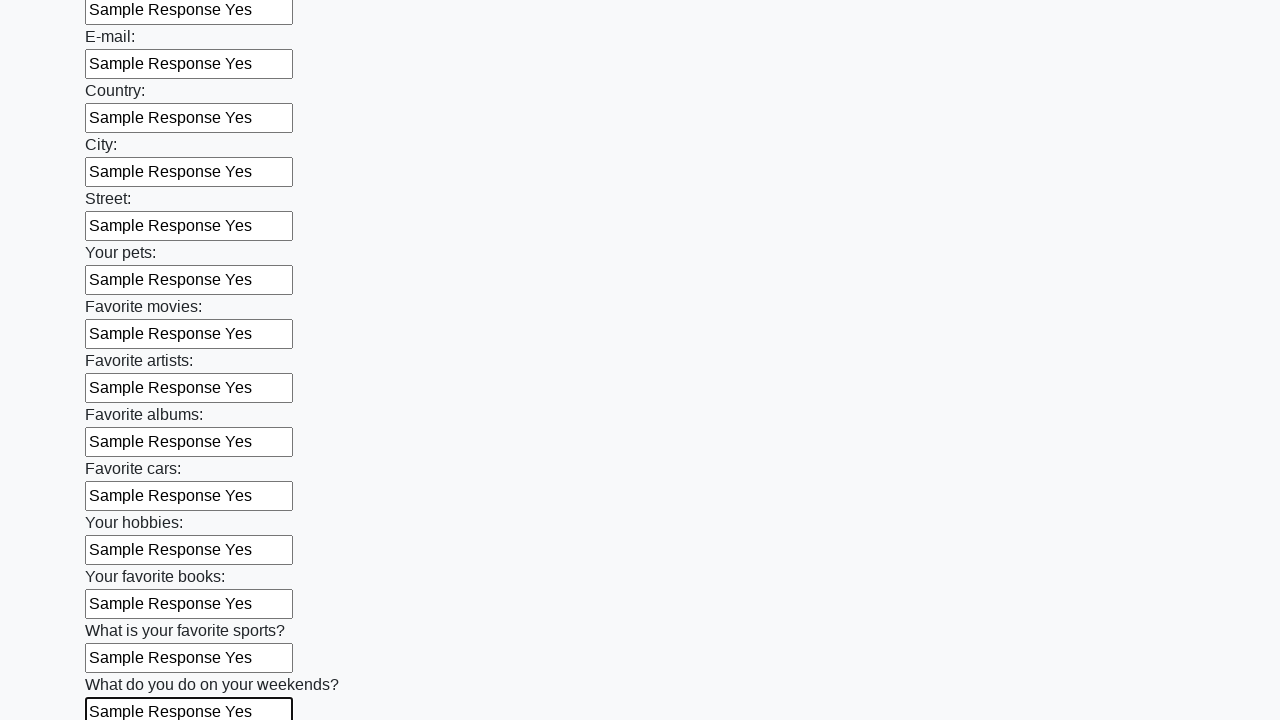

Filled text input field 16 of 100 with 'Sample Response Yes' on xpath=//input[@type="text"] >> nth=15
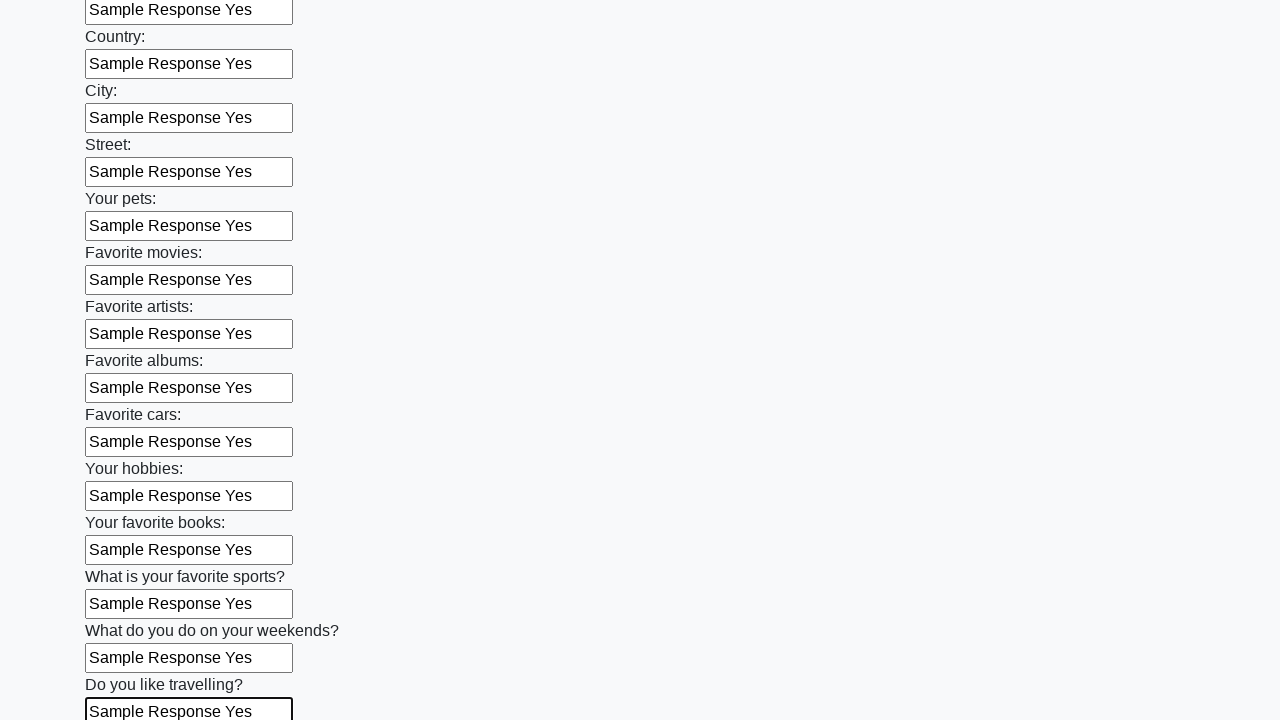

Filled text input field 17 of 100 with 'Sample Response Yes' on xpath=//input[@type="text"] >> nth=16
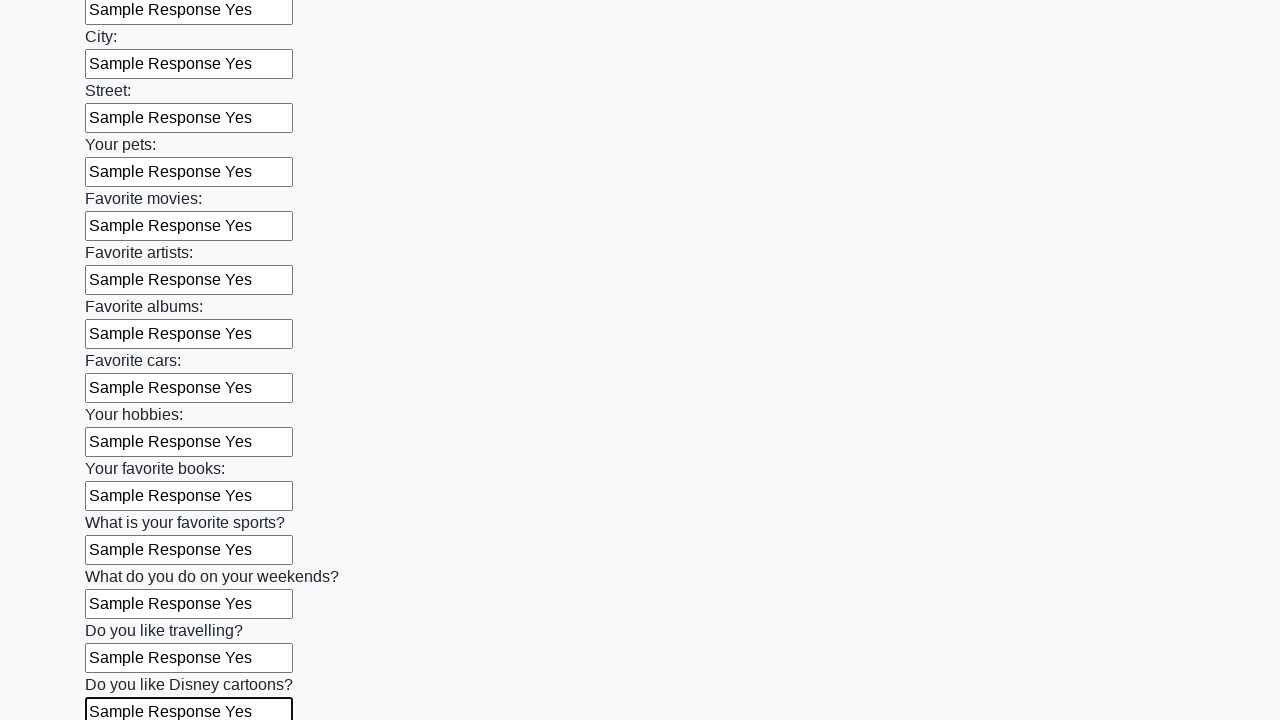

Filled text input field 18 of 100 with 'Sample Response Yes' on xpath=//input[@type="text"] >> nth=17
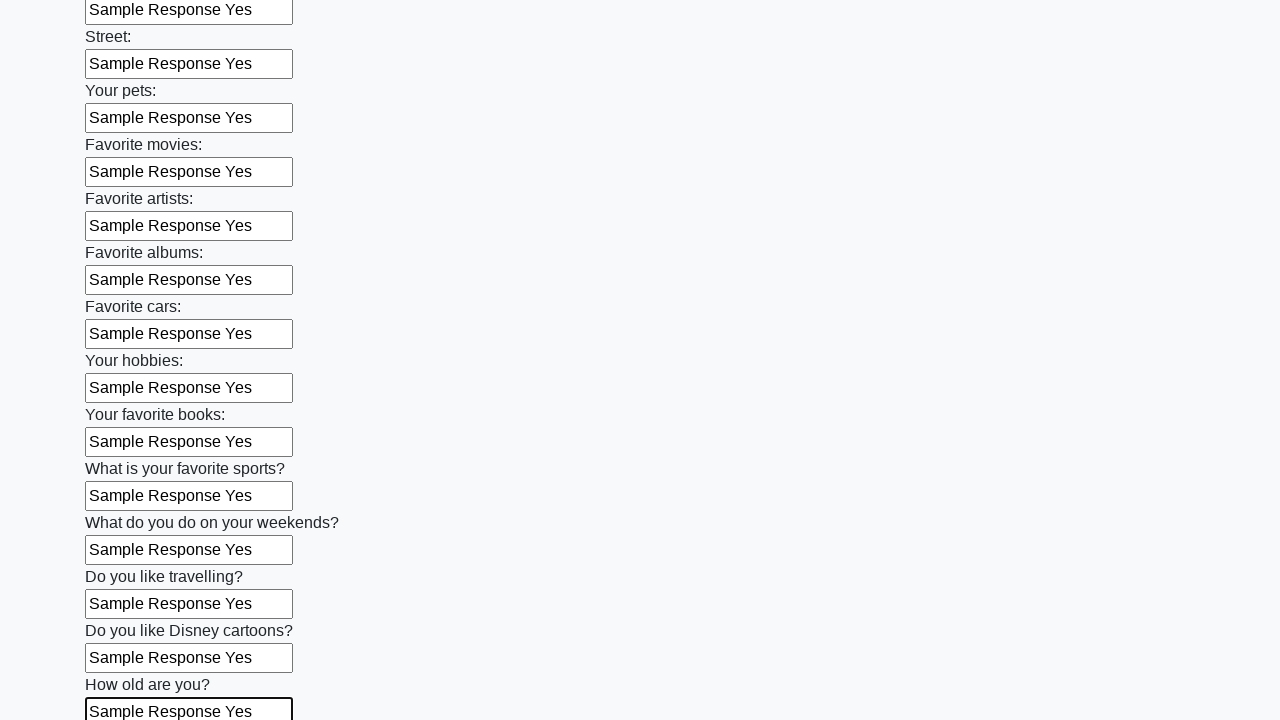

Filled text input field 19 of 100 with 'Sample Response Yes' on xpath=//input[@type="text"] >> nth=18
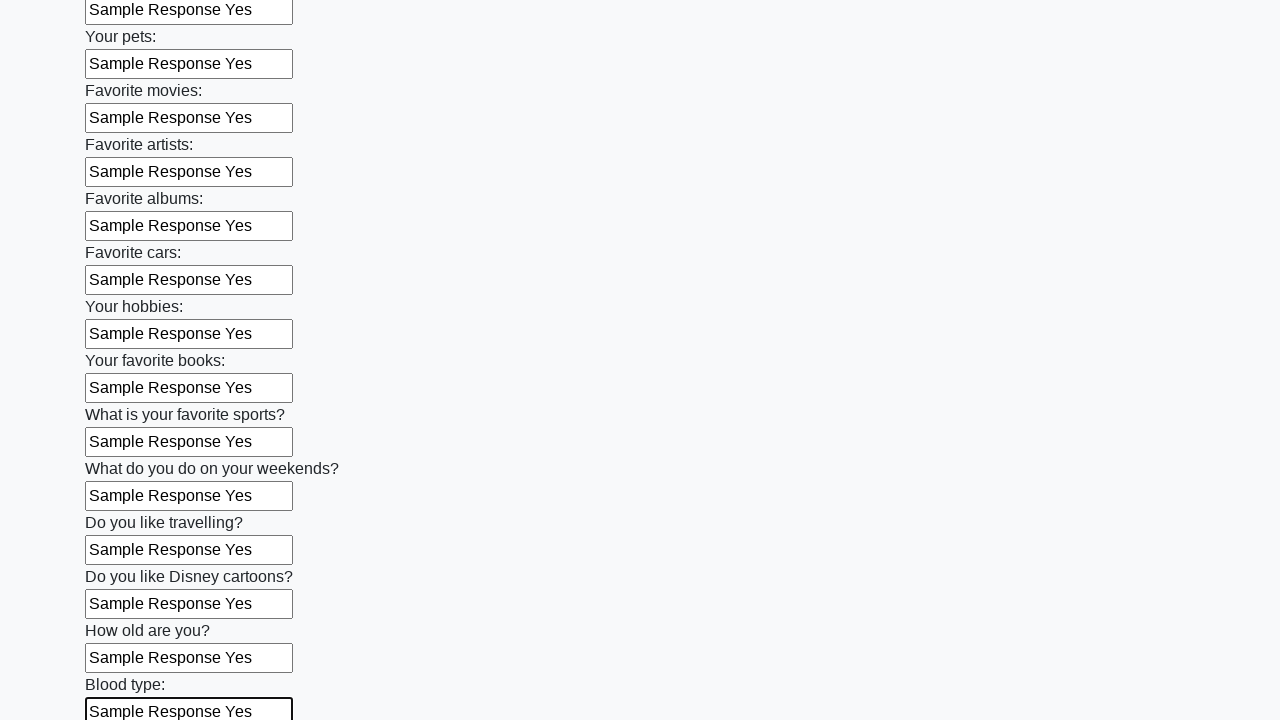

Filled text input field 20 of 100 with 'Sample Response Yes' on xpath=//input[@type="text"] >> nth=19
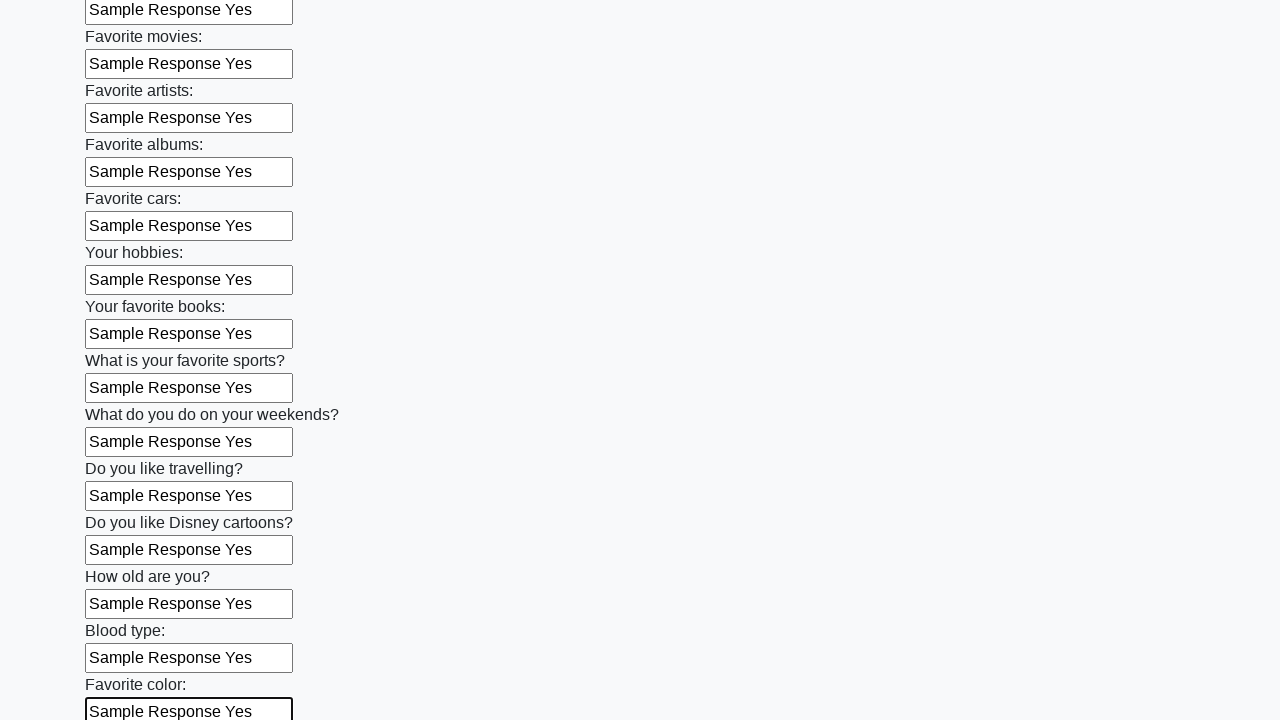

Filled text input field 21 of 100 with 'Sample Response Yes' on xpath=//input[@type="text"] >> nth=20
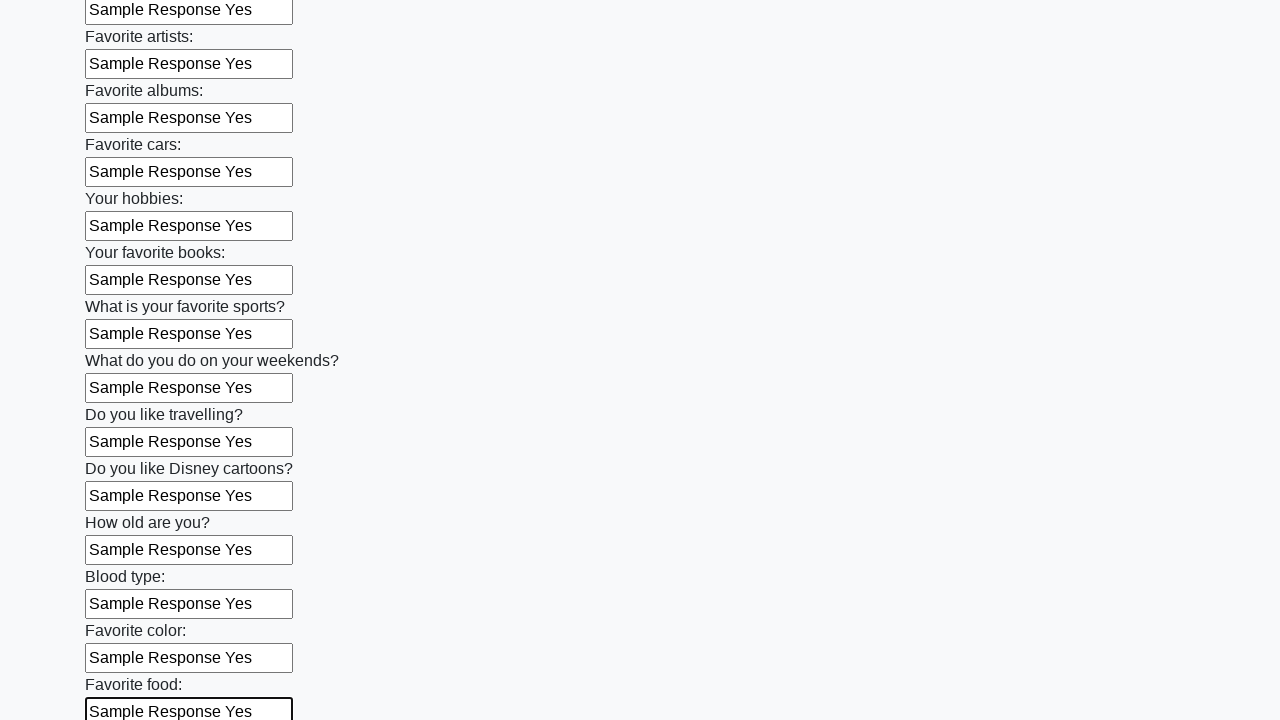

Filled text input field 22 of 100 with 'Sample Response Yes' on xpath=//input[@type="text"] >> nth=21
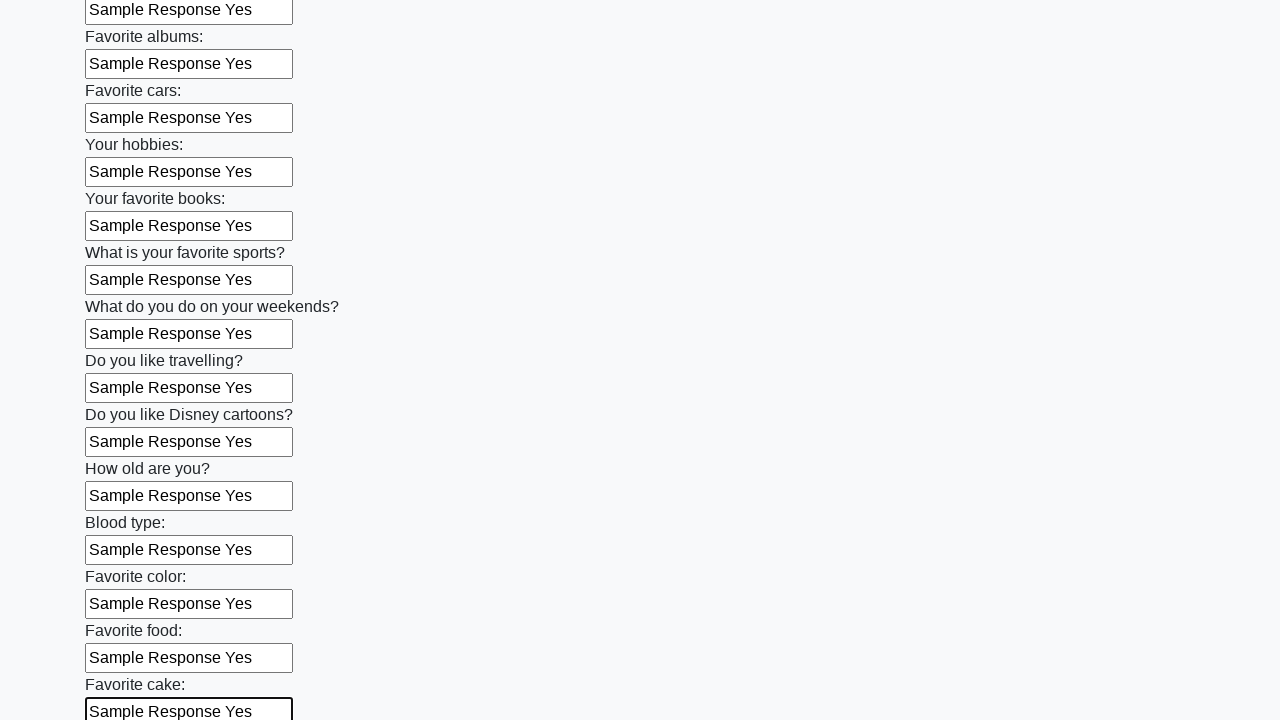

Filled text input field 23 of 100 with 'Sample Response Yes' on xpath=//input[@type="text"] >> nth=22
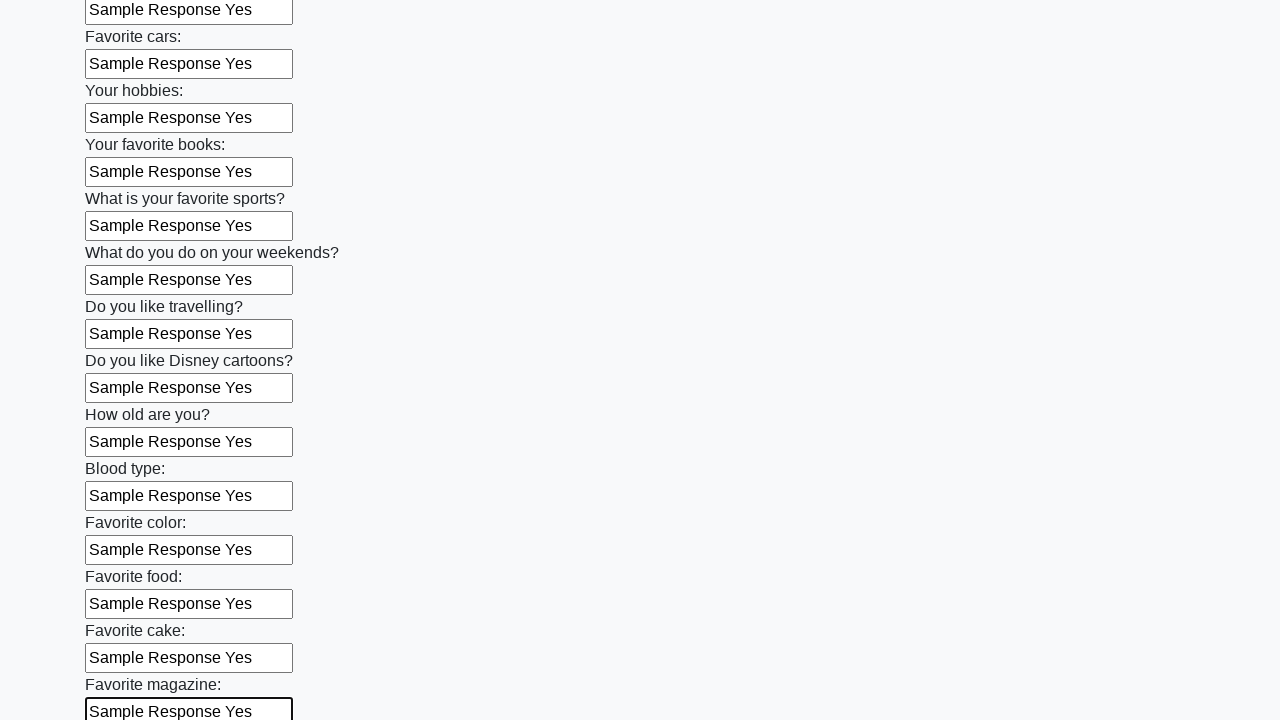

Filled text input field 24 of 100 with 'Sample Response Yes' on xpath=//input[@type="text"] >> nth=23
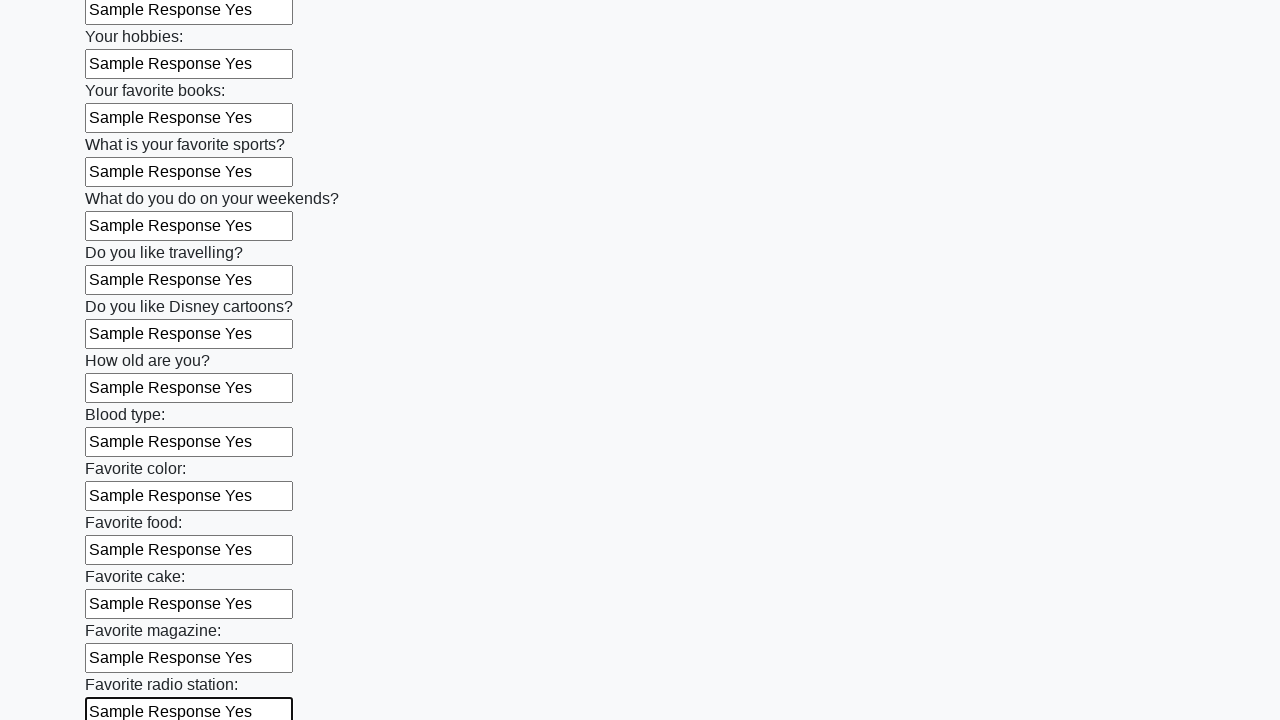

Filled text input field 25 of 100 with 'Sample Response Yes' on xpath=//input[@type="text"] >> nth=24
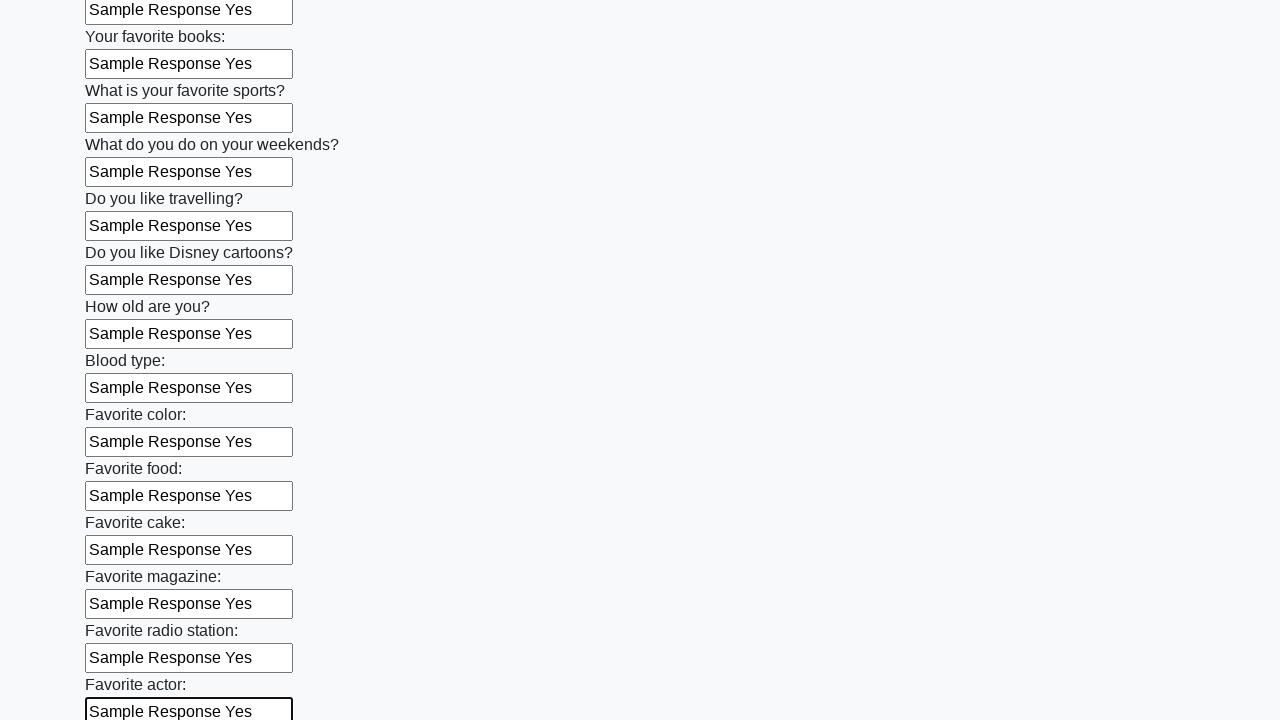

Filled text input field 26 of 100 with 'Sample Response Yes' on xpath=//input[@type="text"] >> nth=25
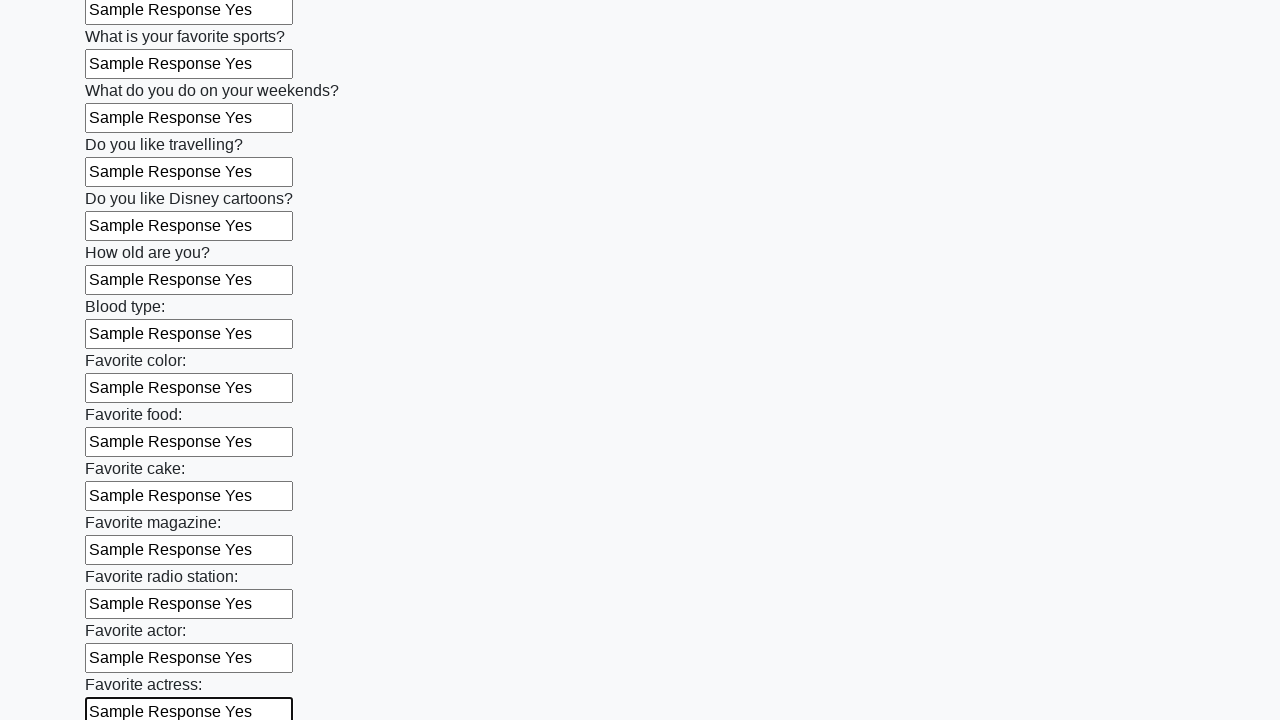

Filled text input field 27 of 100 with 'Sample Response Yes' on xpath=//input[@type="text"] >> nth=26
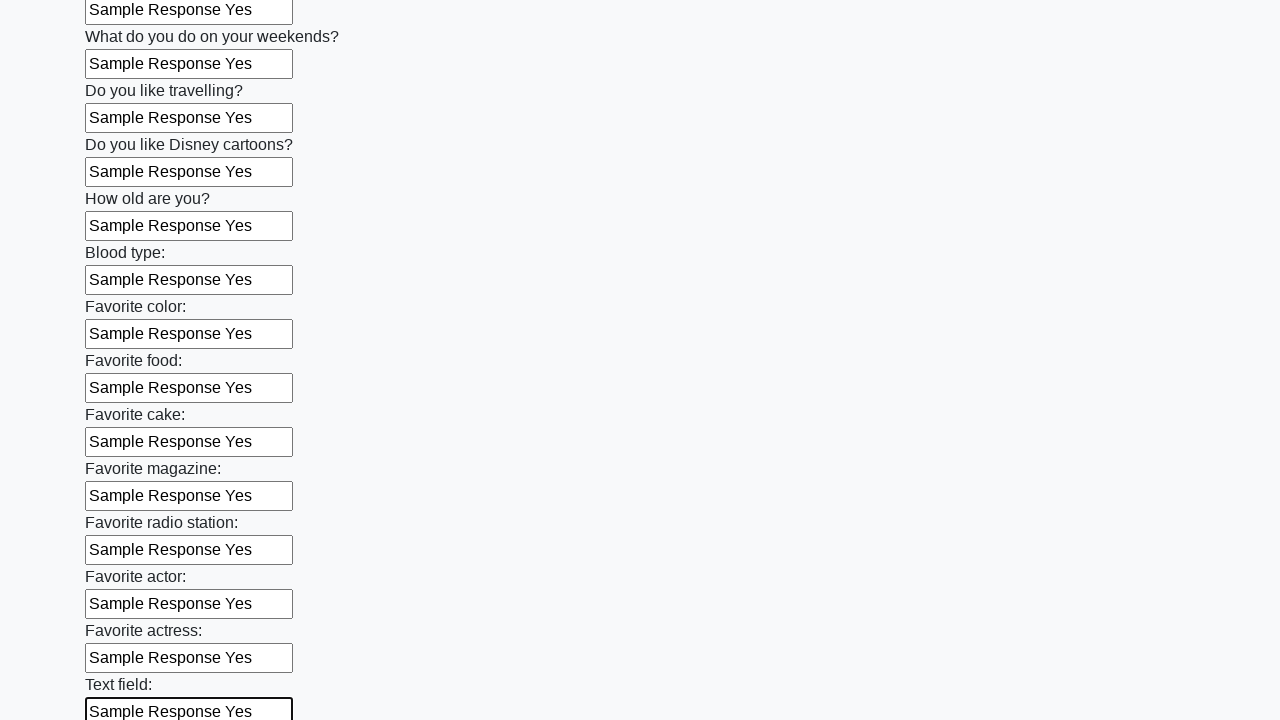

Filled text input field 28 of 100 with 'Sample Response Yes' on xpath=//input[@type="text"] >> nth=27
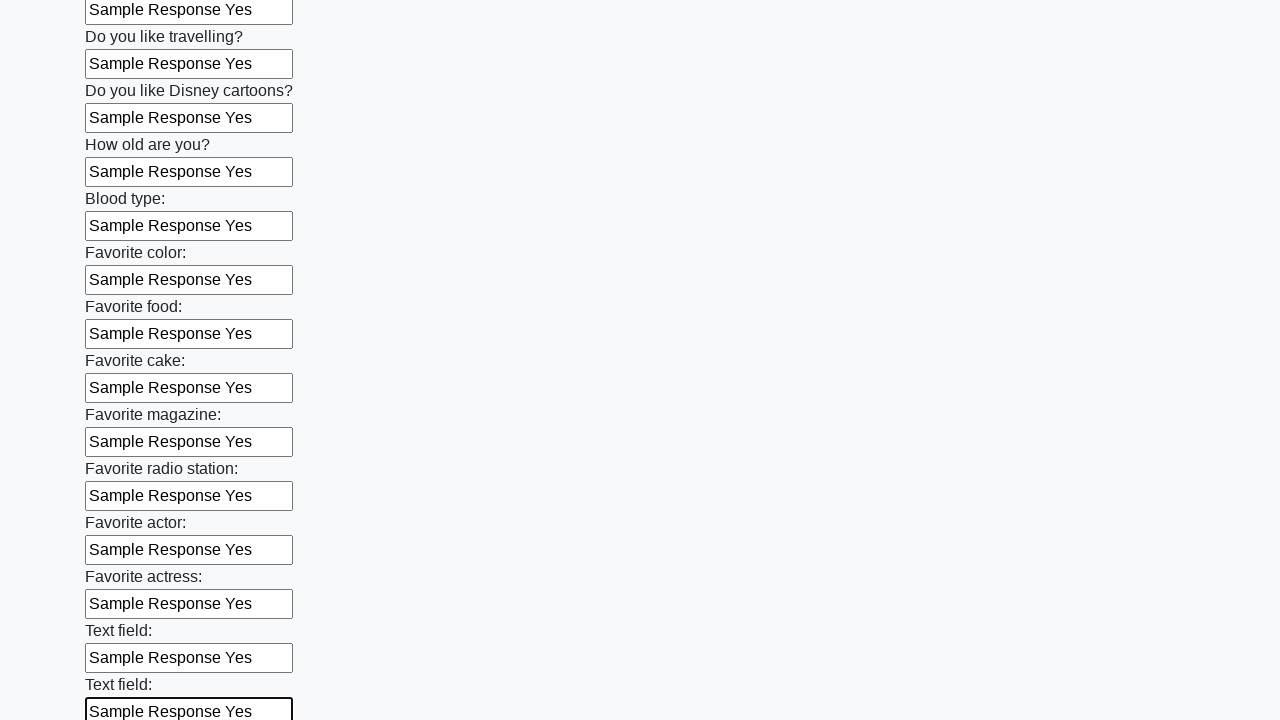

Filled text input field 29 of 100 with 'Sample Response Yes' on xpath=//input[@type="text"] >> nth=28
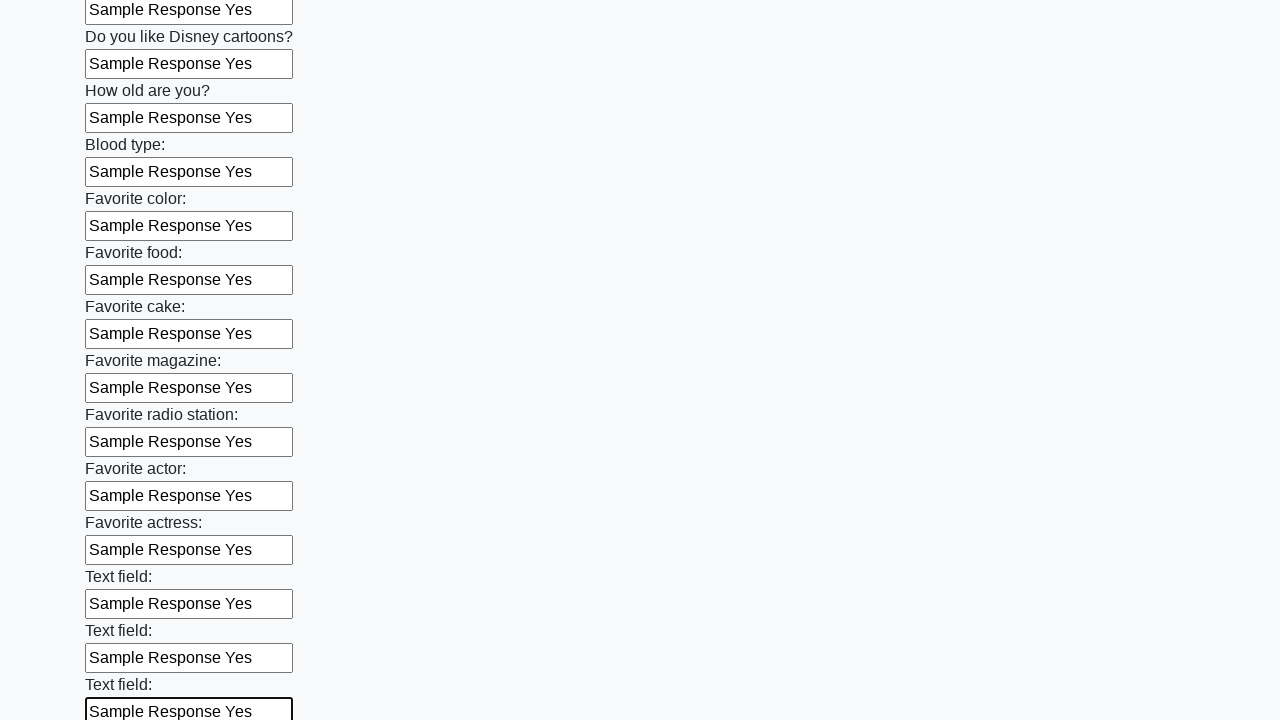

Filled text input field 30 of 100 with 'Sample Response Yes' on xpath=//input[@type="text"] >> nth=29
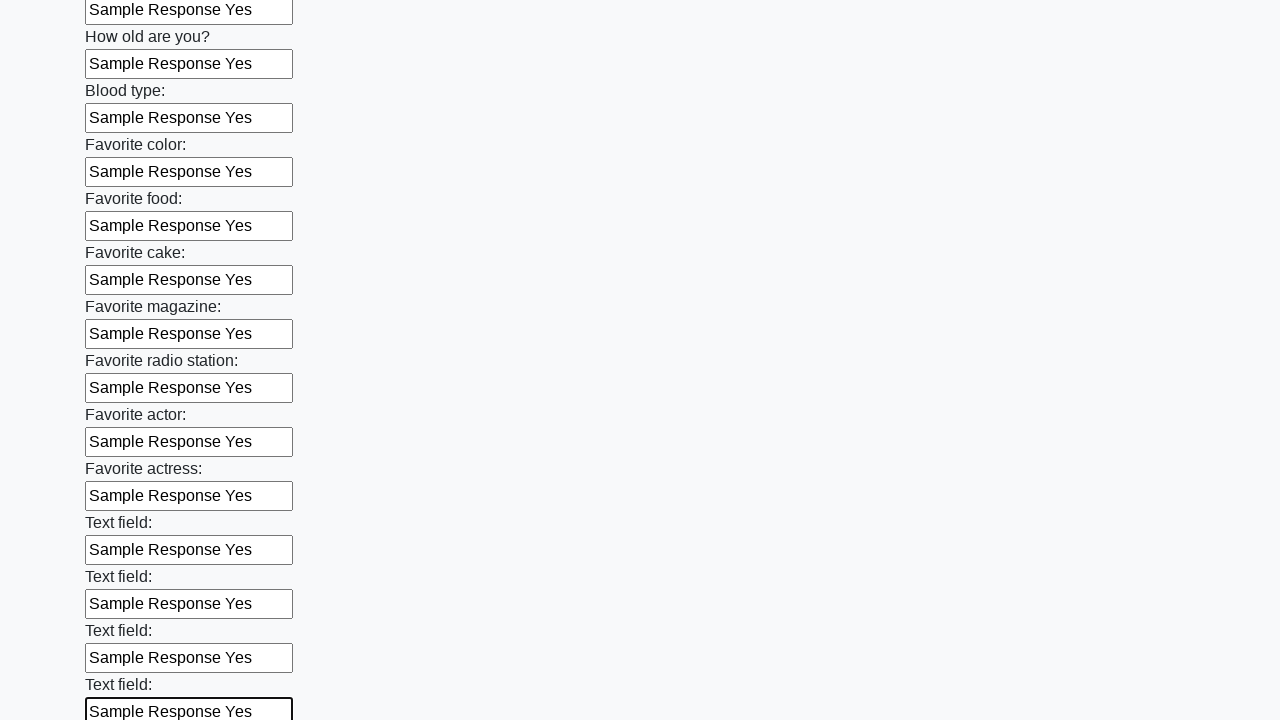

Filled text input field 31 of 100 with 'Sample Response Yes' on xpath=//input[@type="text"] >> nth=30
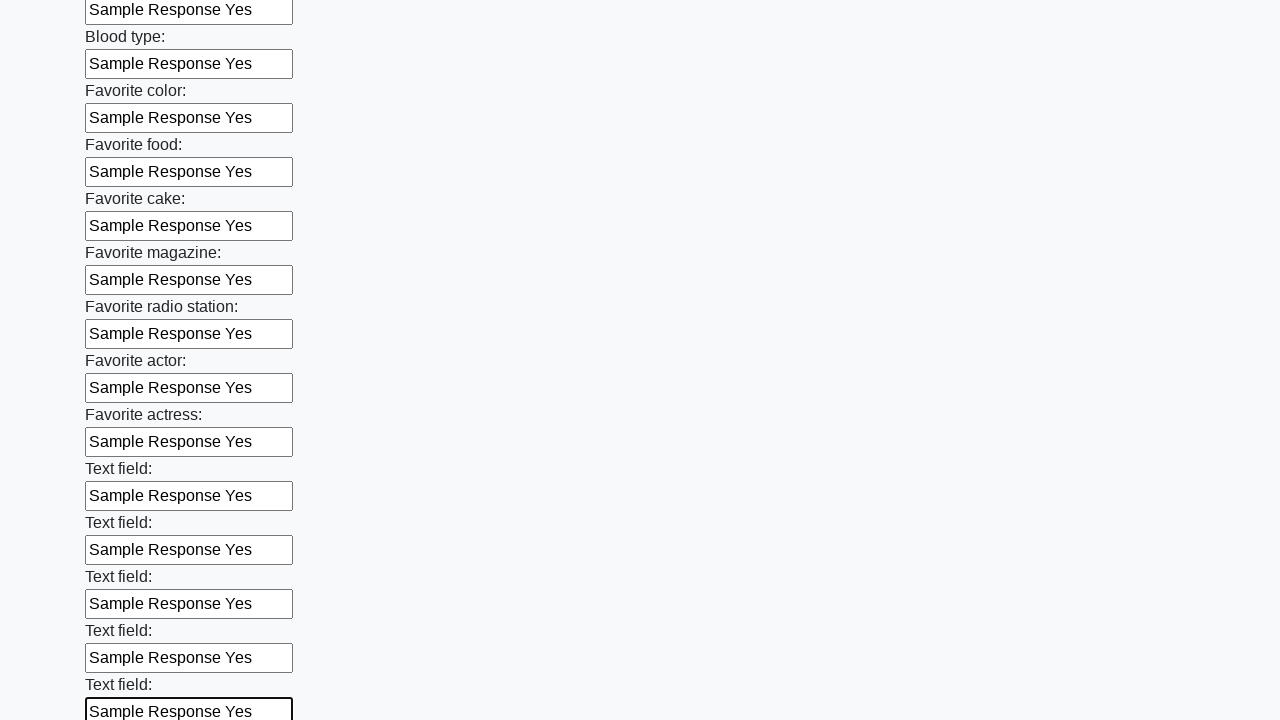

Filled text input field 32 of 100 with 'Sample Response Yes' on xpath=//input[@type="text"] >> nth=31
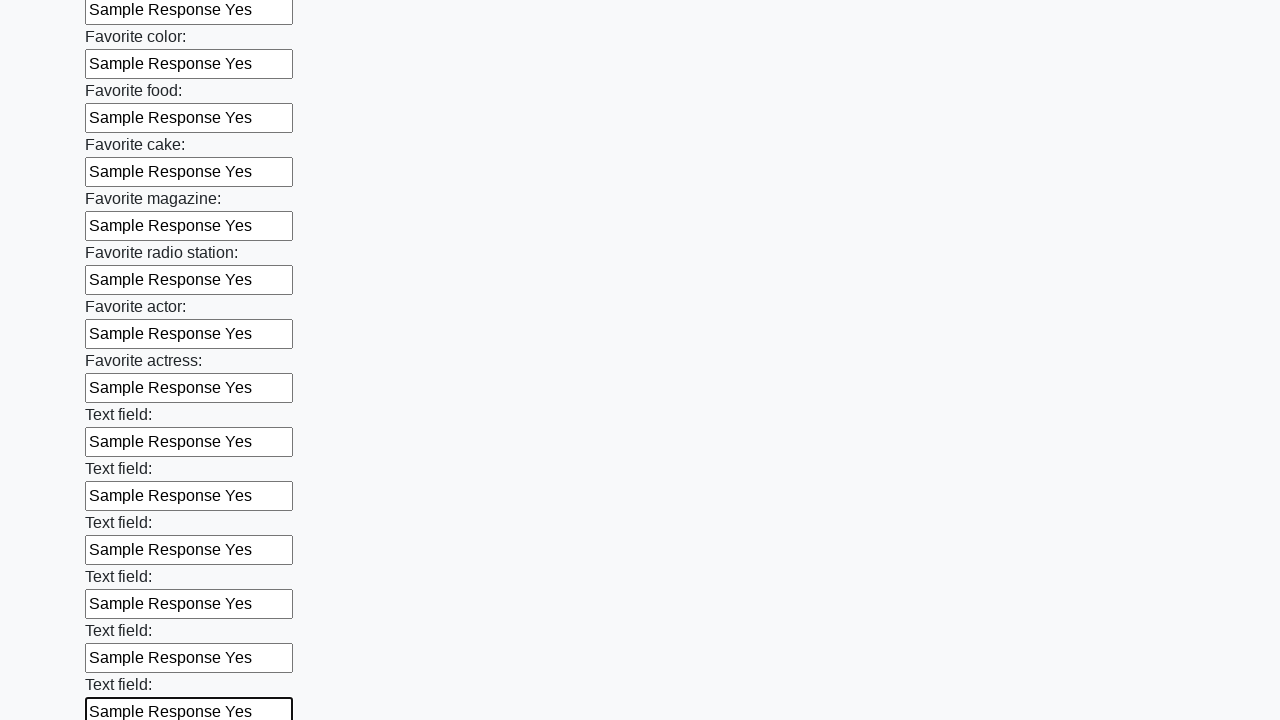

Filled text input field 33 of 100 with 'Sample Response Yes' on xpath=//input[@type="text"] >> nth=32
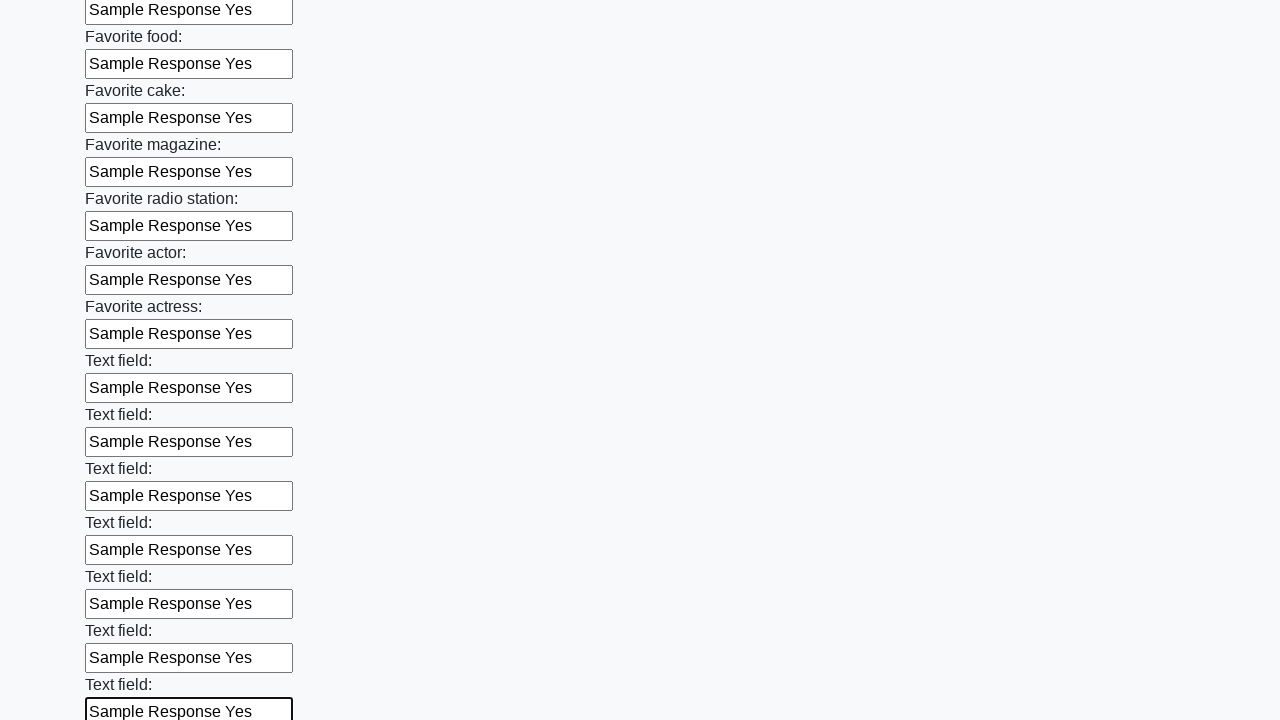

Filled text input field 34 of 100 with 'Sample Response Yes' on xpath=//input[@type="text"] >> nth=33
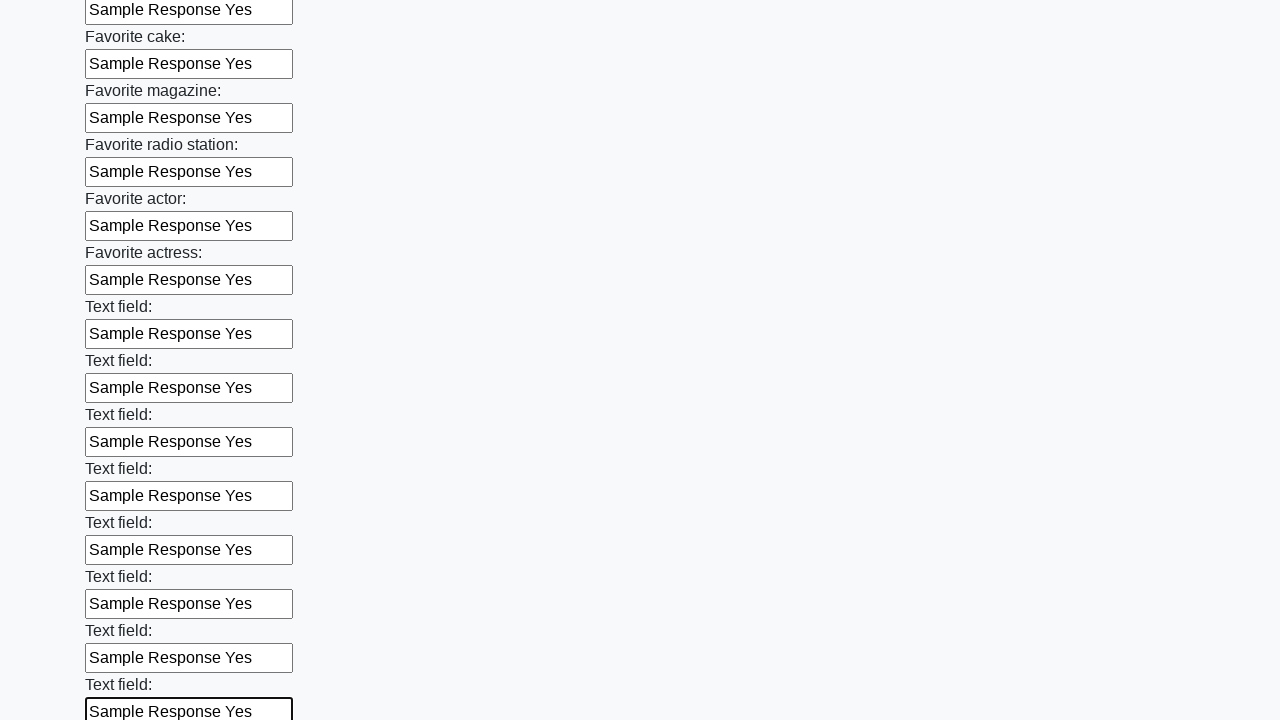

Filled text input field 35 of 100 with 'Sample Response Yes' on xpath=//input[@type="text"] >> nth=34
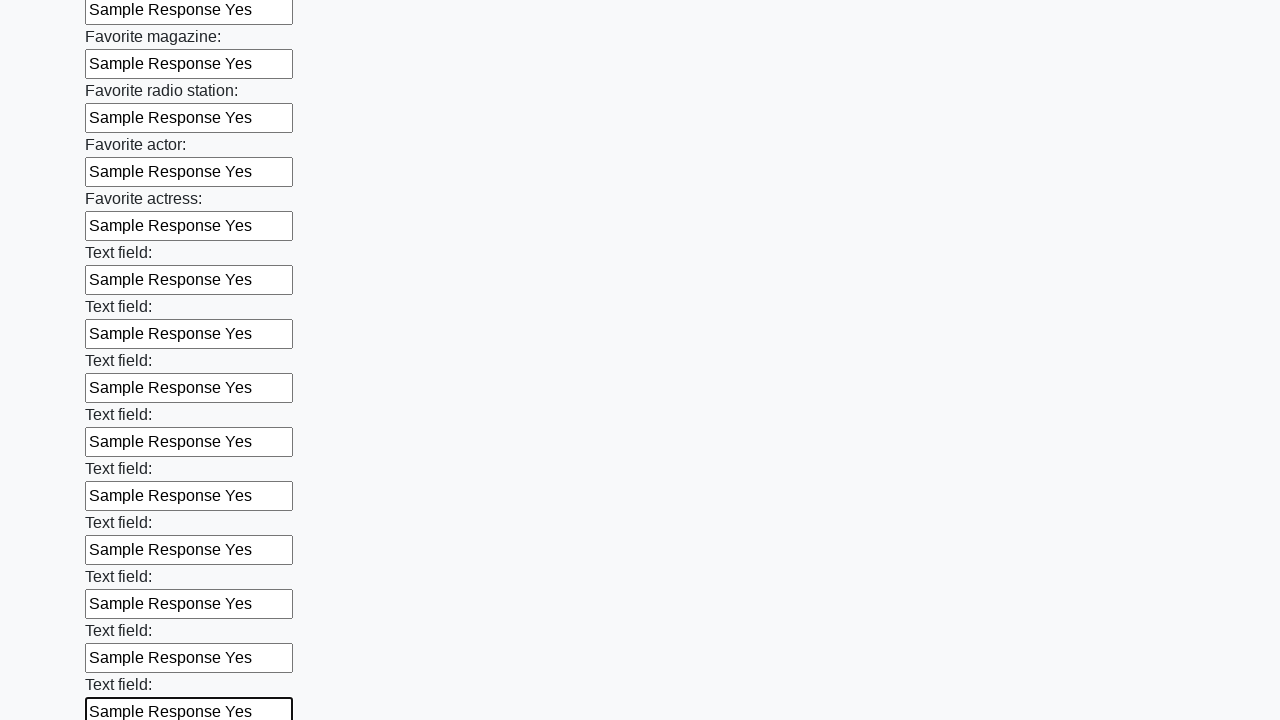

Filled text input field 36 of 100 with 'Sample Response Yes' on xpath=//input[@type="text"] >> nth=35
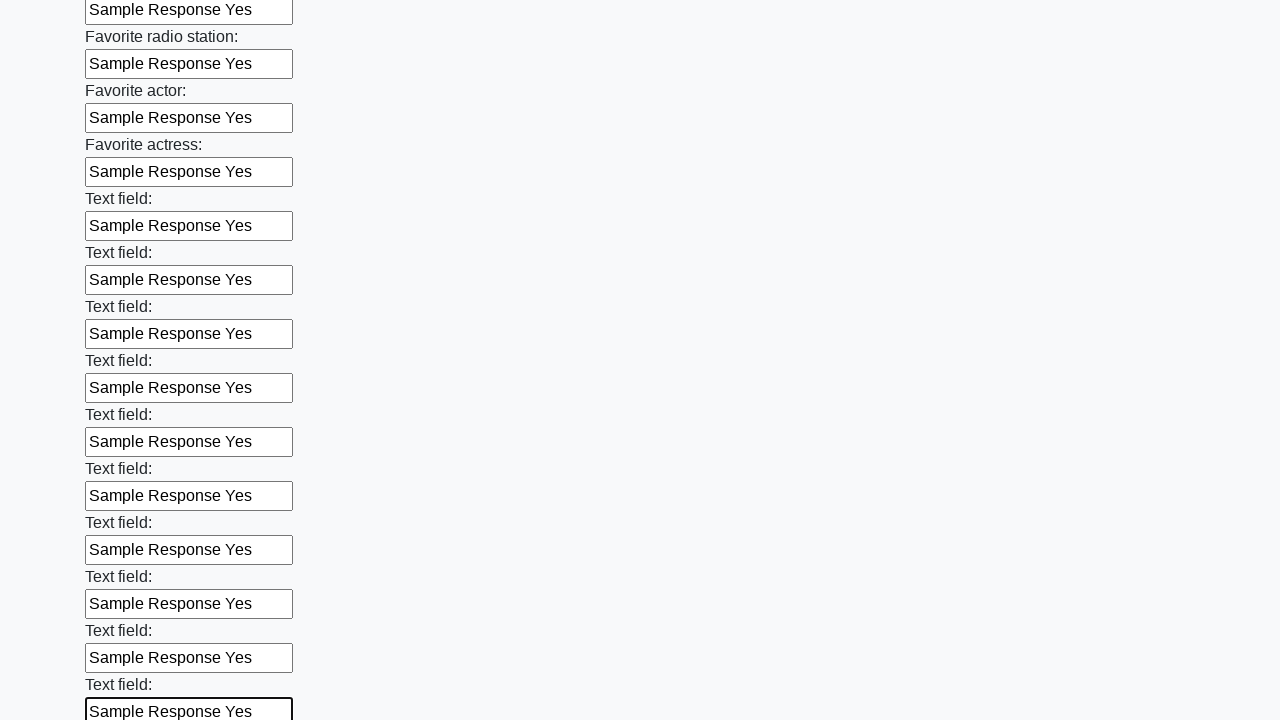

Filled text input field 37 of 100 with 'Sample Response Yes' on xpath=//input[@type="text"] >> nth=36
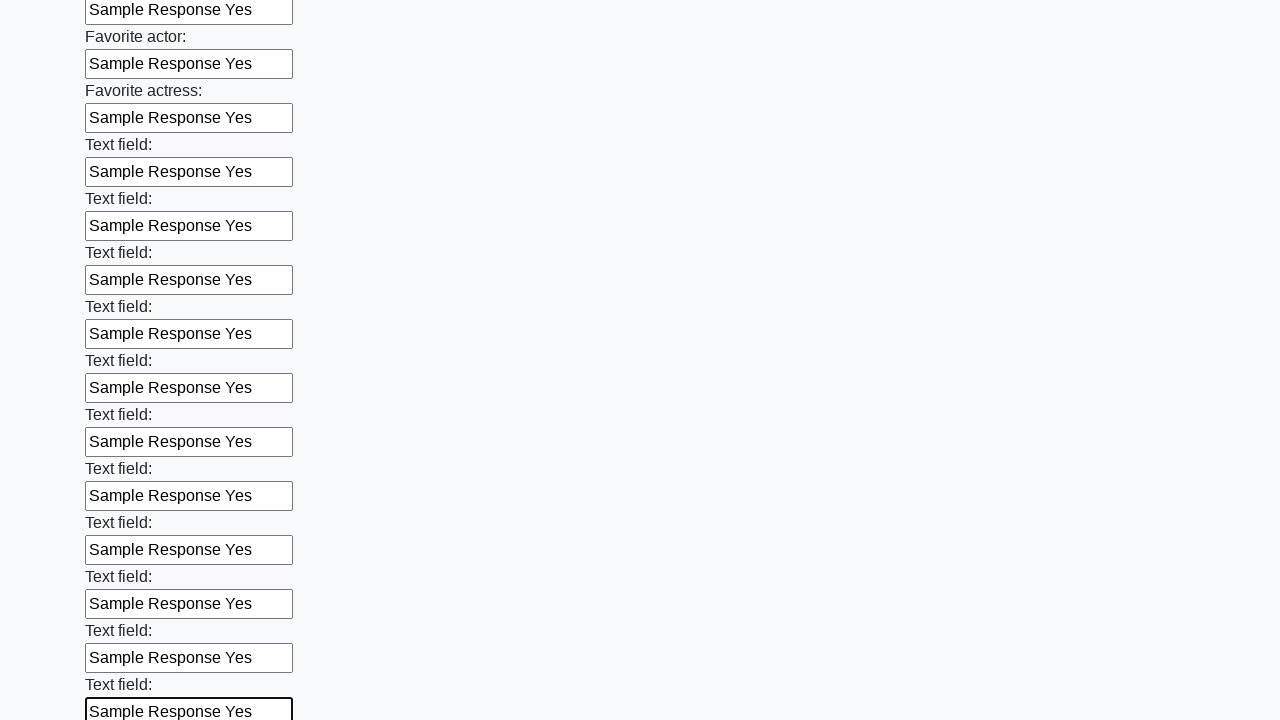

Filled text input field 38 of 100 with 'Sample Response Yes' on xpath=//input[@type="text"] >> nth=37
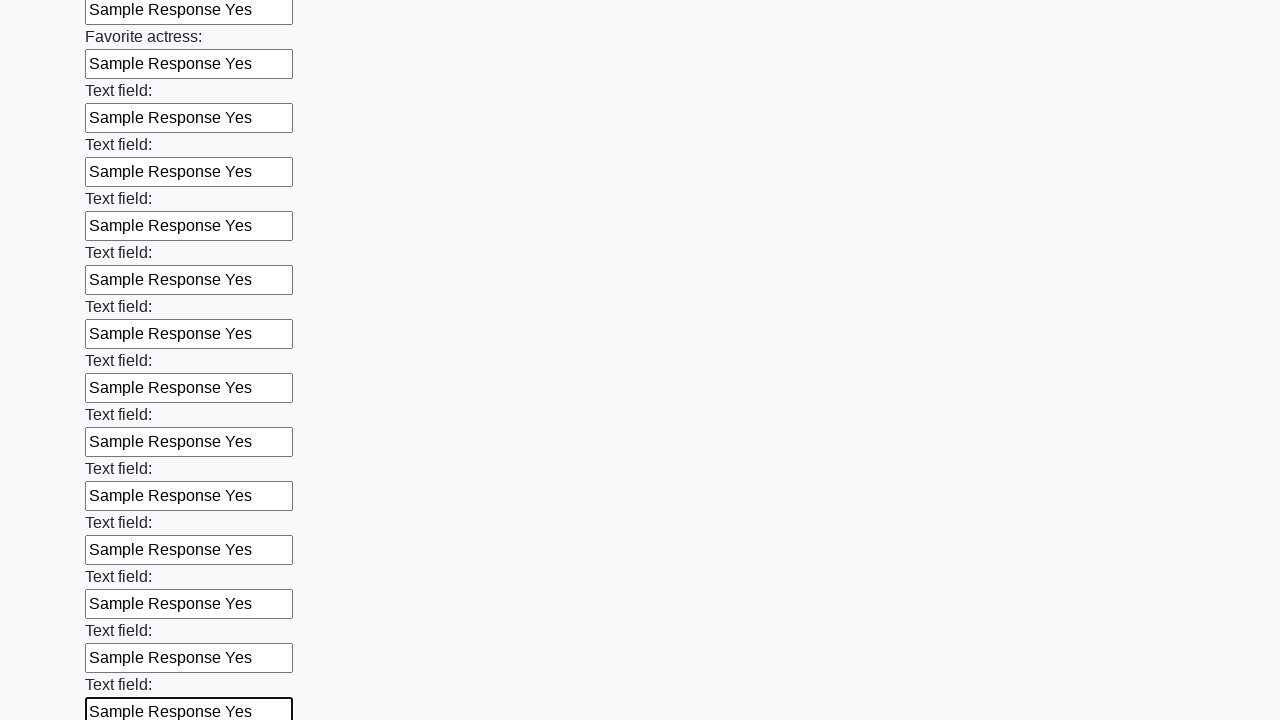

Filled text input field 39 of 100 with 'Sample Response Yes' on xpath=//input[@type="text"] >> nth=38
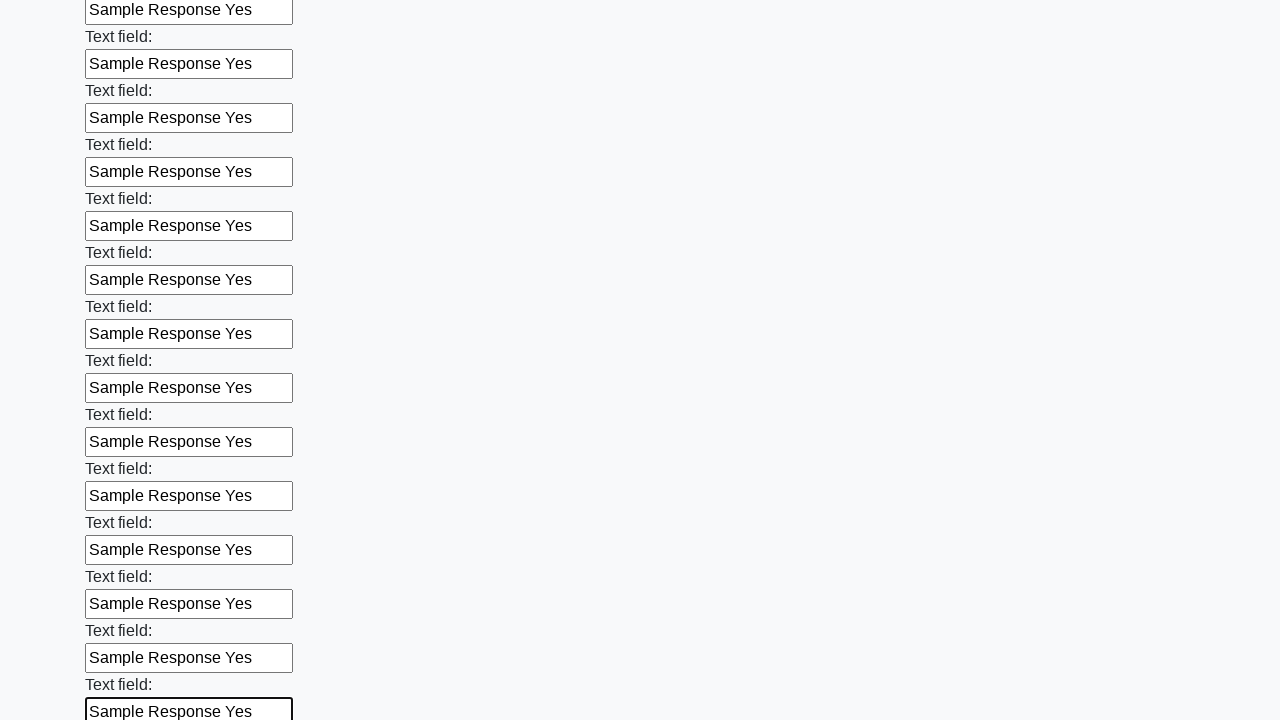

Filled text input field 40 of 100 with 'Sample Response Yes' on xpath=//input[@type="text"] >> nth=39
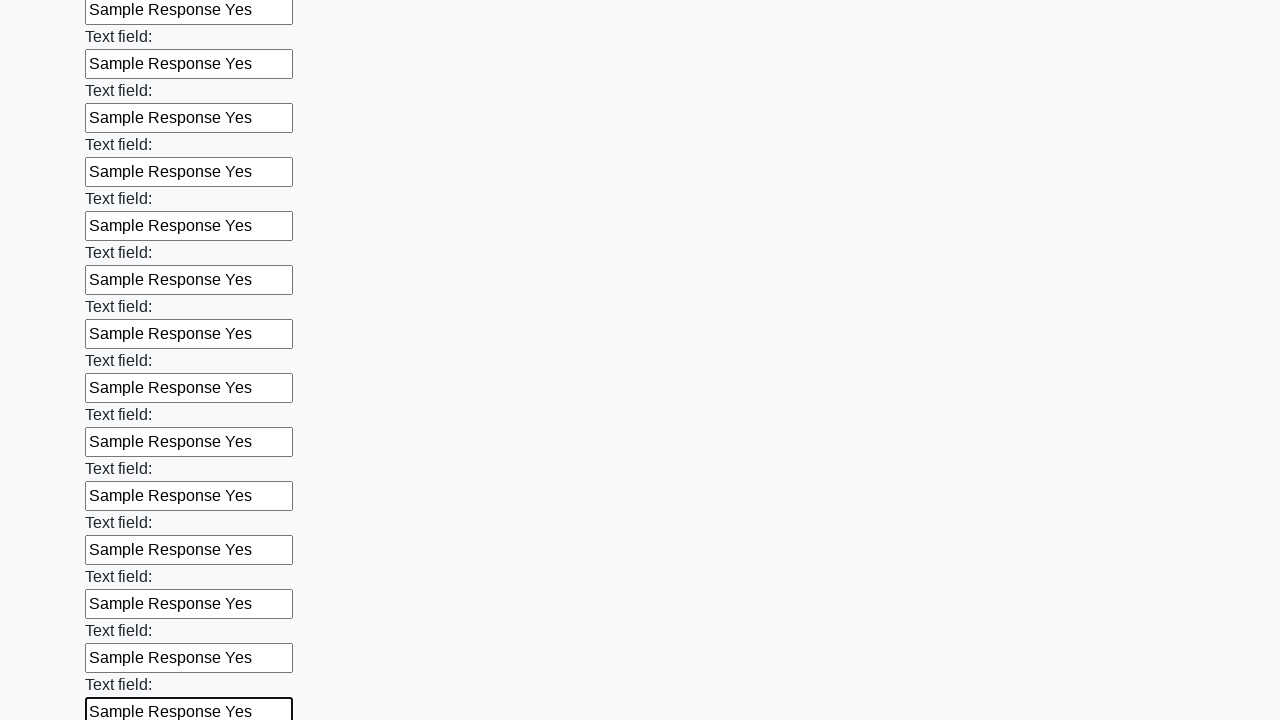

Filled text input field 41 of 100 with 'Sample Response Yes' on xpath=//input[@type="text"] >> nth=40
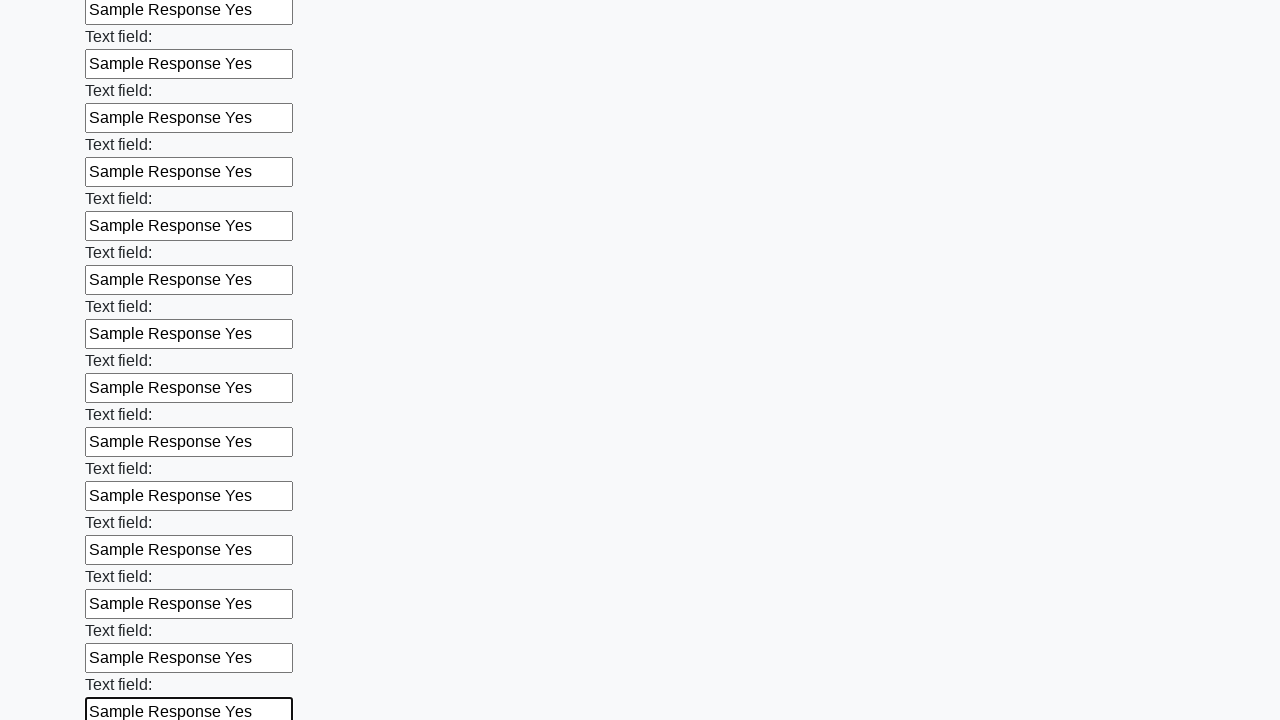

Filled text input field 42 of 100 with 'Sample Response Yes' on xpath=//input[@type="text"] >> nth=41
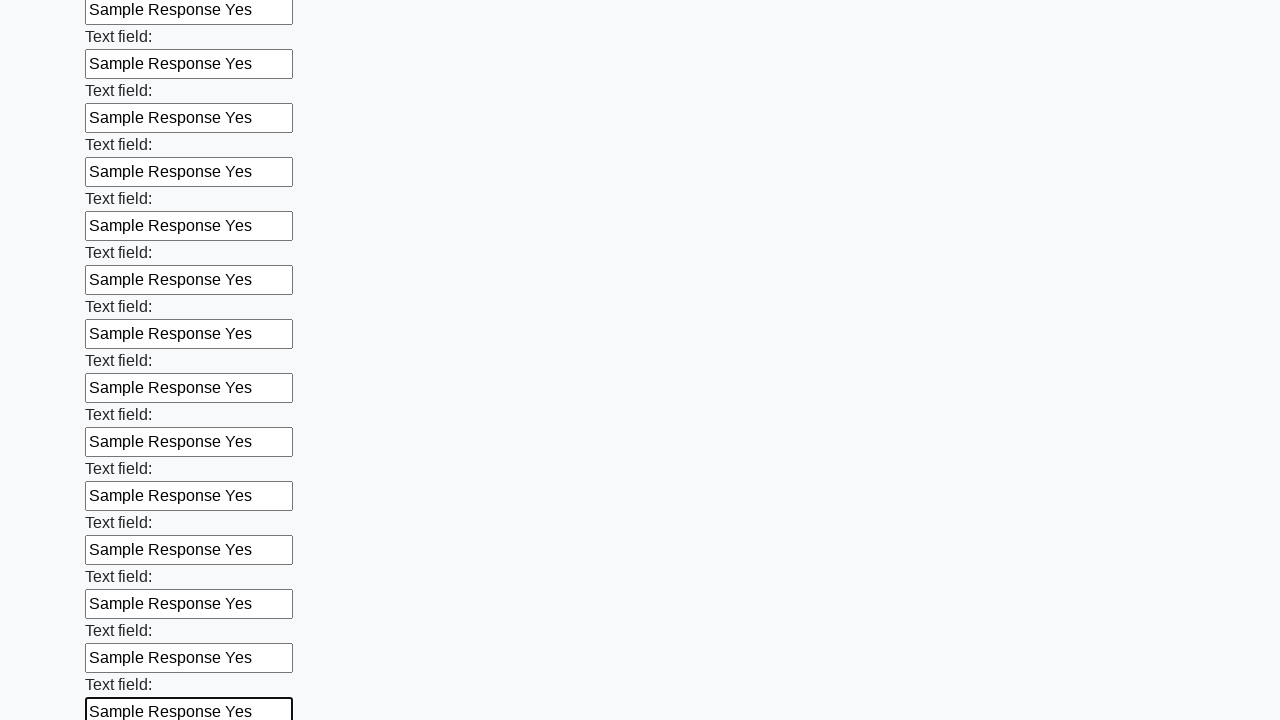

Filled text input field 43 of 100 with 'Sample Response Yes' on xpath=//input[@type="text"] >> nth=42
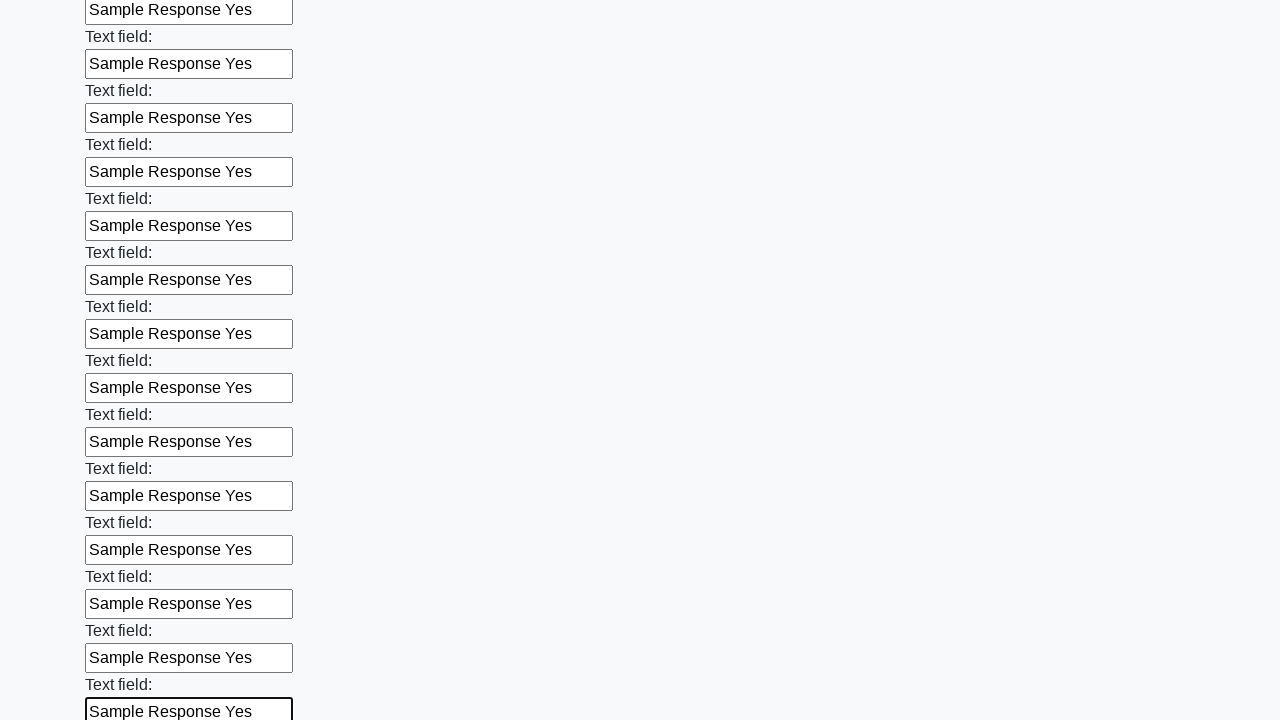

Filled text input field 44 of 100 with 'Sample Response Yes' on xpath=//input[@type="text"] >> nth=43
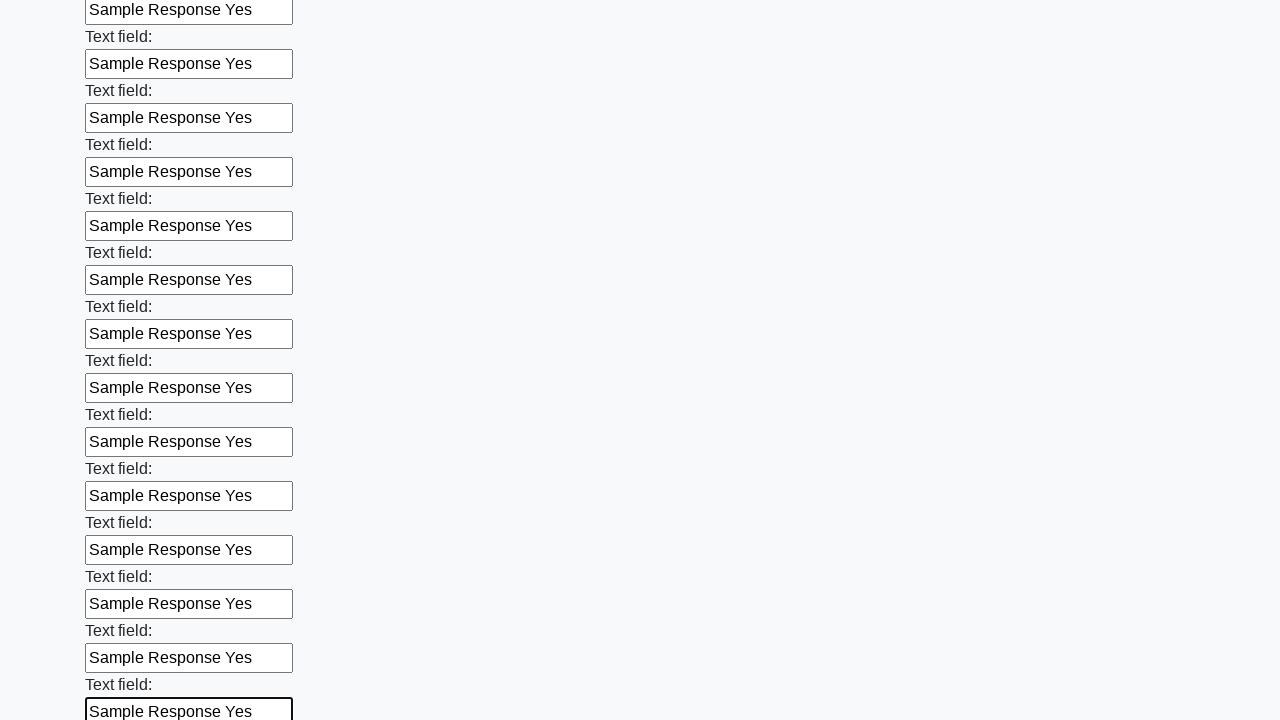

Filled text input field 45 of 100 with 'Sample Response Yes' on xpath=//input[@type="text"] >> nth=44
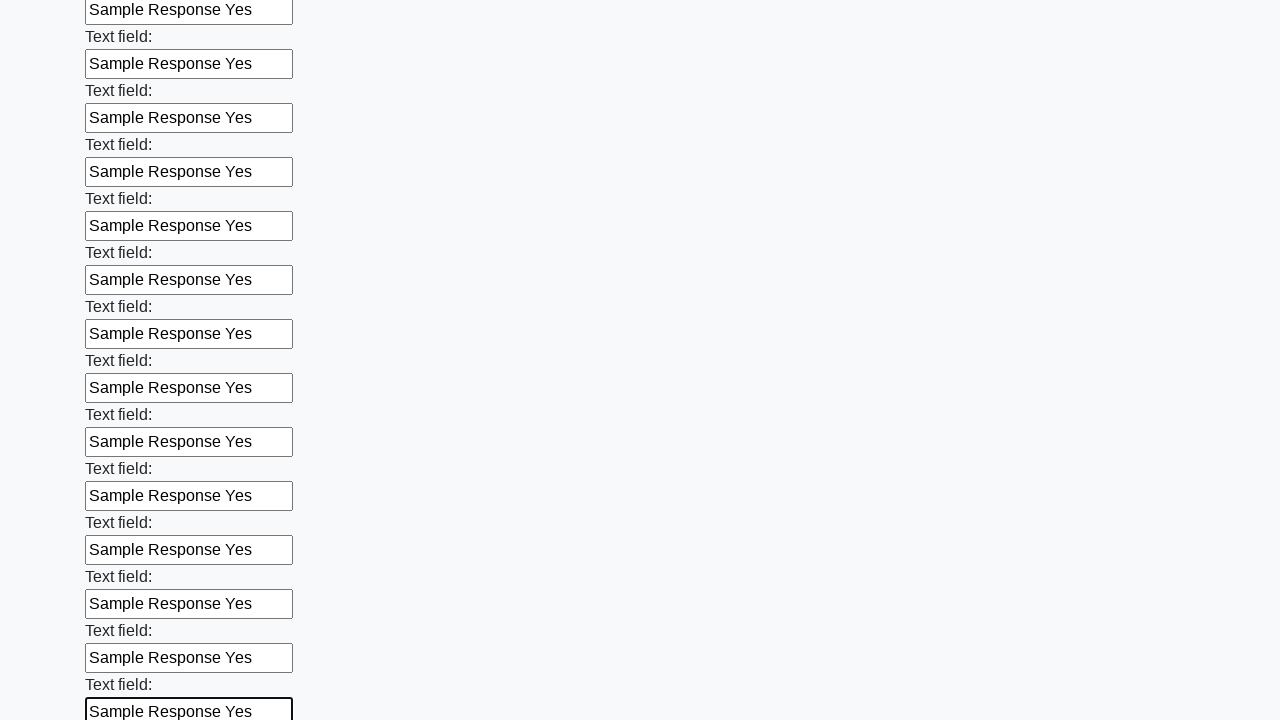

Filled text input field 46 of 100 with 'Sample Response Yes' on xpath=//input[@type="text"] >> nth=45
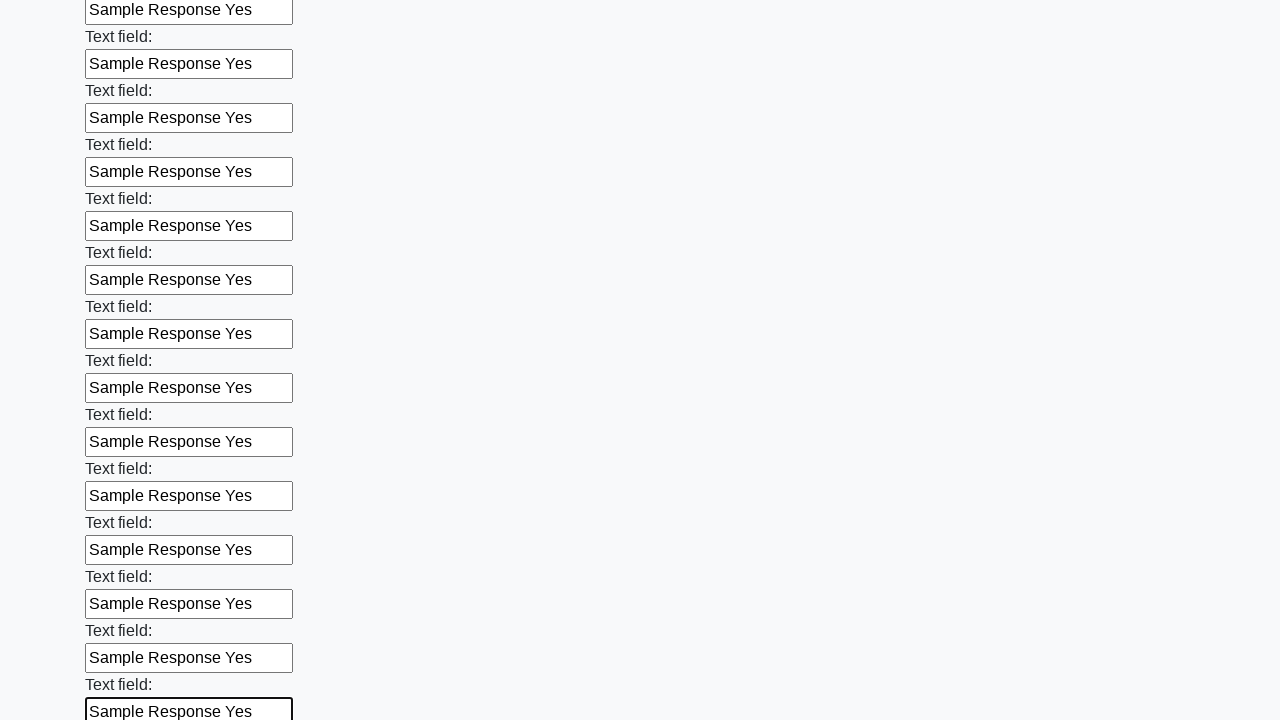

Filled text input field 47 of 100 with 'Sample Response Yes' on xpath=//input[@type="text"] >> nth=46
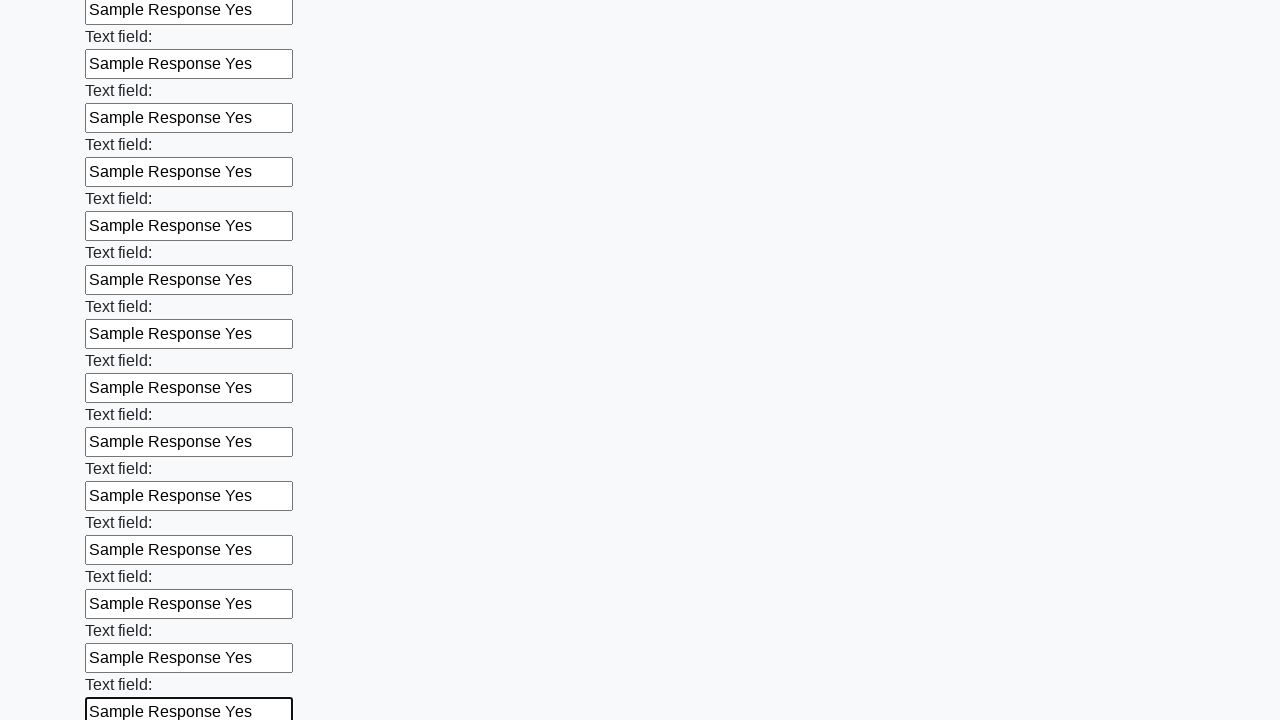

Filled text input field 48 of 100 with 'Sample Response Yes' on xpath=//input[@type="text"] >> nth=47
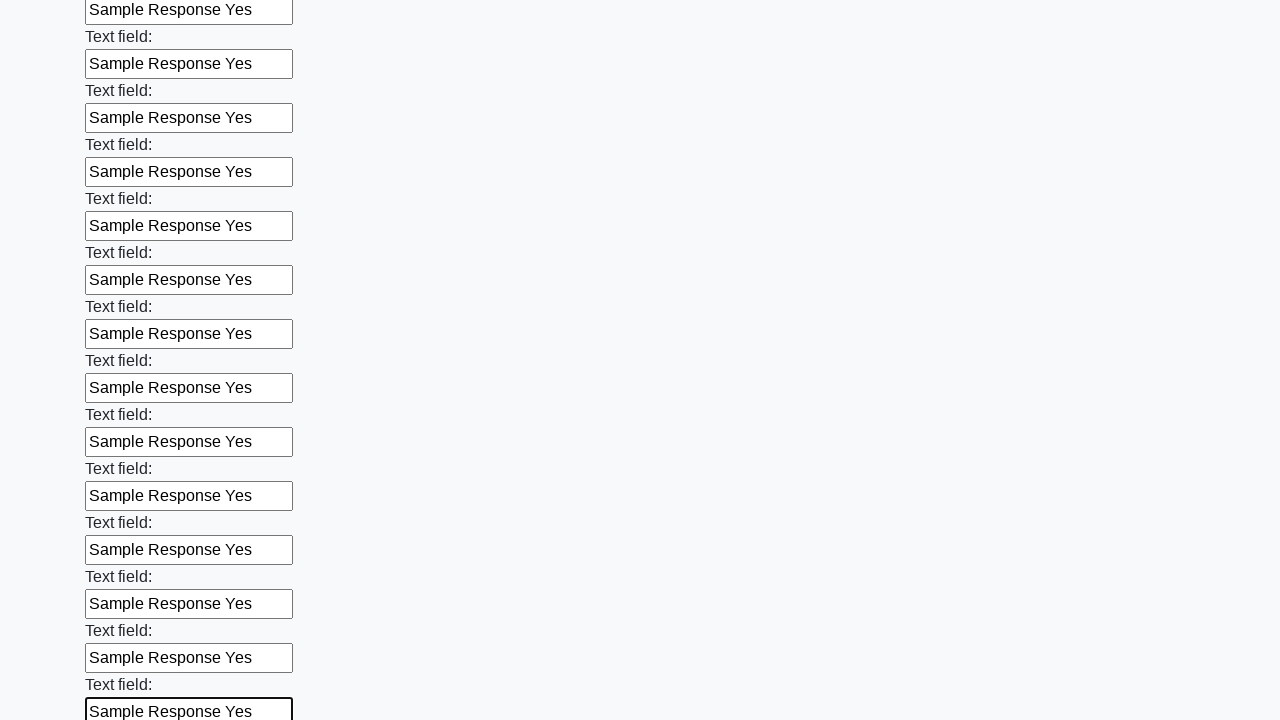

Filled text input field 49 of 100 with 'Sample Response Yes' on xpath=//input[@type="text"] >> nth=48
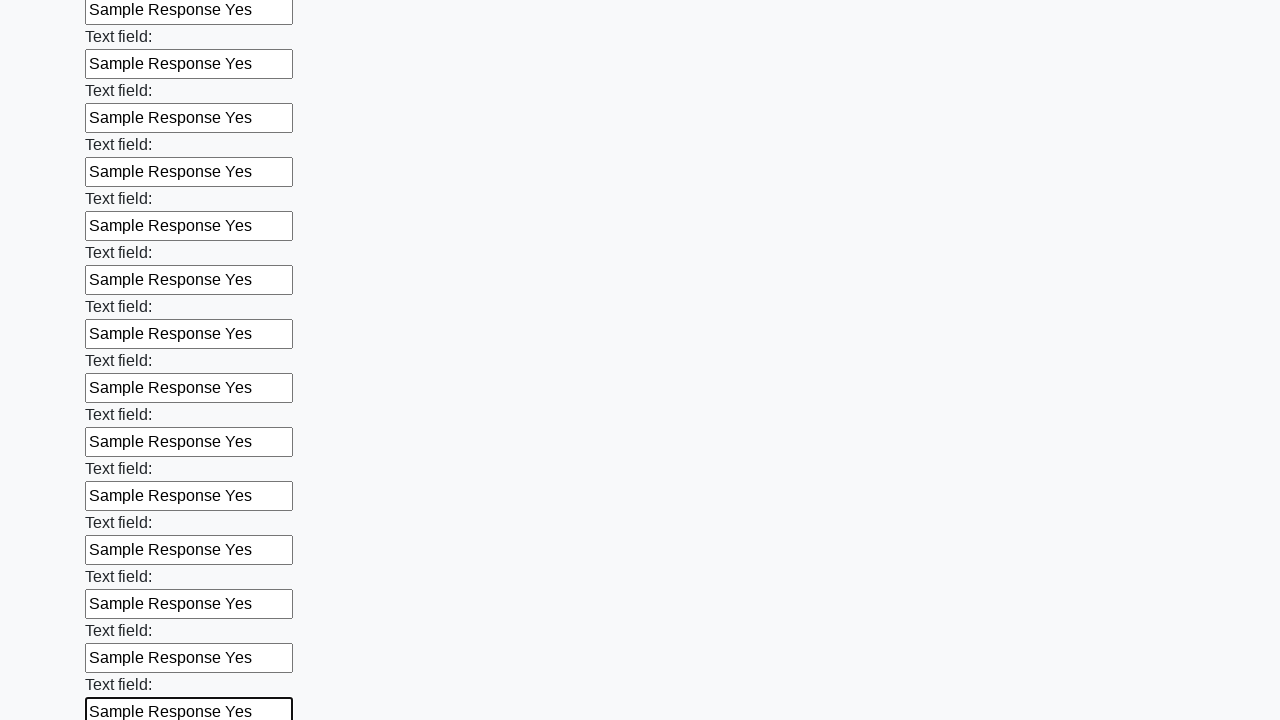

Filled text input field 50 of 100 with 'Sample Response Yes' on xpath=//input[@type="text"] >> nth=49
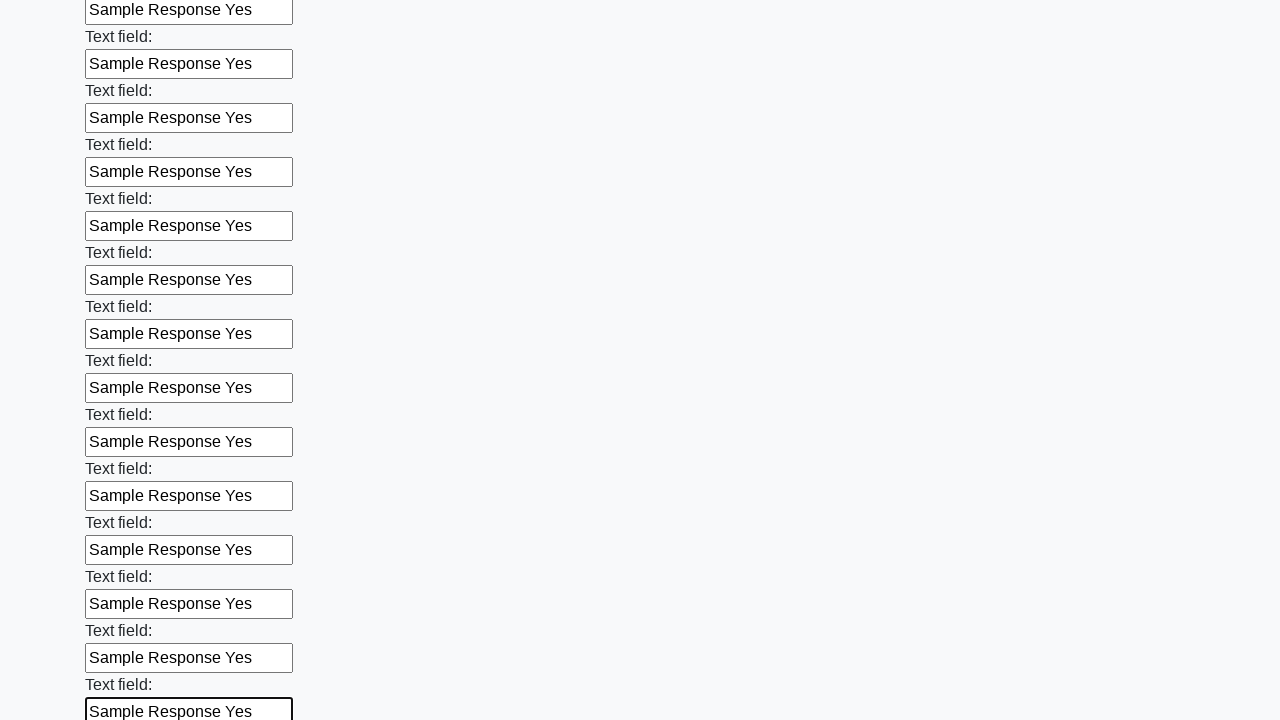

Filled text input field 51 of 100 with 'Sample Response Yes' on xpath=//input[@type="text"] >> nth=50
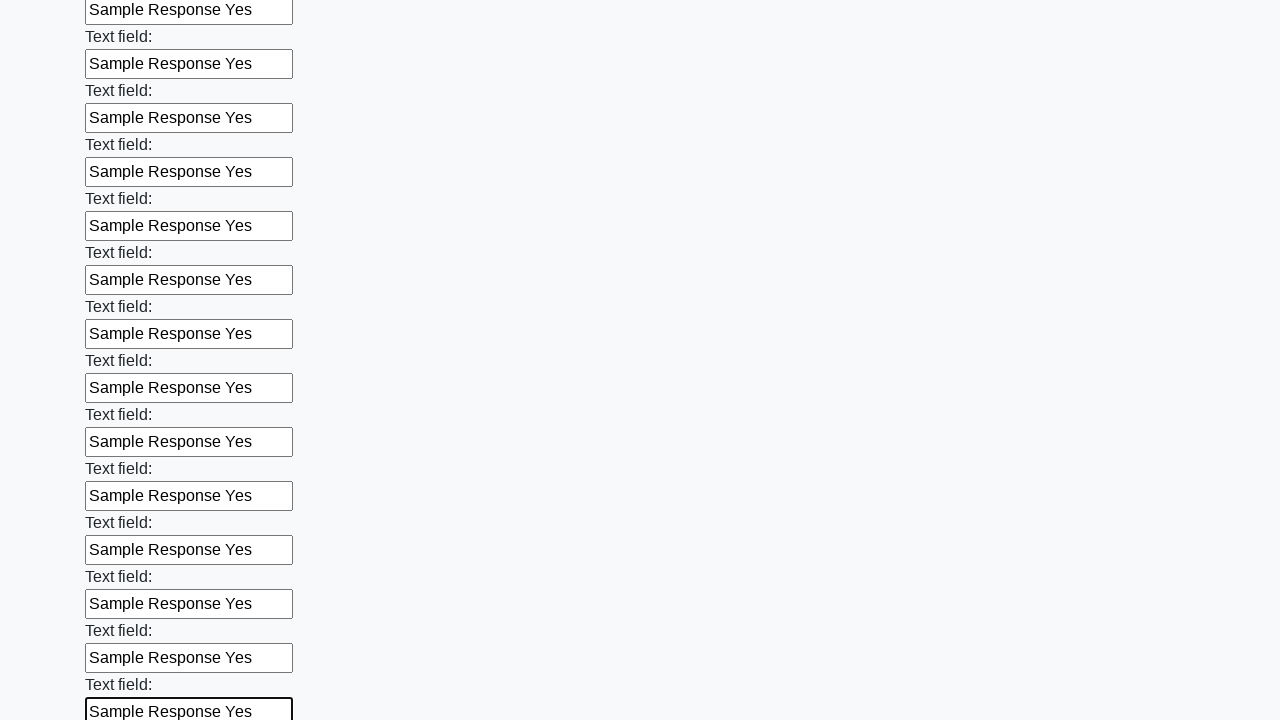

Filled text input field 52 of 100 with 'Sample Response Yes' on xpath=//input[@type="text"] >> nth=51
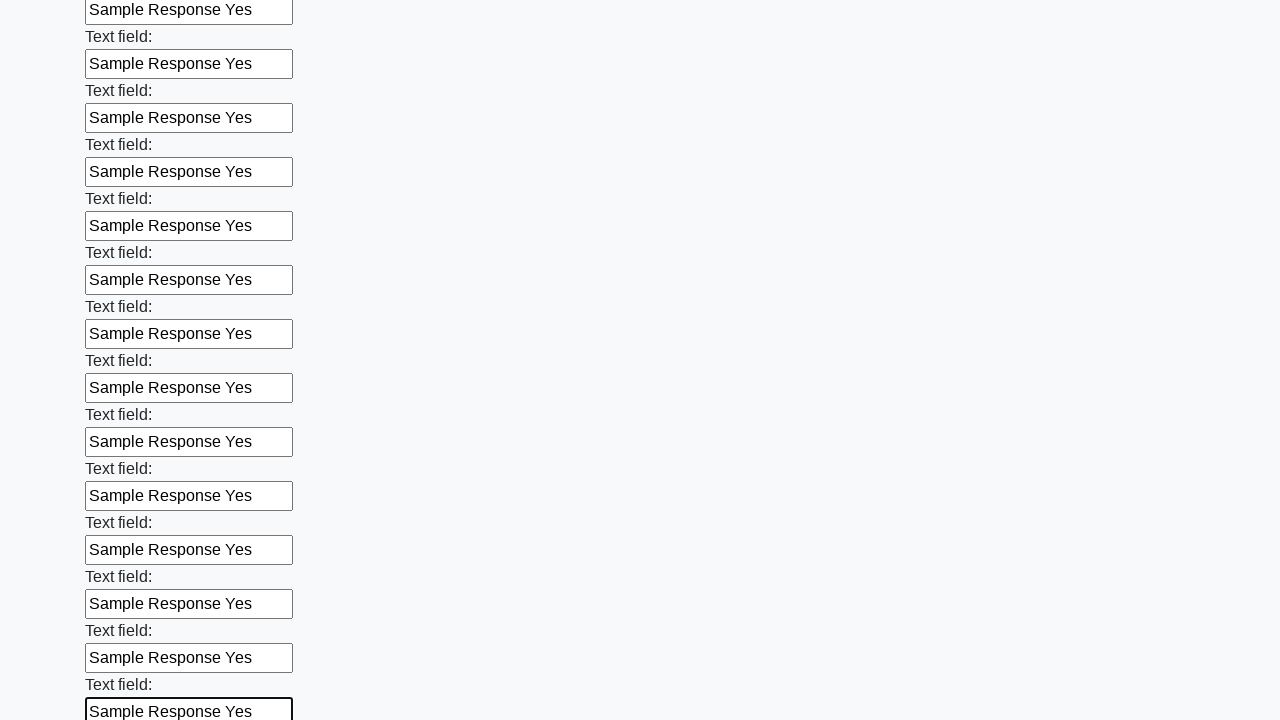

Filled text input field 53 of 100 with 'Sample Response Yes' on xpath=//input[@type="text"] >> nth=52
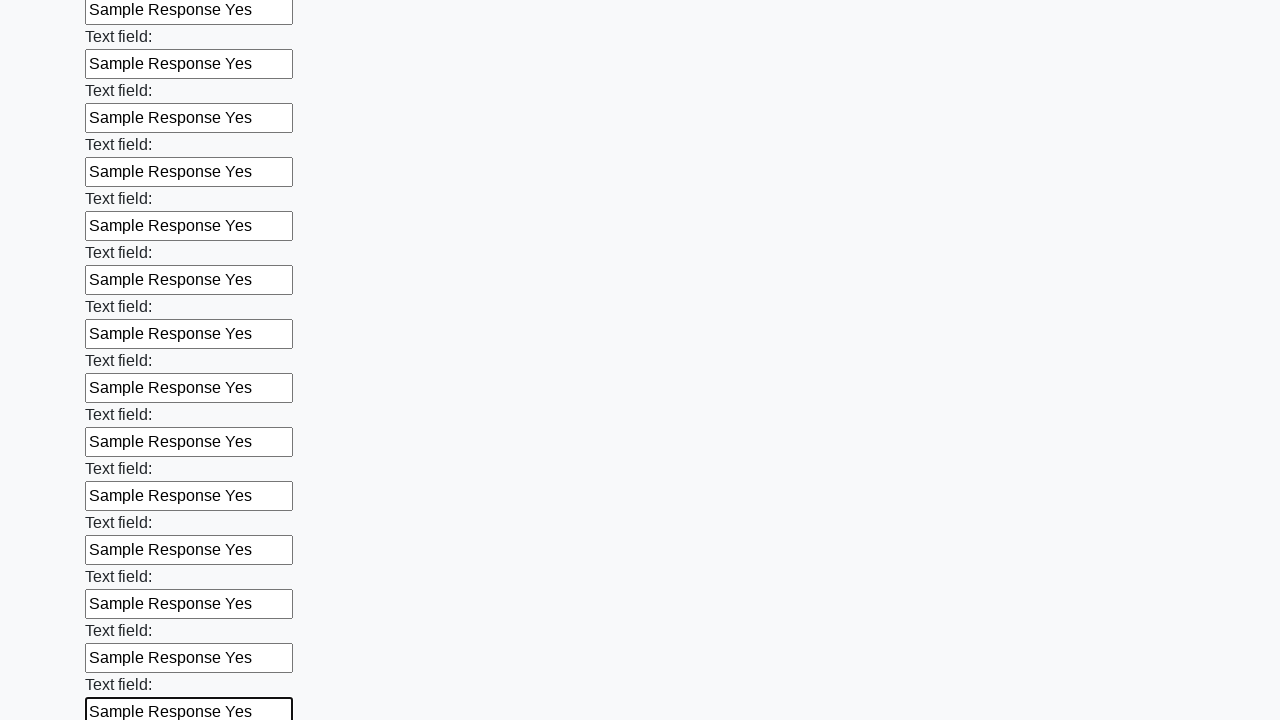

Filled text input field 54 of 100 with 'Sample Response Yes' on xpath=//input[@type="text"] >> nth=53
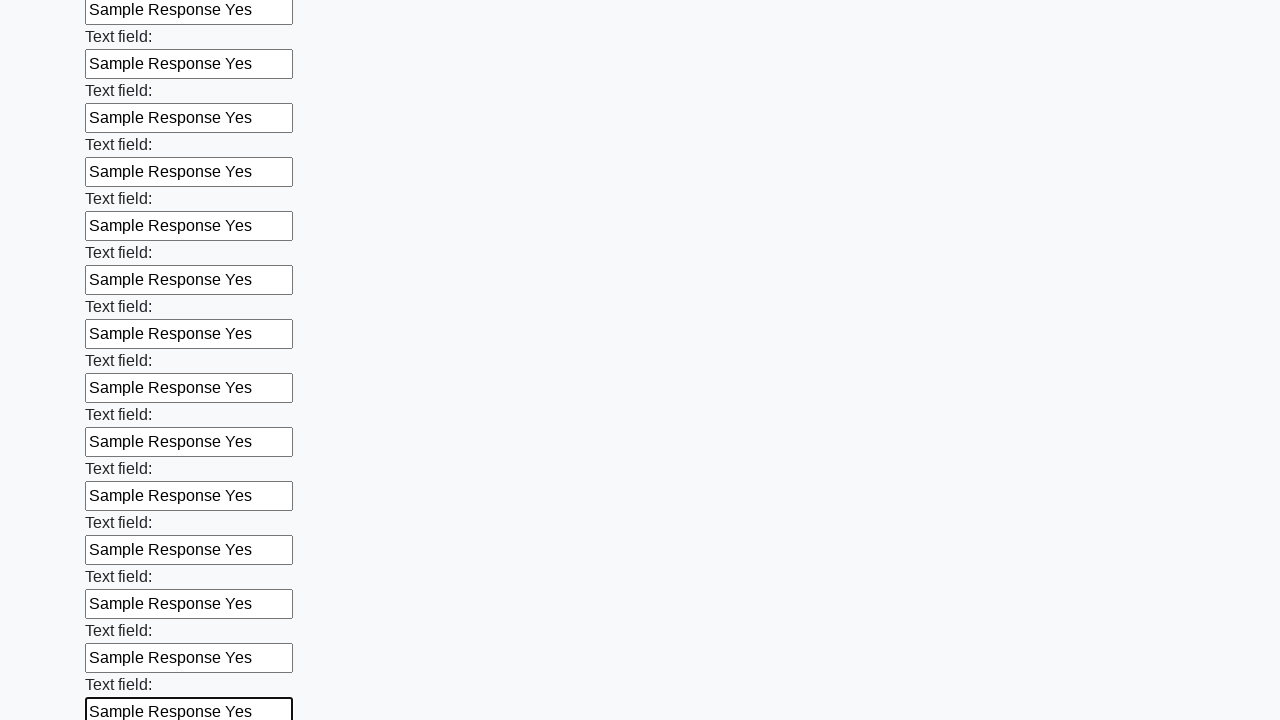

Filled text input field 55 of 100 with 'Sample Response Yes' on xpath=//input[@type="text"] >> nth=54
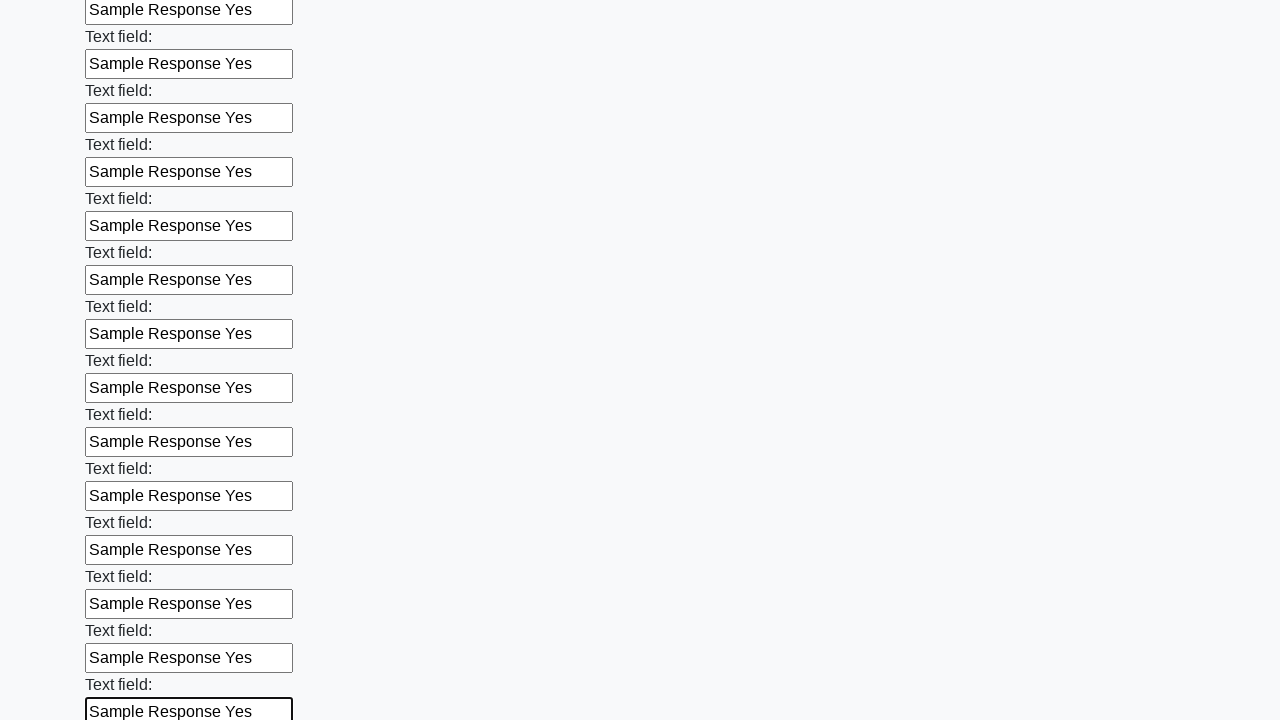

Filled text input field 56 of 100 with 'Sample Response Yes' on xpath=//input[@type="text"] >> nth=55
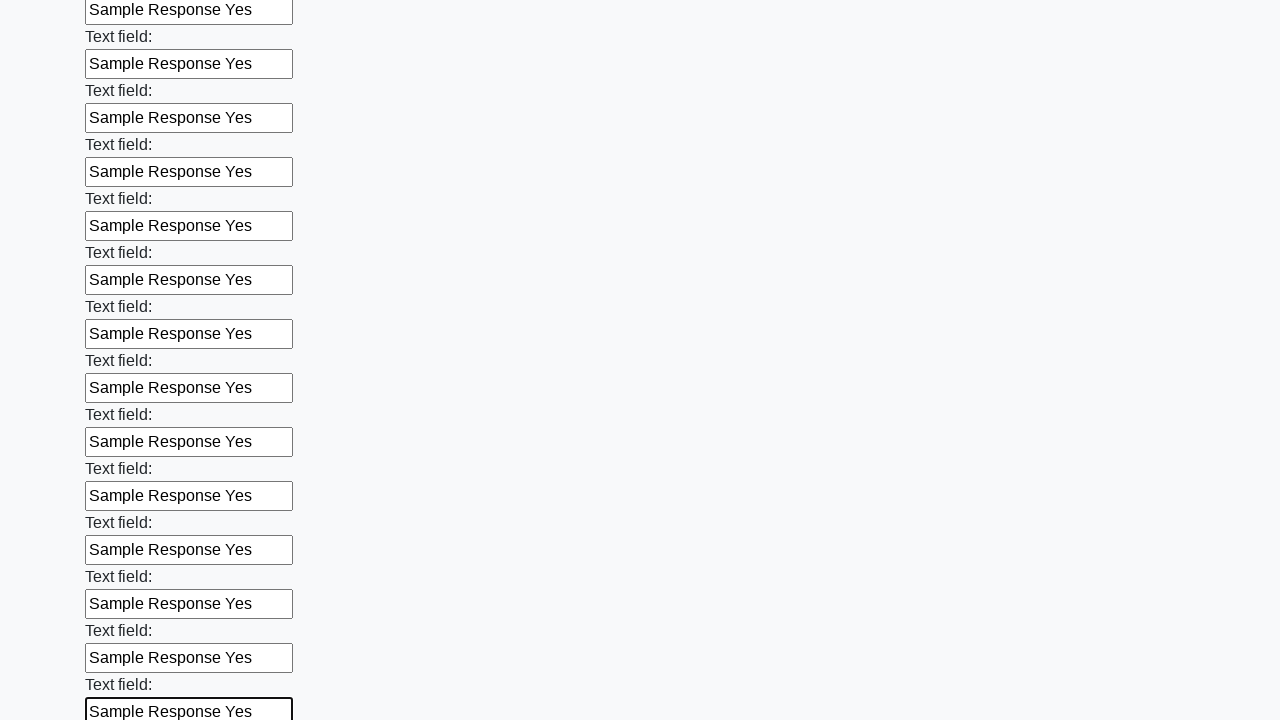

Filled text input field 57 of 100 with 'Sample Response Yes' on xpath=//input[@type="text"] >> nth=56
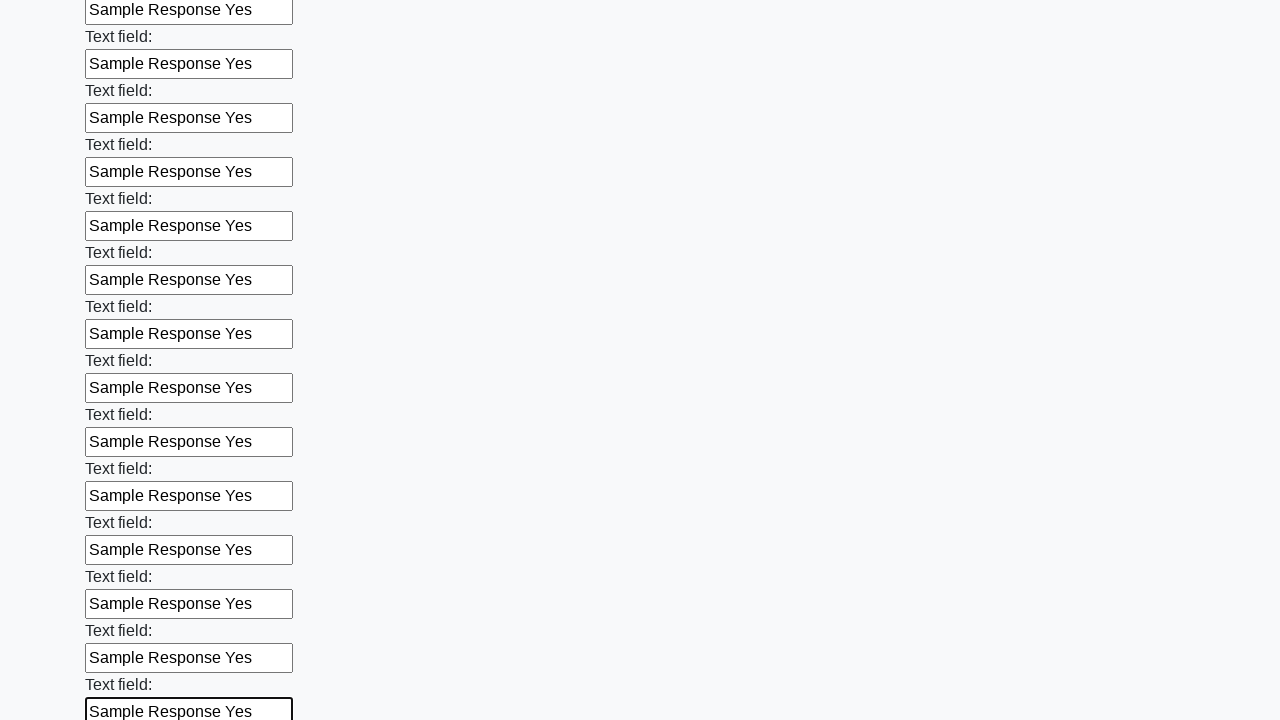

Filled text input field 58 of 100 with 'Sample Response Yes' on xpath=//input[@type="text"] >> nth=57
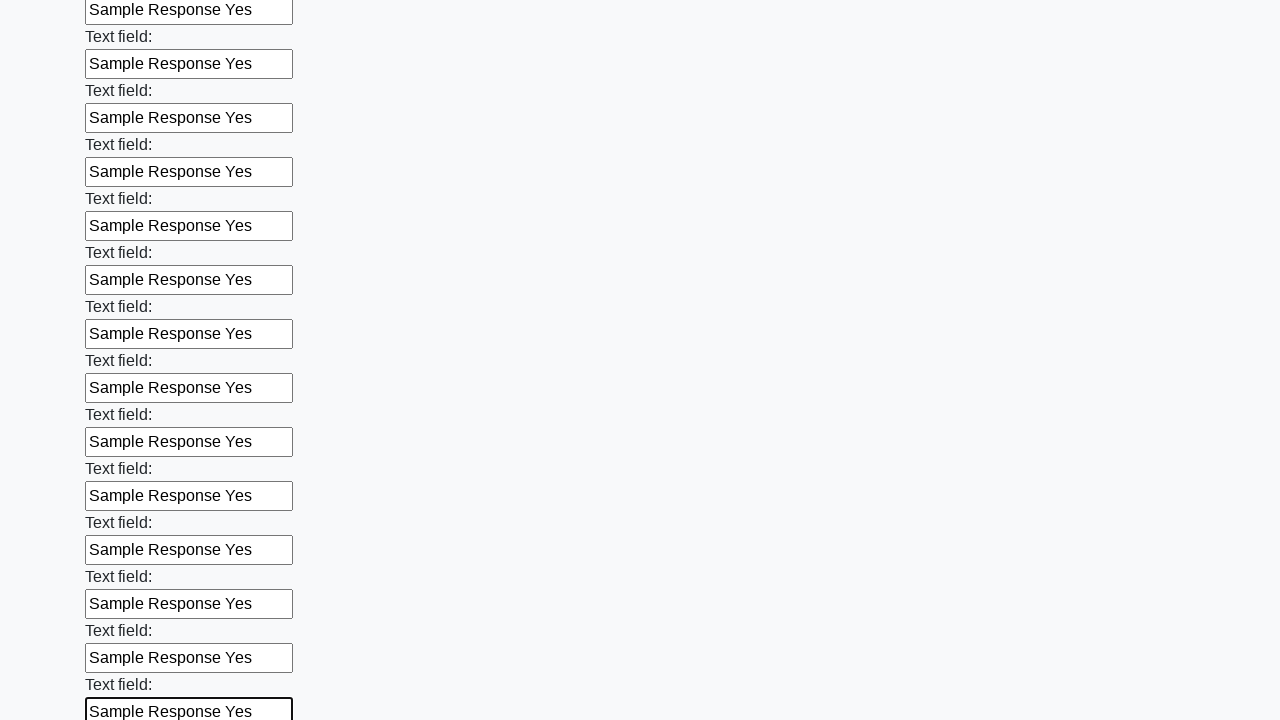

Filled text input field 59 of 100 with 'Sample Response Yes' on xpath=//input[@type="text"] >> nth=58
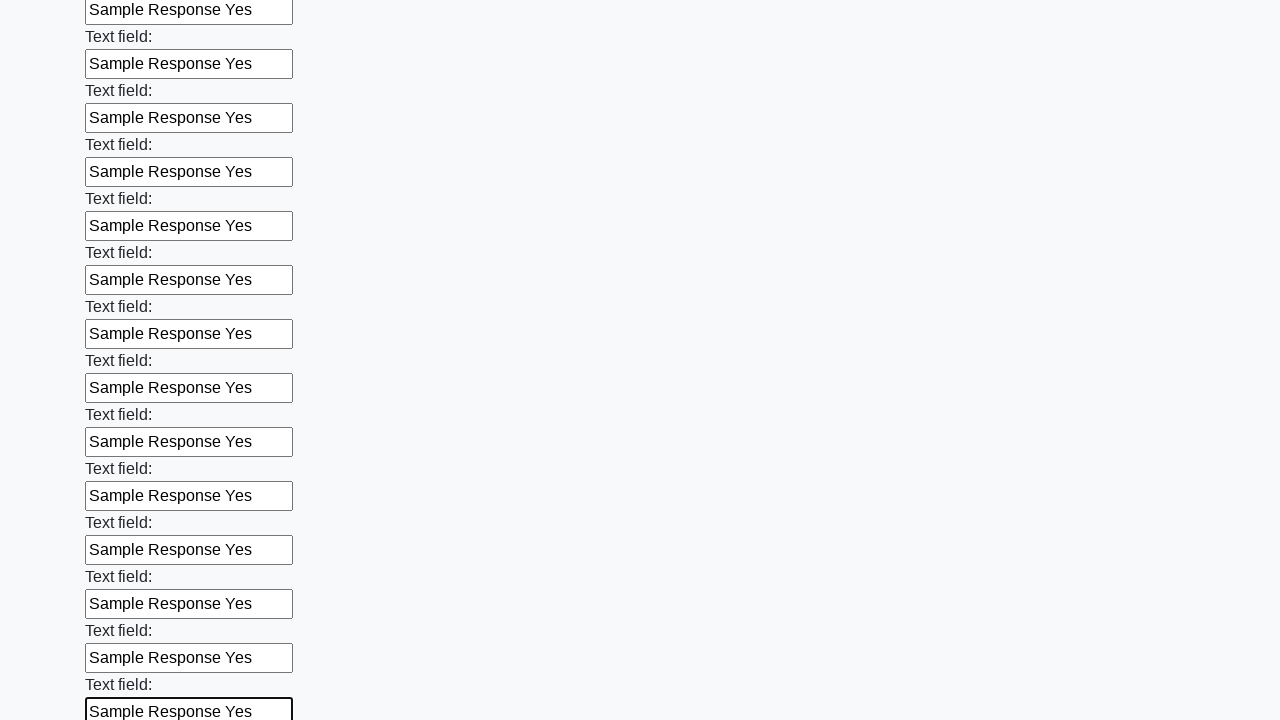

Filled text input field 60 of 100 with 'Sample Response Yes' on xpath=//input[@type="text"] >> nth=59
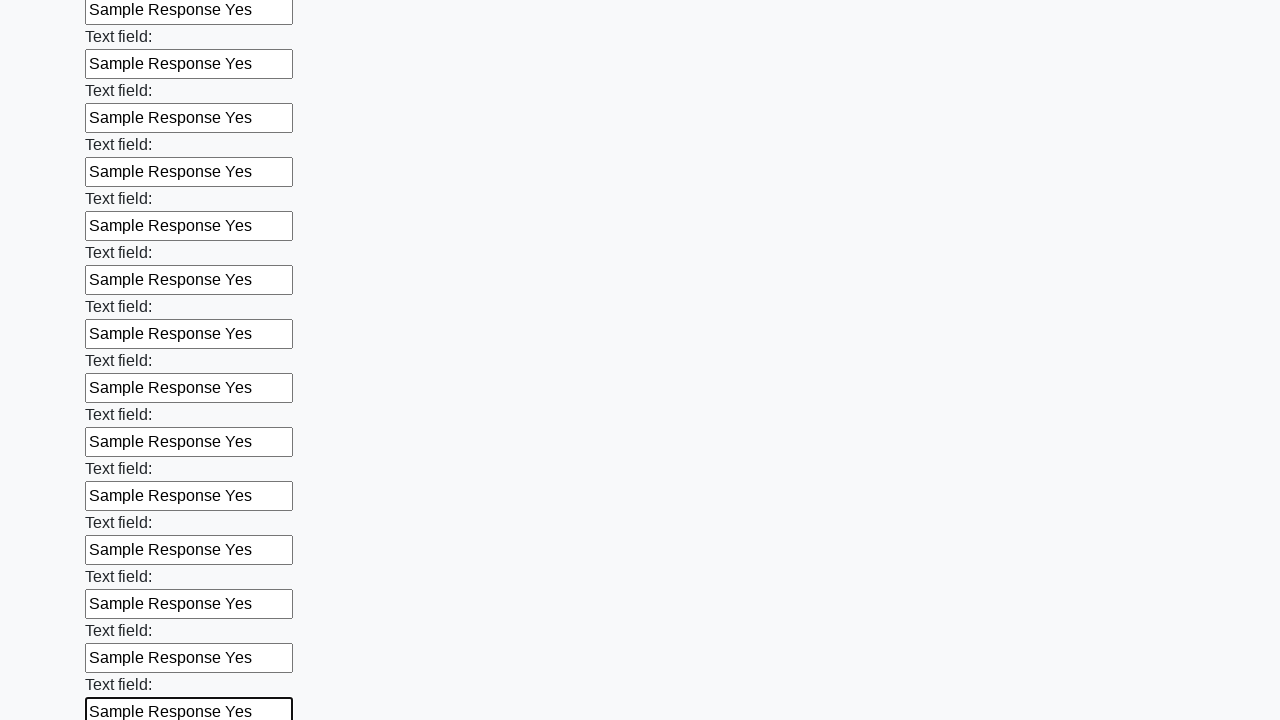

Filled text input field 61 of 100 with 'Sample Response Yes' on xpath=//input[@type="text"] >> nth=60
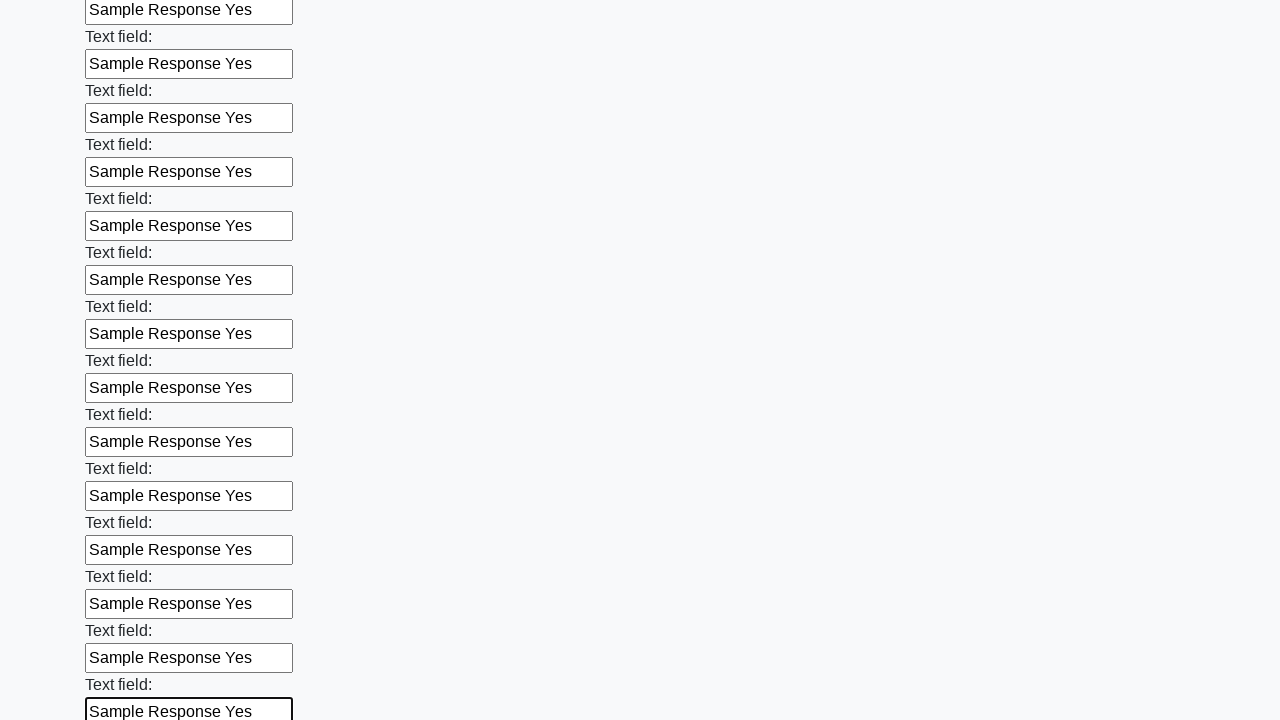

Filled text input field 62 of 100 with 'Sample Response Yes' on xpath=//input[@type="text"] >> nth=61
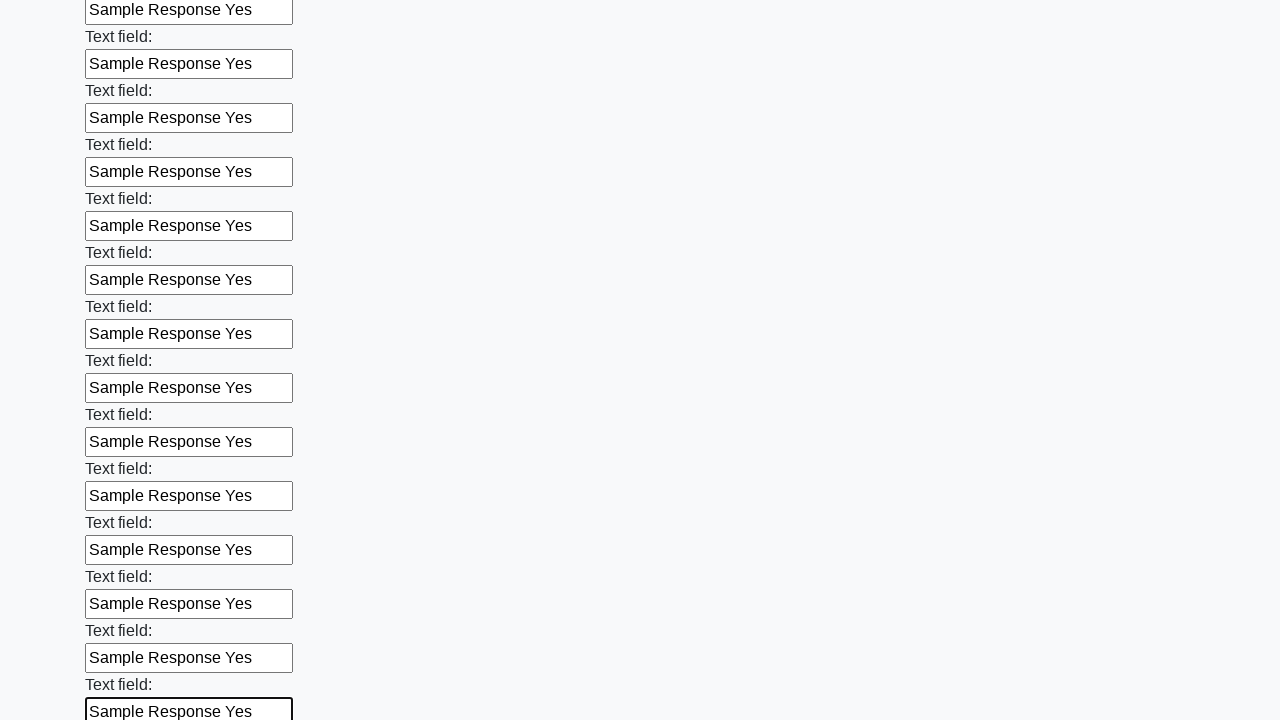

Filled text input field 63 of 100 with 'Sample Response Yes' on xpath=//input[@type="text"] >> nth=62
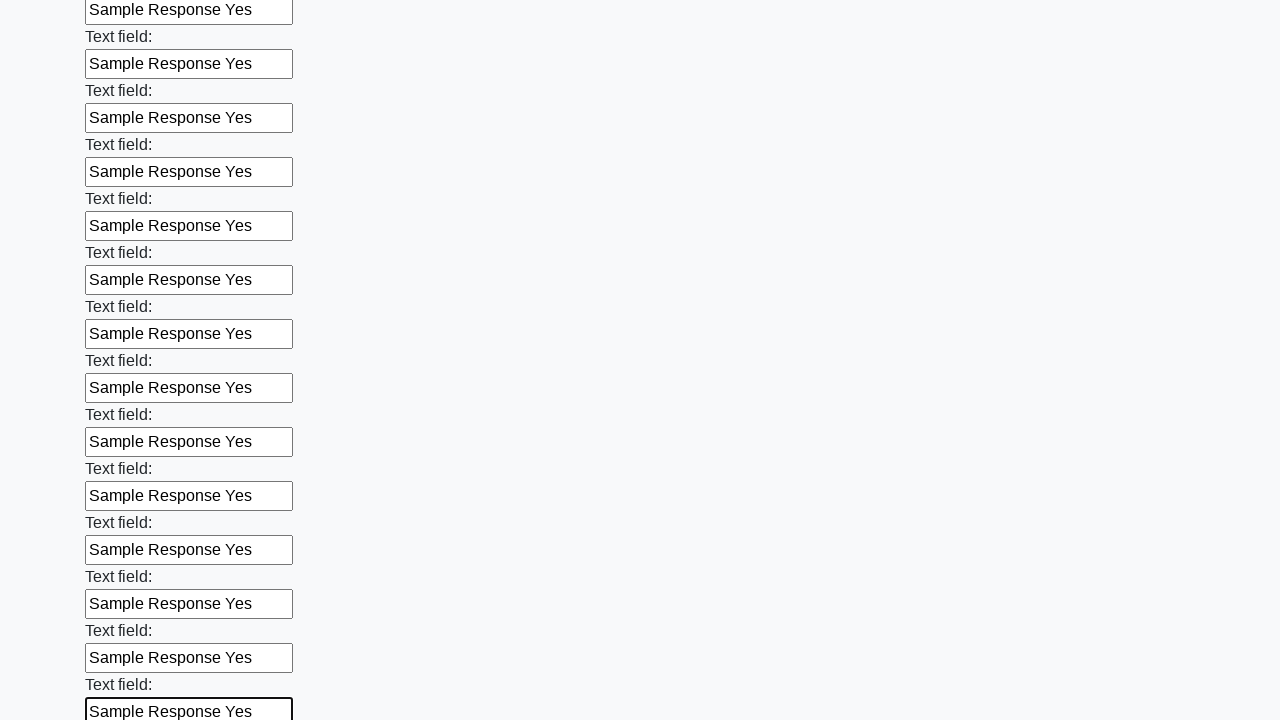

Filled text input field 64 of 100 with 'Sample Response Yes' on xpath=//input[@type="text"] >> nth=63
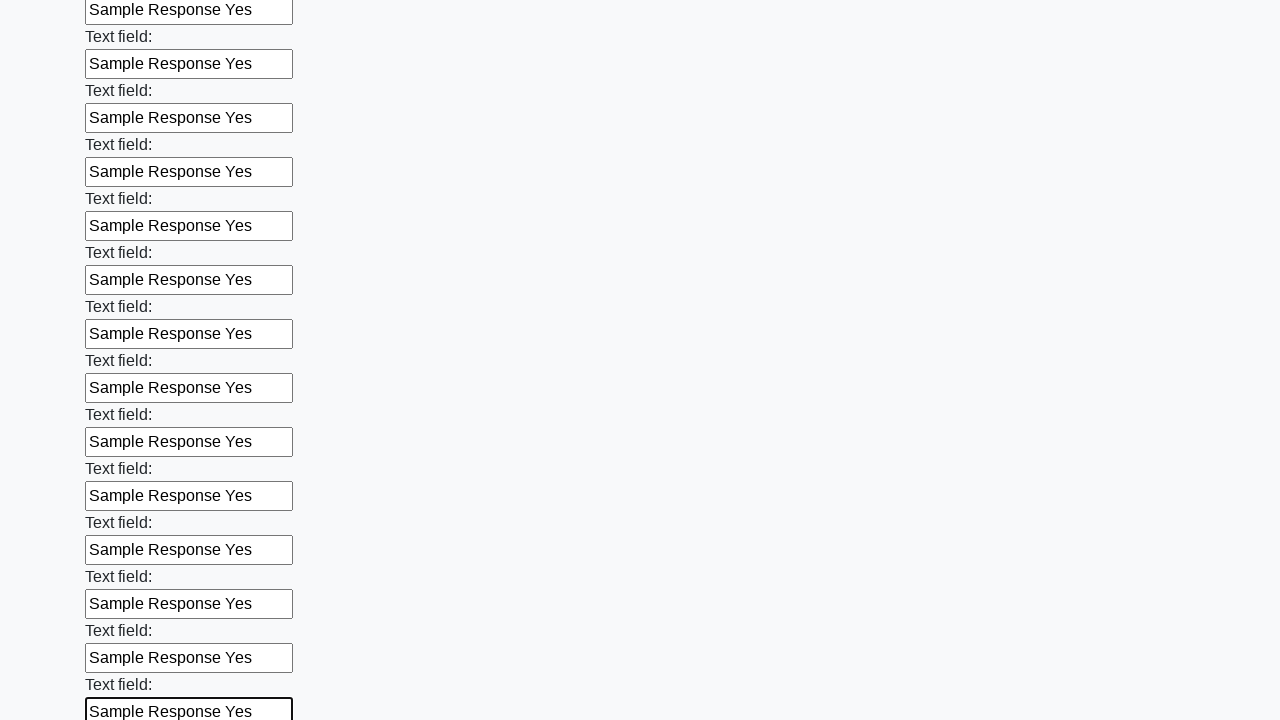

Filled text input field 65 of 100 with 'Sample Response Yes' on xpath=//input[@type="text"] >> nth=64
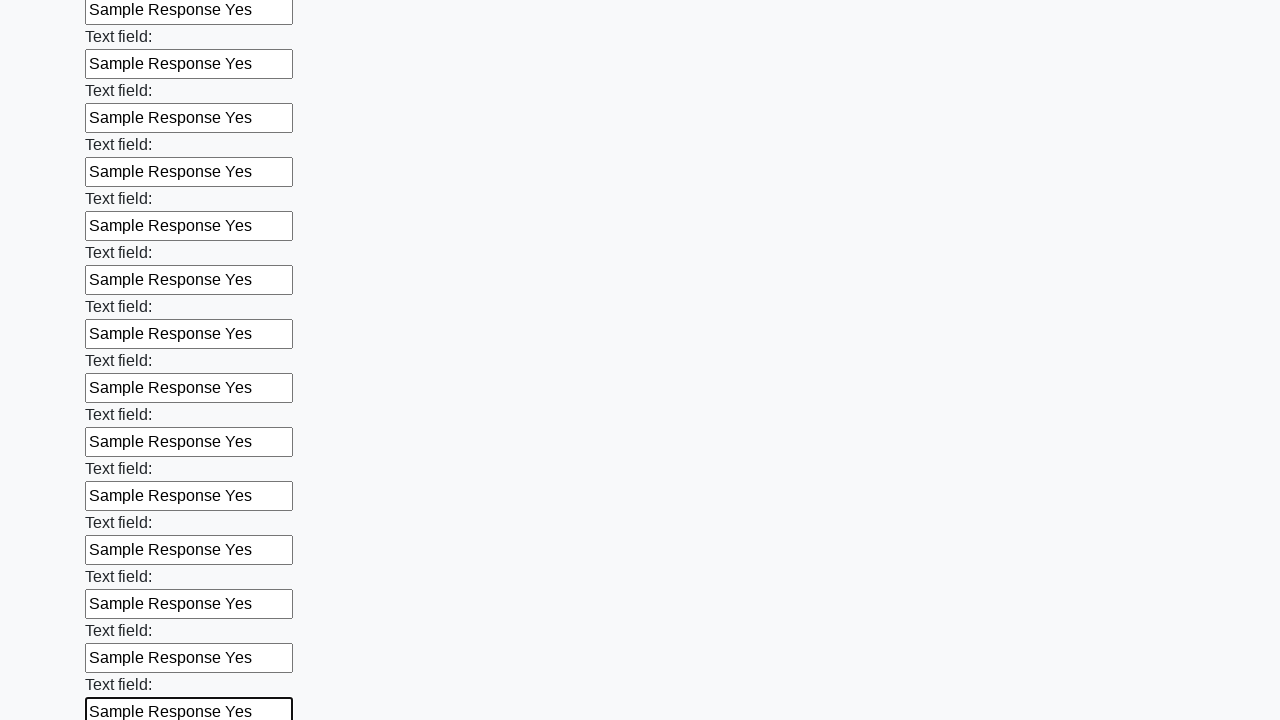

Filled text input field 66 of 100 with 'Sample Response Yes' on xpath=//input[@type="text"] >> nth=65
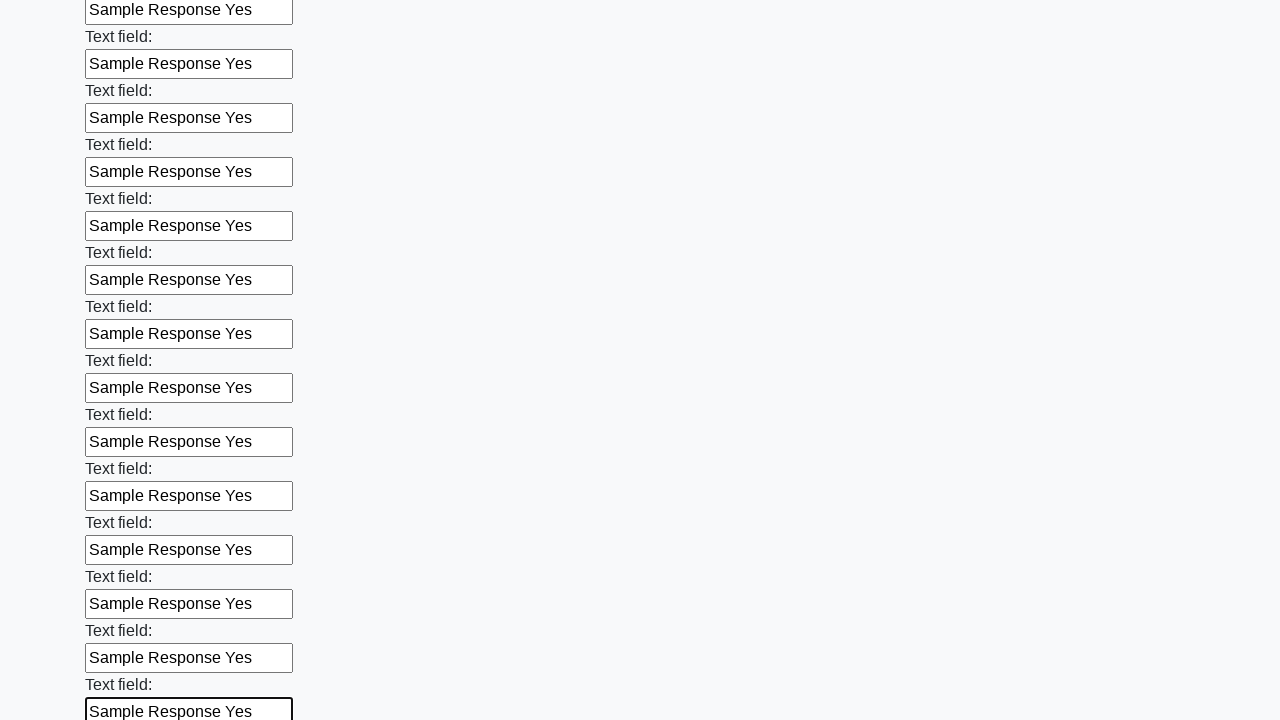

Filled text input field 67 of 100 with 'Sample Response Yes' on xpath=//input[@type="text"] >> nth=66
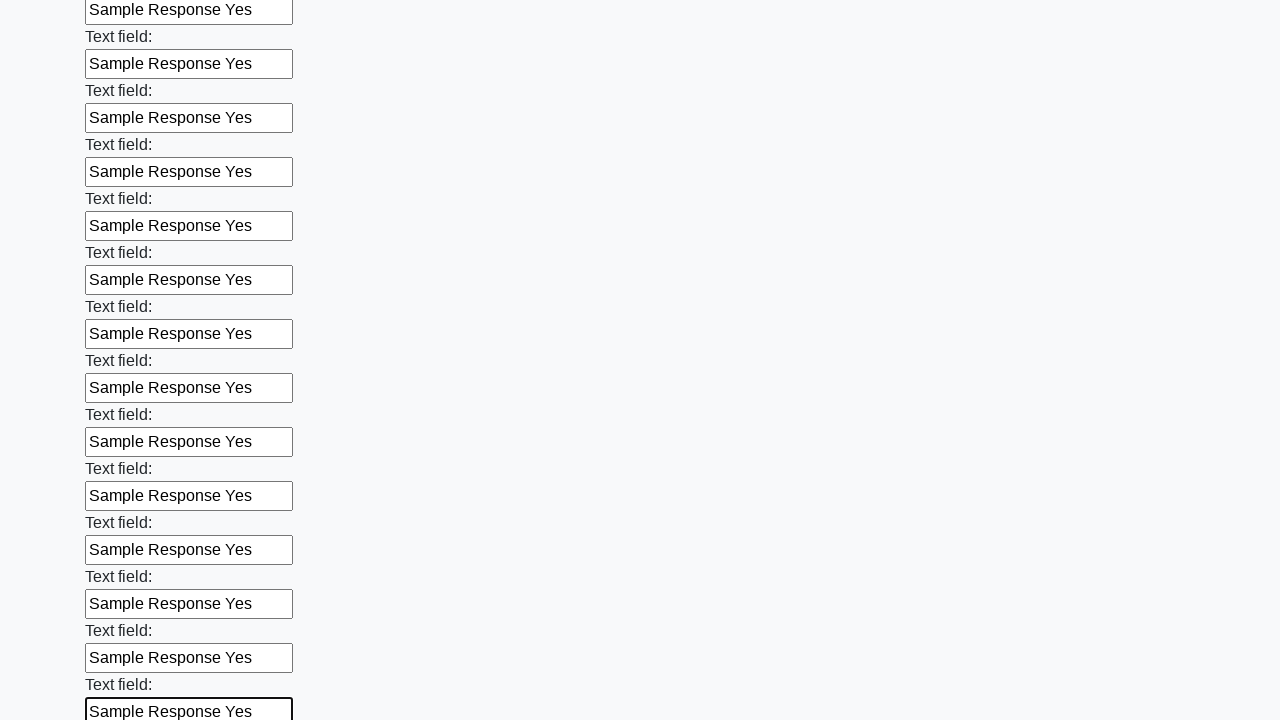

Filled text input field 68 of 100 with 'Sample Response Yes' on xpath=//input[@type="text"] >> nth=67
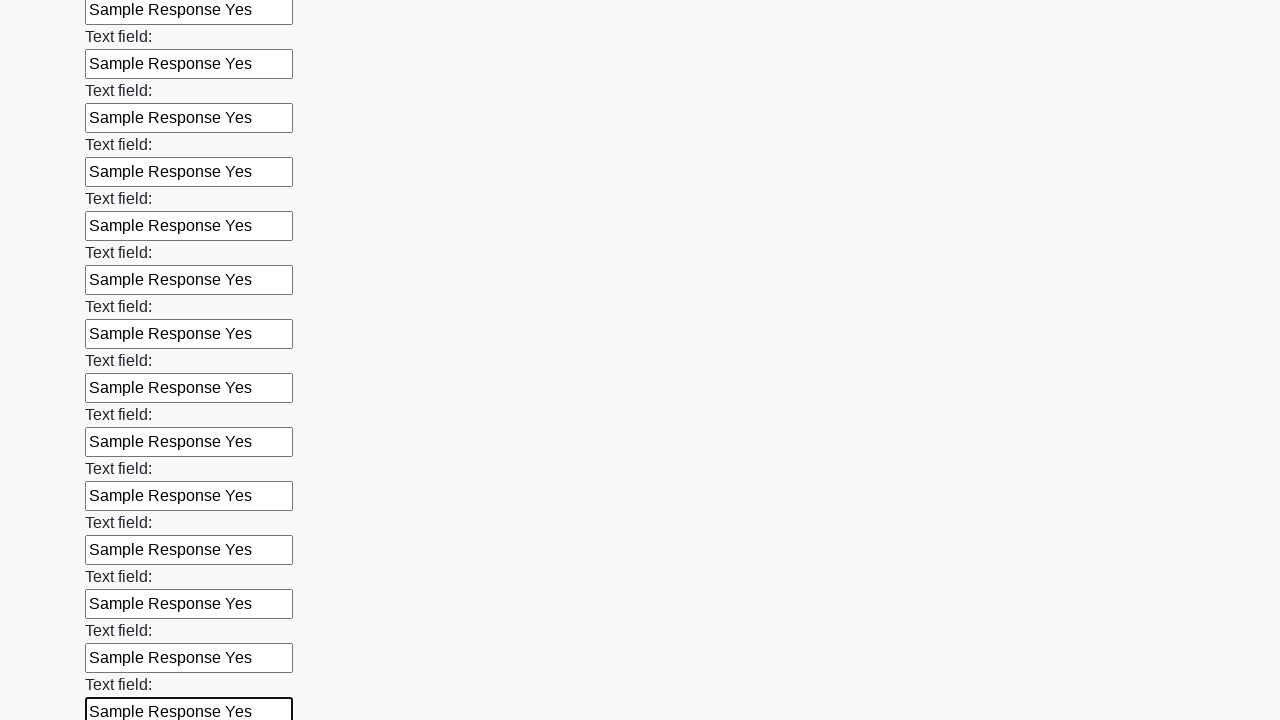

Filled text input field 69 of 100 with 'Sample Response Yes' on xpath=//input[@type="text"] >> nth=68
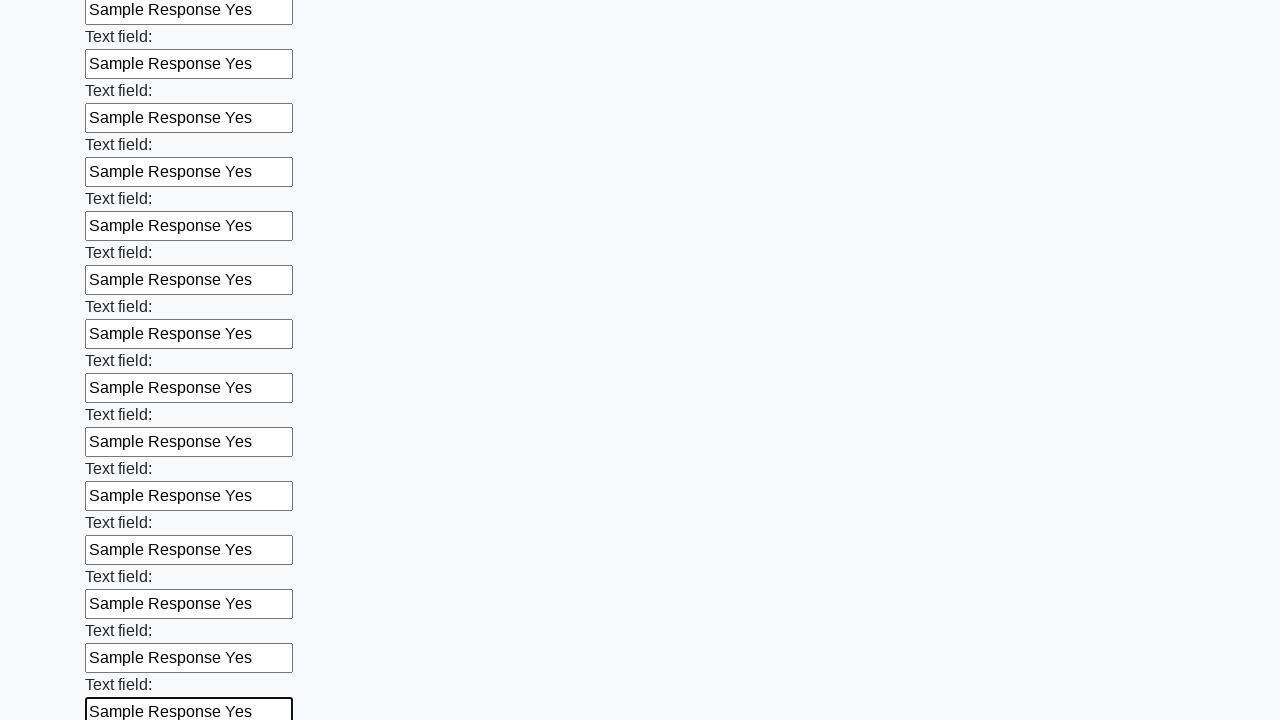

Filled text input field 70 of 100 with 'Sample Response Yes' on xpath=//input[@type="text"] >> nth=69
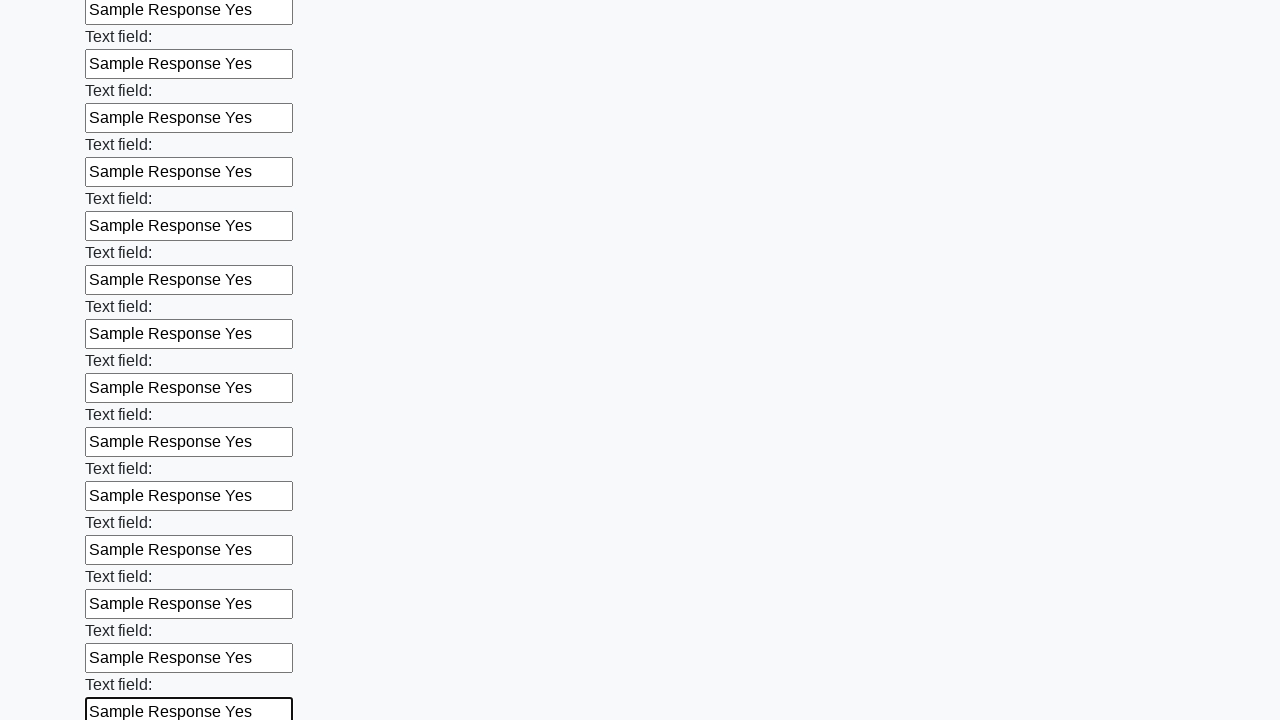

Filled text input field 71 of 100 with 'Sample Response Yes' on xpath=//input[@type="text"] >> nth=70
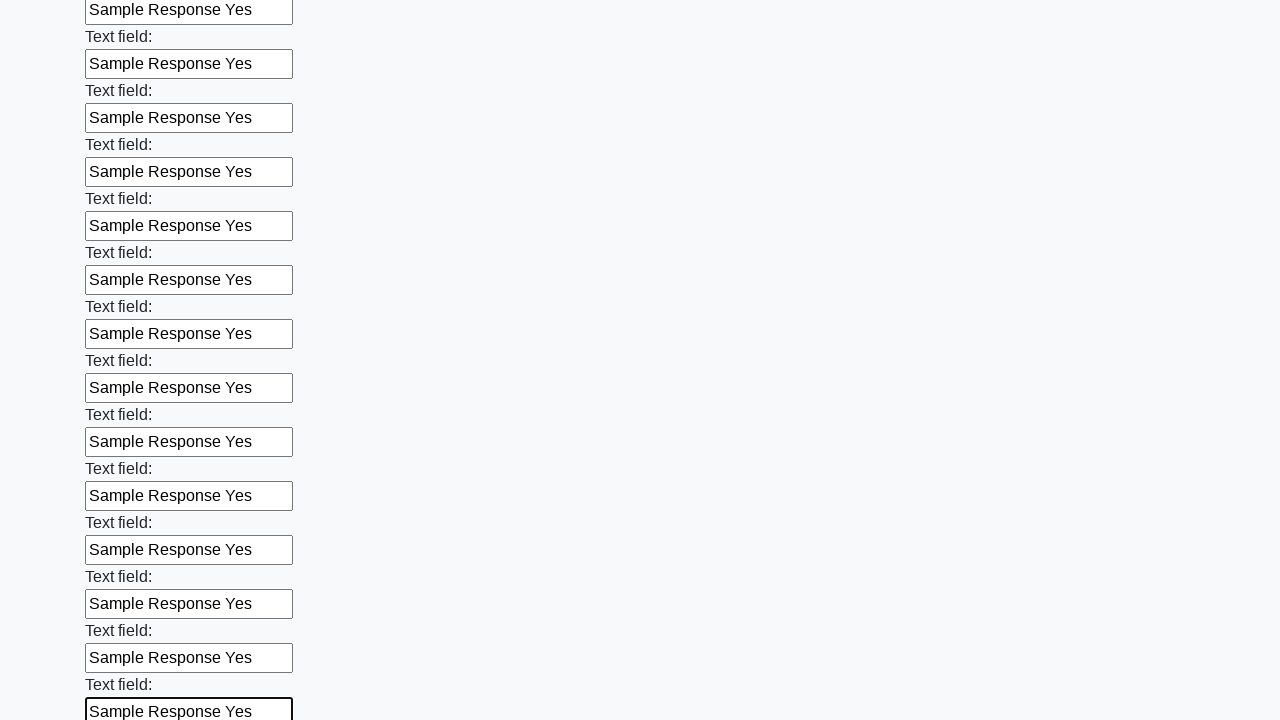

Filled text input field 72 of 100 with 'Sample Response Yes' on xpath=//input[@type="text"] >> nth=71
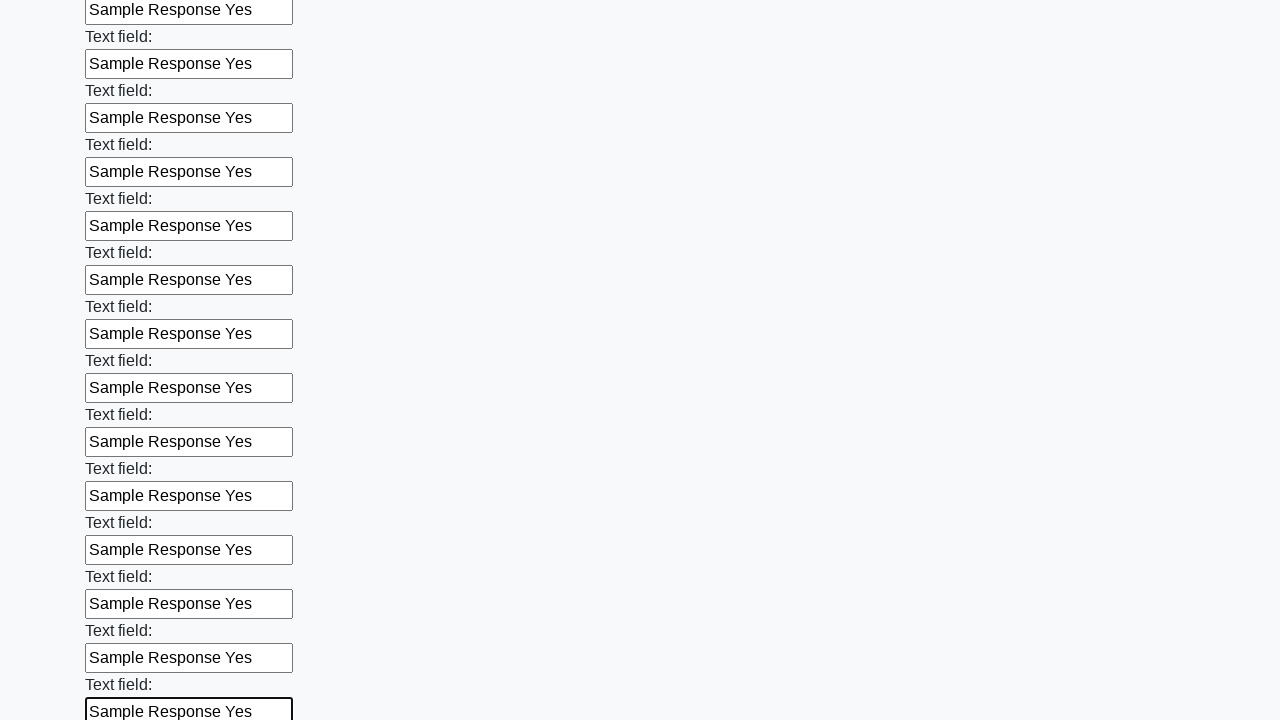

Filled text input field 73 of 100 with 'Sample Response Yes' on xpath=//input[@type="text"] >> nth=72
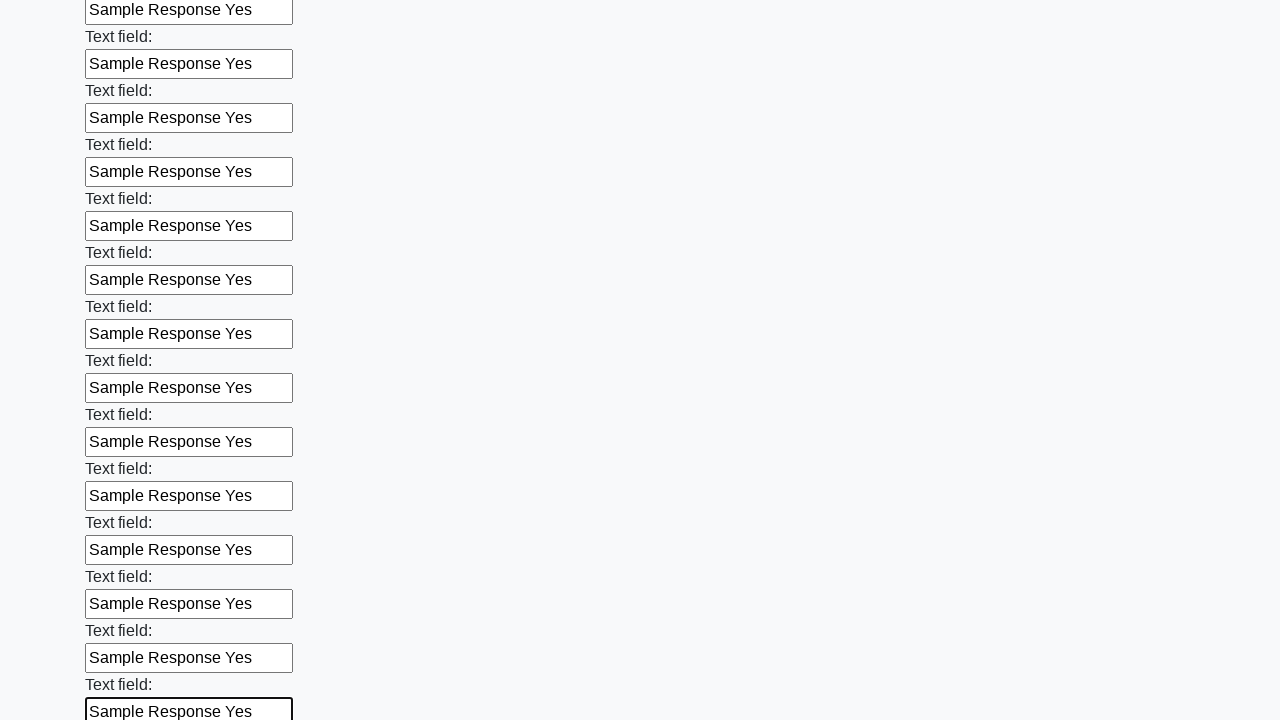

Filled text input field 74 of 100 with 'Sample Response Yes' on xpath=//input[@type="text"] >> nth=73
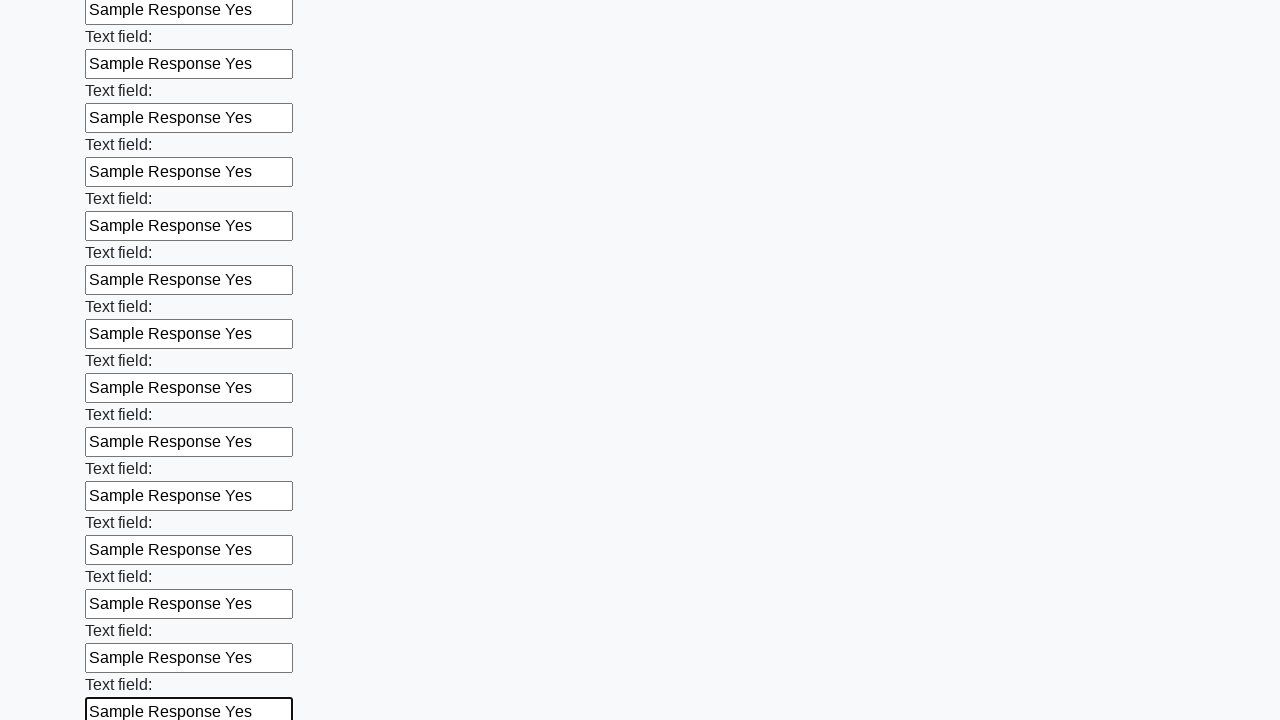

Filled text input field 75 of 100 with 'Sample Response Yes' on xpath=//input[@type="text"] >> nth=74
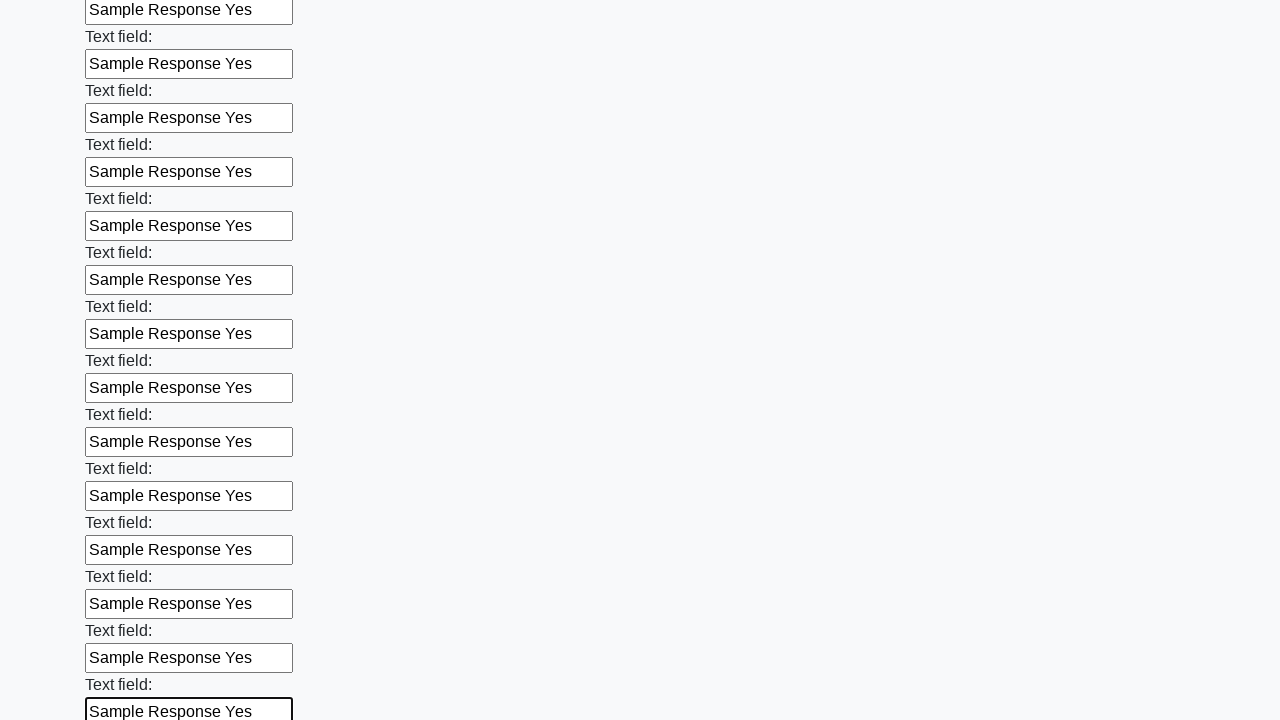

Filled text input field 76 of 100 with 'Sample Response Yes' on xpath=//input[@type="text"] >> nth=75
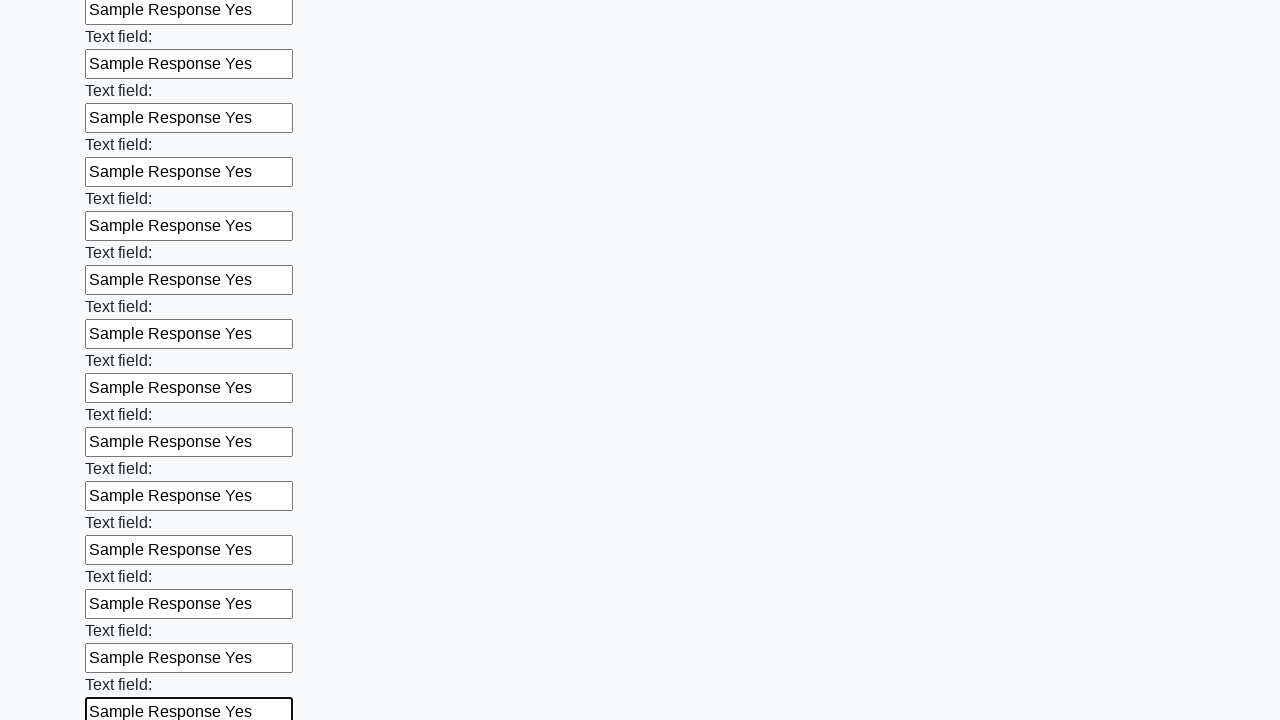

Filled text input field 77 of 100 with 'Sample Response Yes' on xpath=//input[@type="text"] >> nth=76
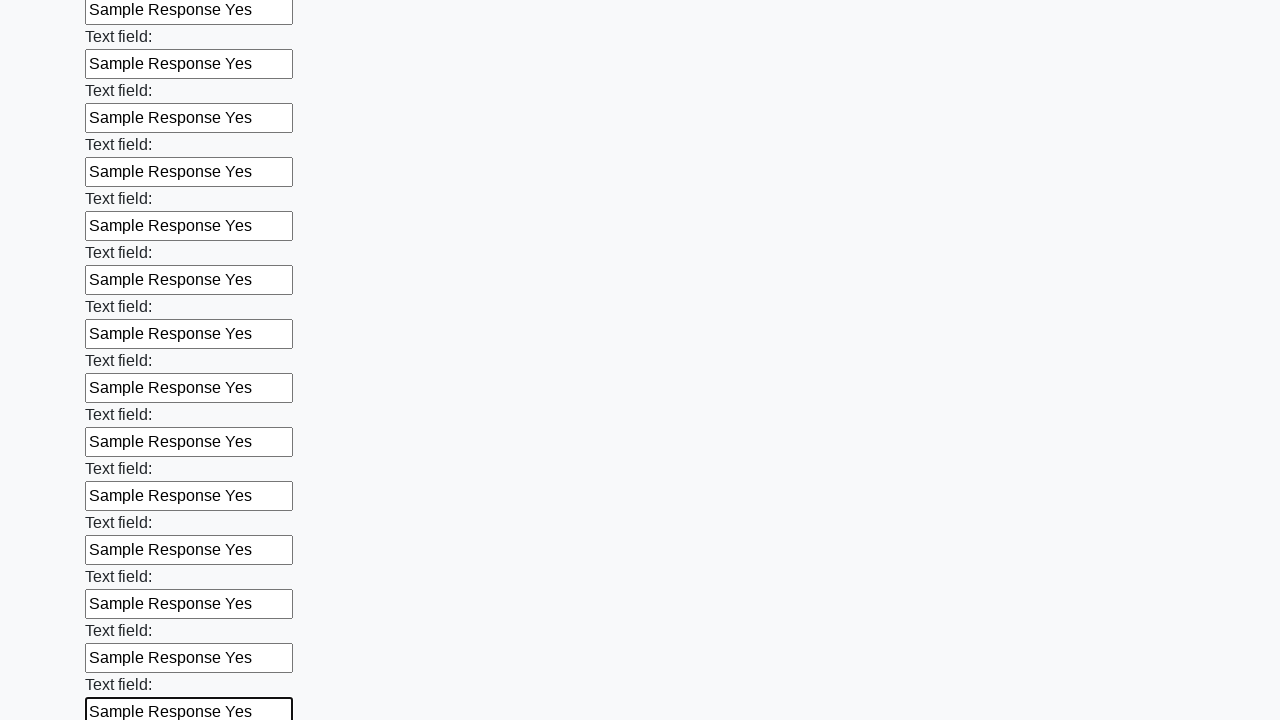

Filled text input field 78 of 100 with 'Sample Response Yes' on xpath=//input[@type="text"] >> nth=77
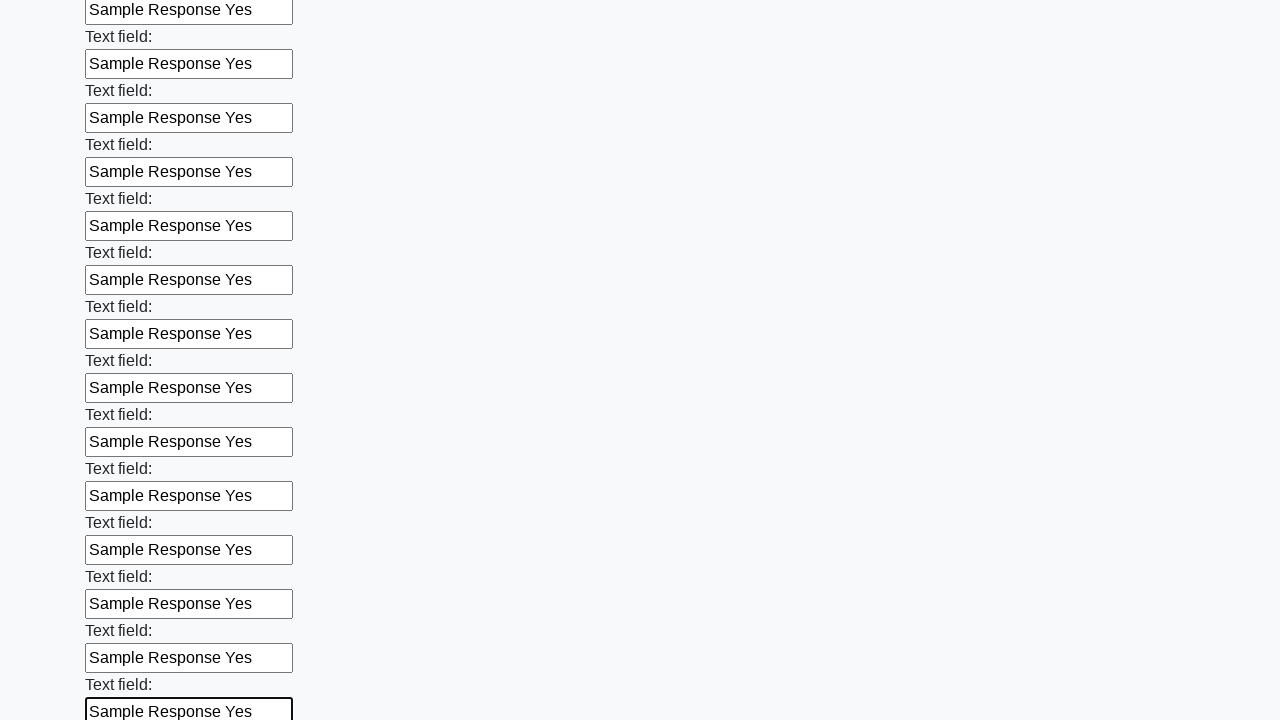

Filled text input field 79 of 100 with 'Sample Response Yes' on xpath=//input[@type="text"] >> nth=78
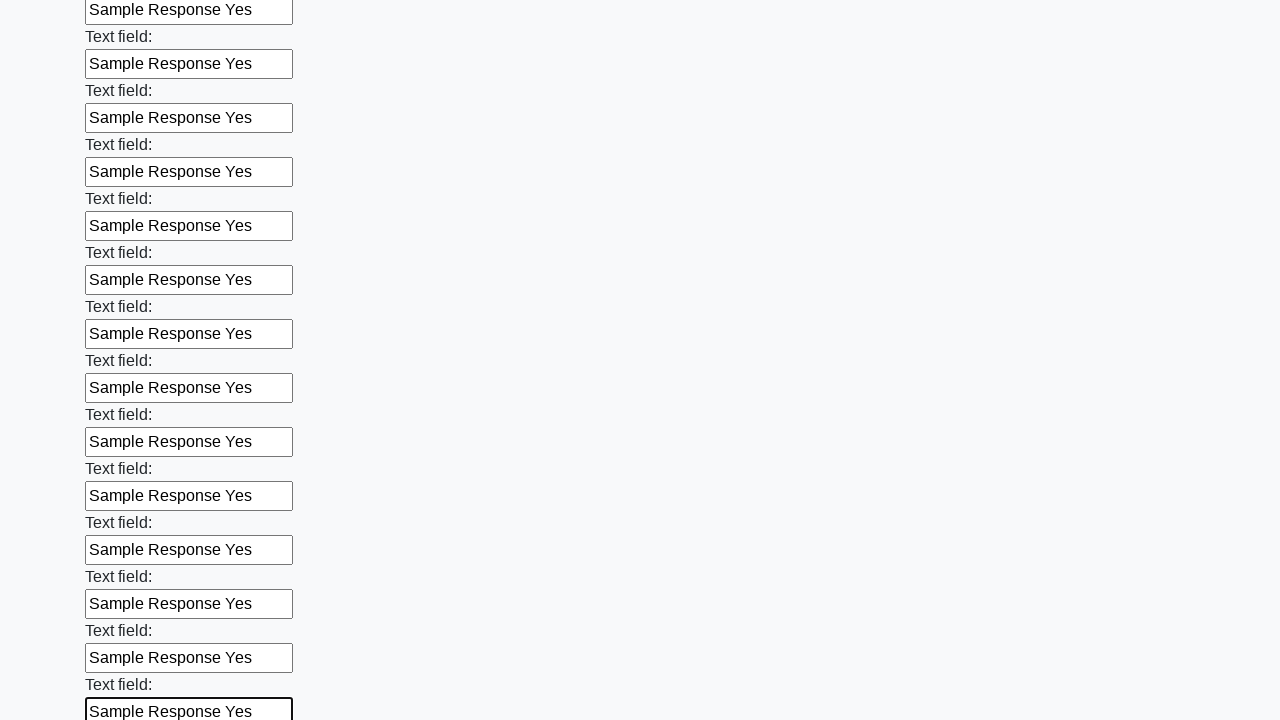

Filled text input field 80 of 100 with 'Sample Response Yes' on xpath=//input[@type="text"] >> nth=79
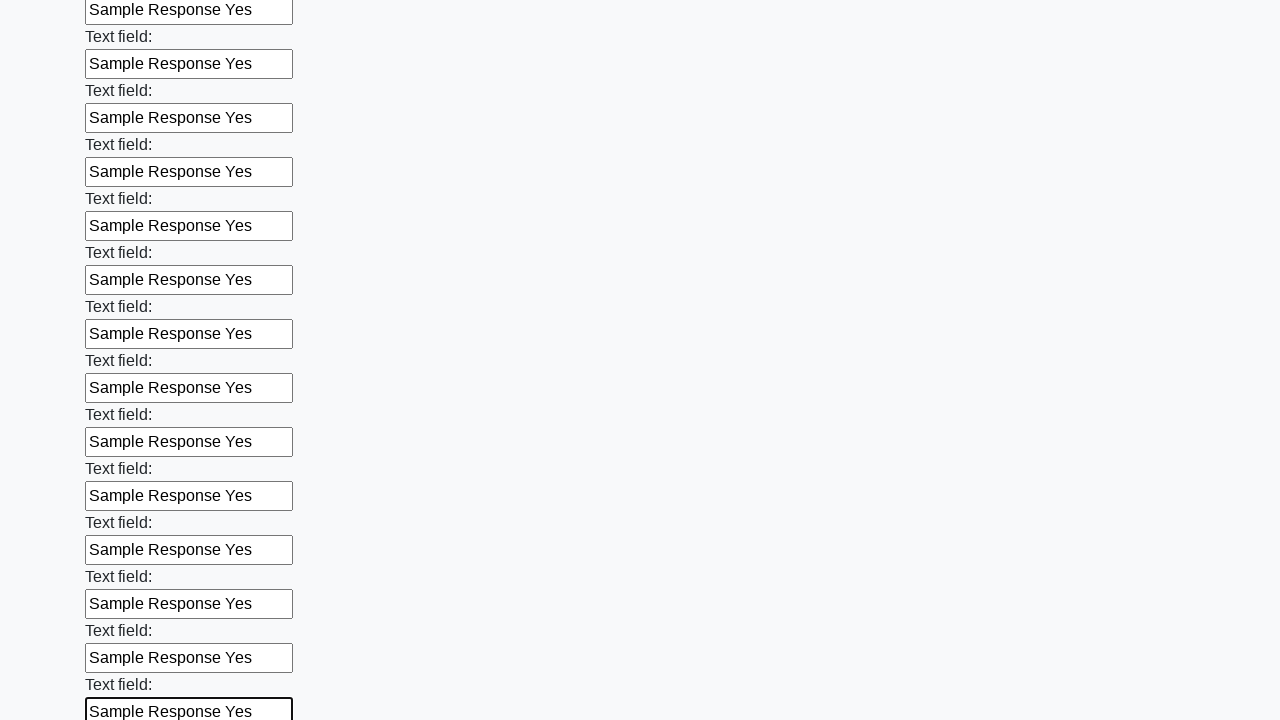

Filled text input field 81 of 100 with 'Sample Response Yes' on xpath=//input[@type="text"] >> nth=80
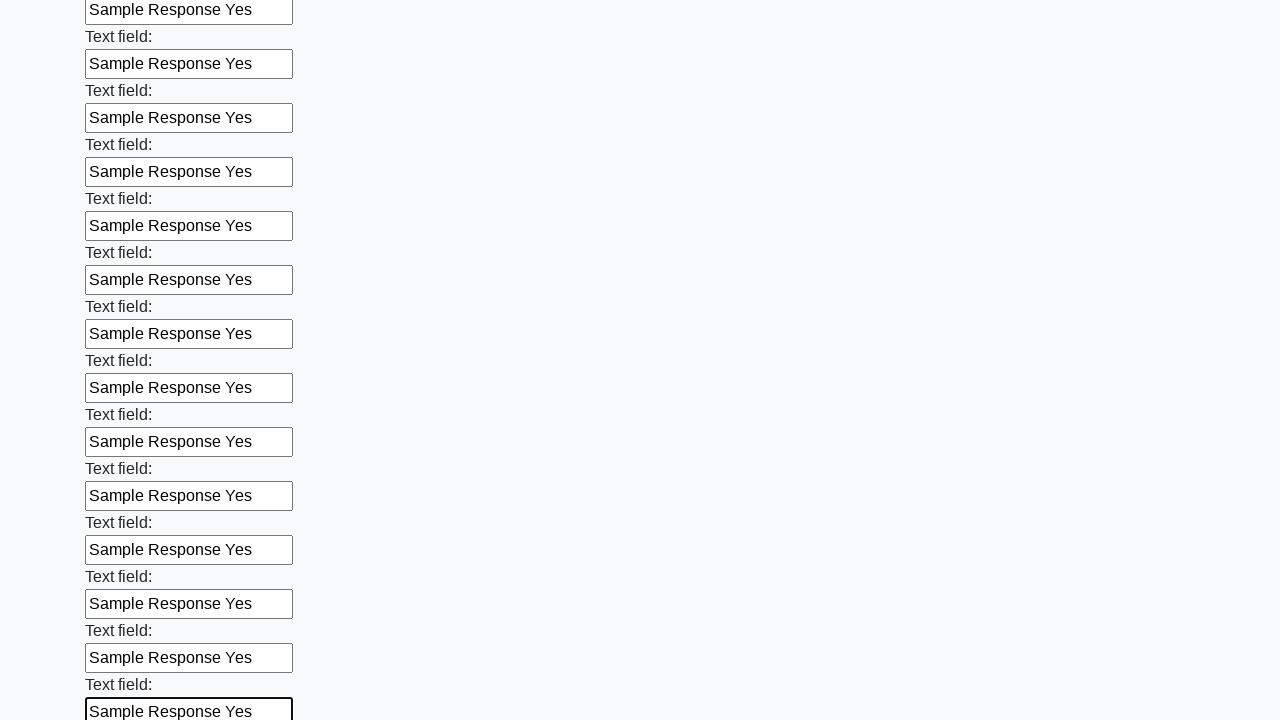

Filled text input field 82 of 100 with 'Sample Response Yes' on xpath=//input[@type="text"] >> nth=81
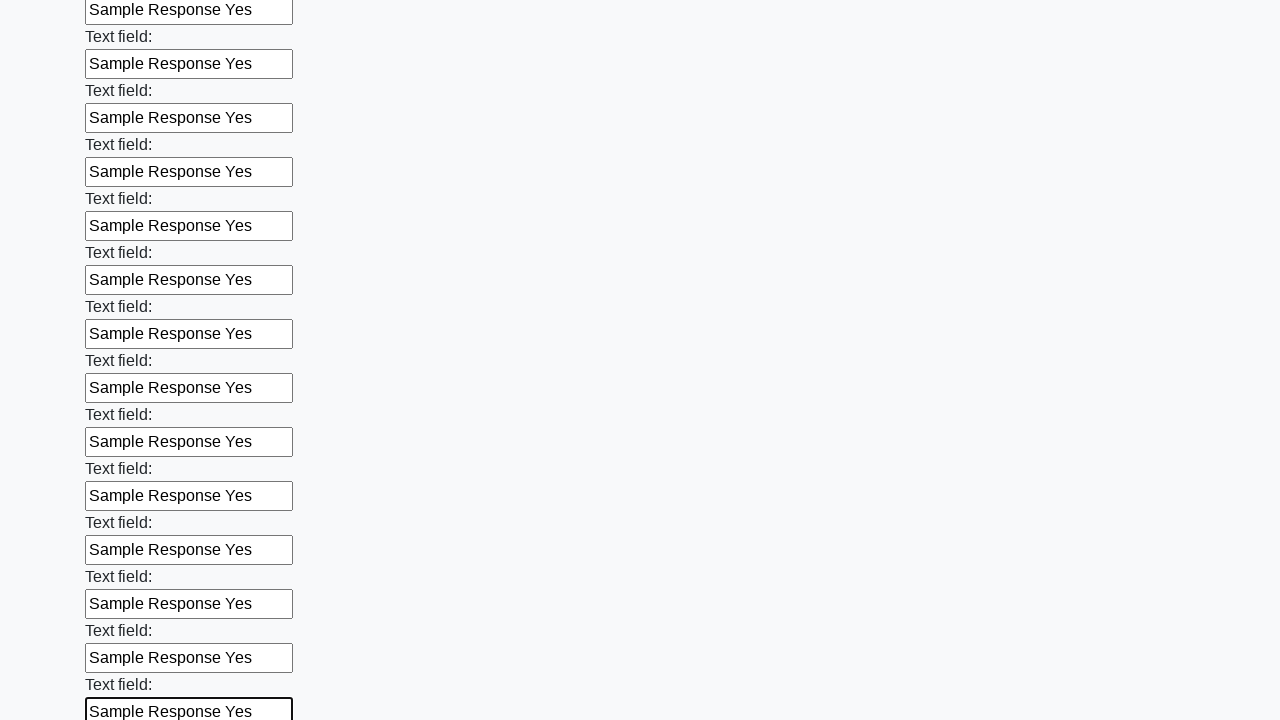

Filled text input field 83 of 100 with 'Sample Response Yes' on xpath=//input[@type="text"] >> nth=82
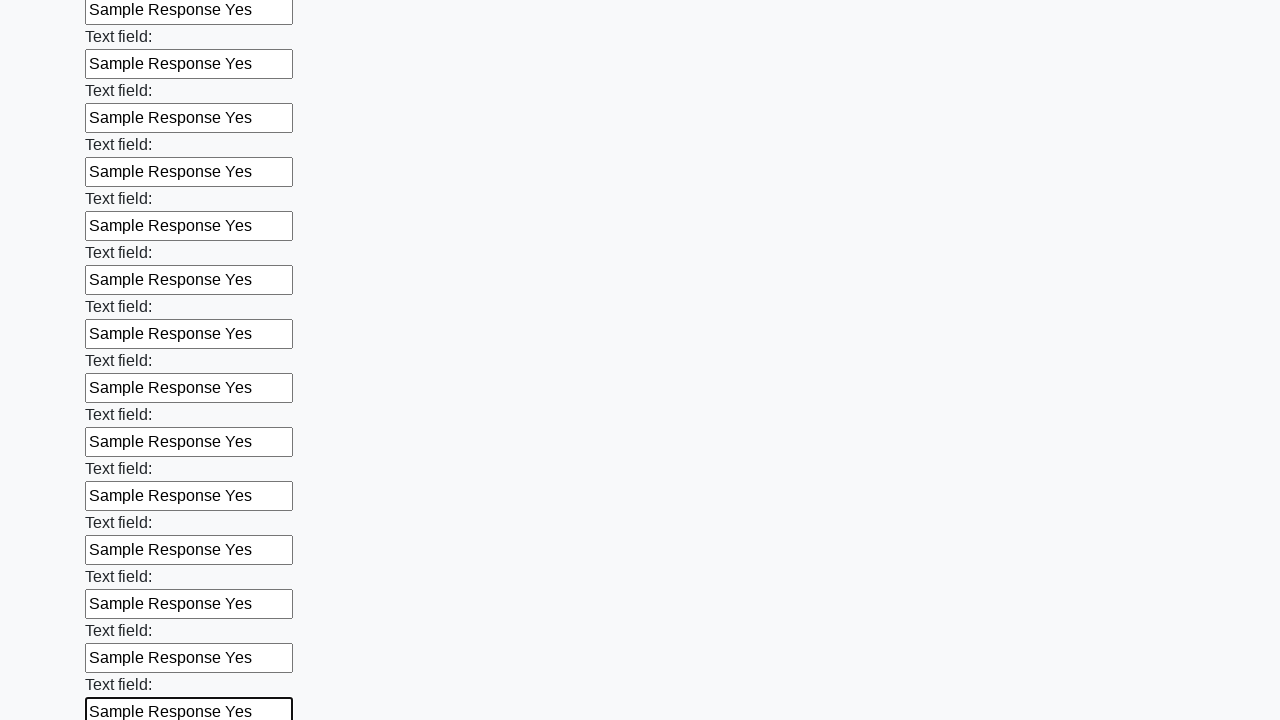

Filled text input field 84 of 100 with 'Sample Response Yes' on xpath=//input[@type="text"] >> nth=83
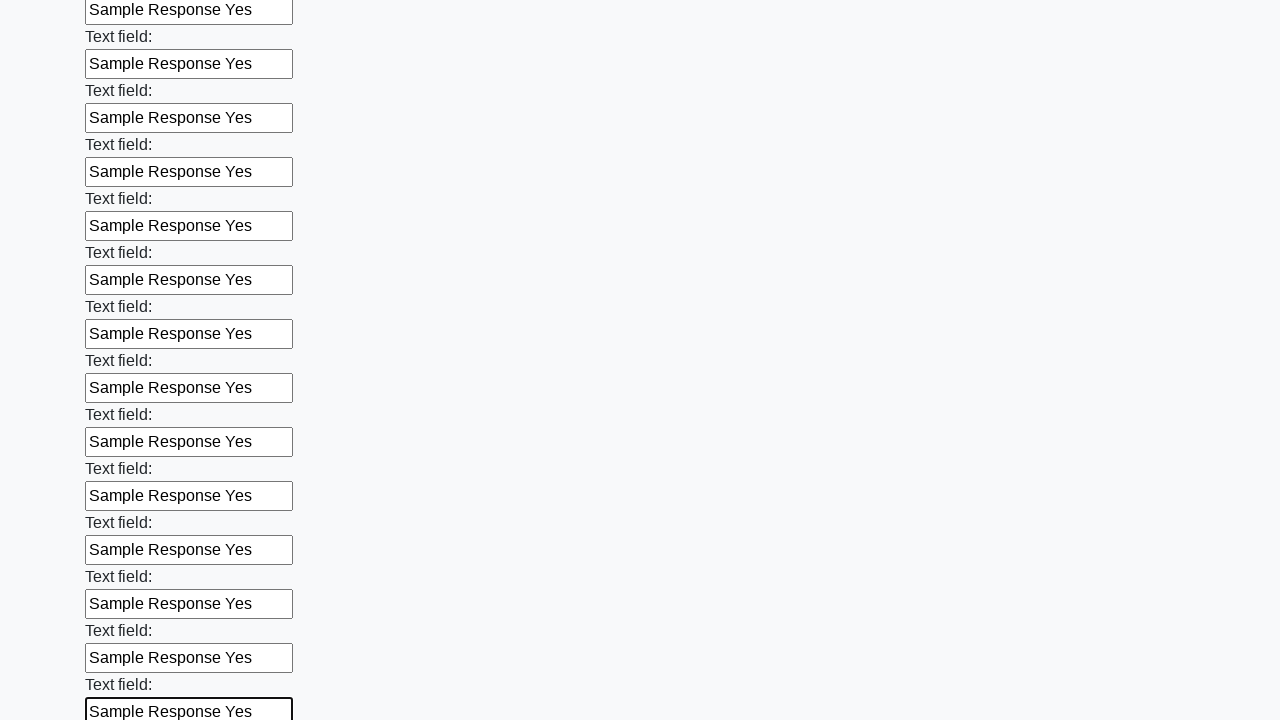

Filled text input field 85 of 100 with 'Sample Response Yes' on xpath=//input[@type="text"] >> nth=84
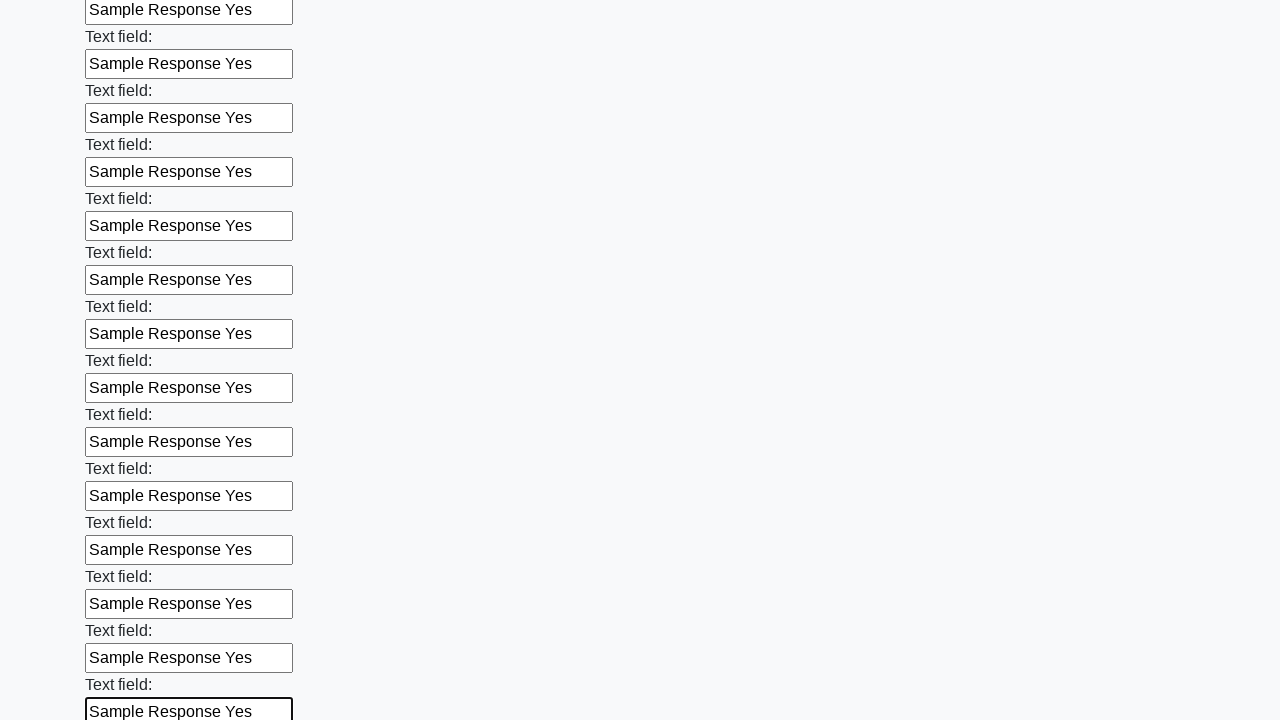

Filled text input field 86 of 100 with 'Sample Response Yes' on xpath=//input[@type="text"] >> nth=85
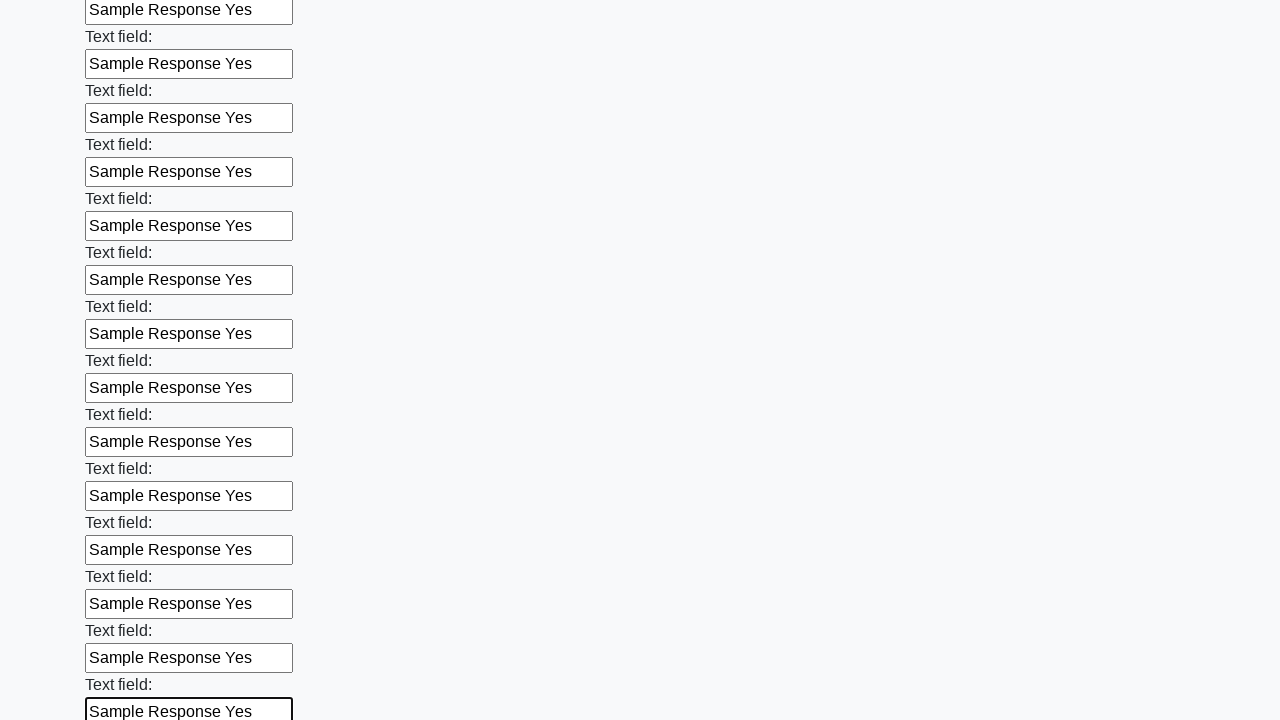

Filled text input field 87 of 100 with 'Sample Response Yes' on xpath=//input[@type="text"] >> nth=86
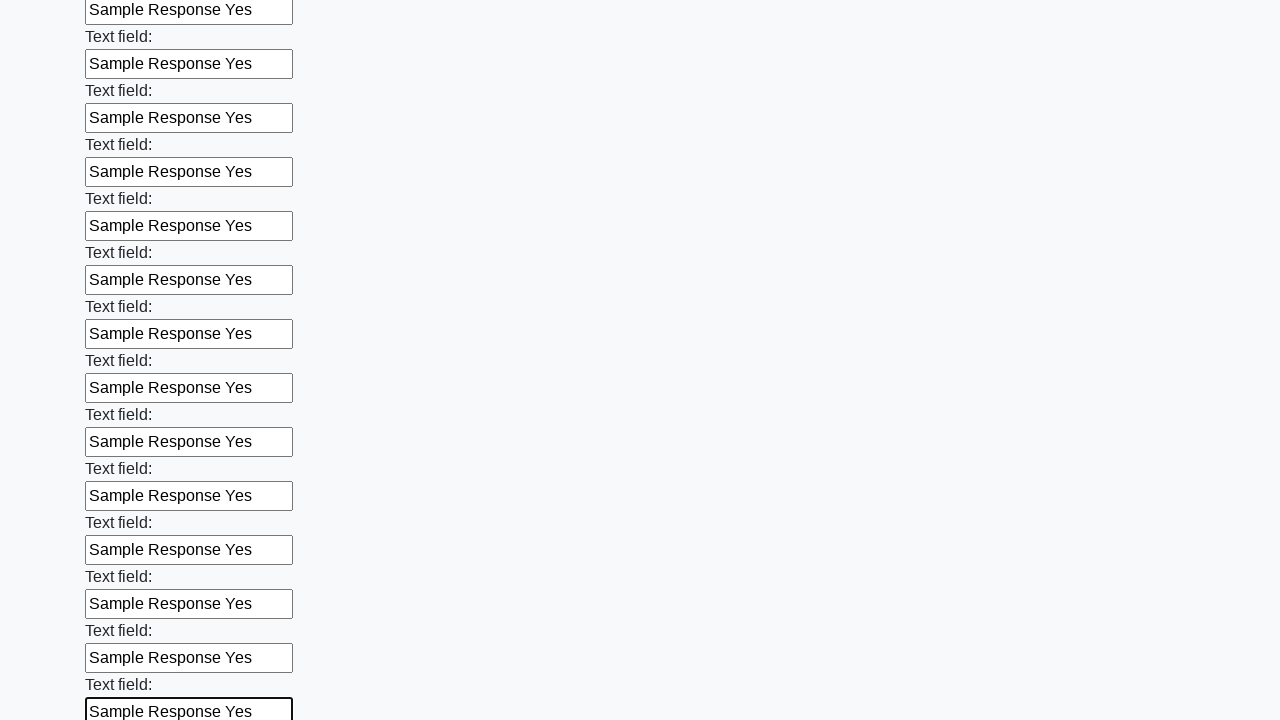

Filled text input field 88 of 100 with 'Sample Response Yes' on xpath=//input[@type="text"] >> nth=87
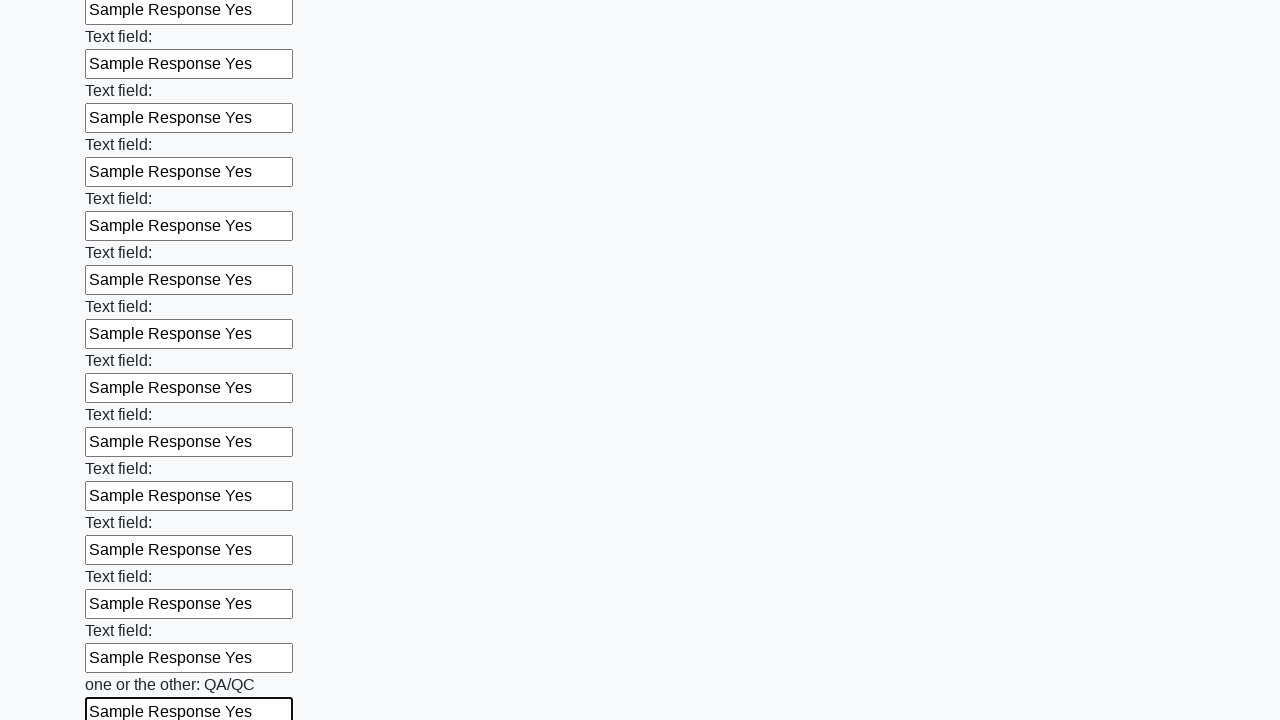

Filled text input field 89 of 100 with 'Sample Response Yes' on xpath=//input[@type="text"] >> nth=88
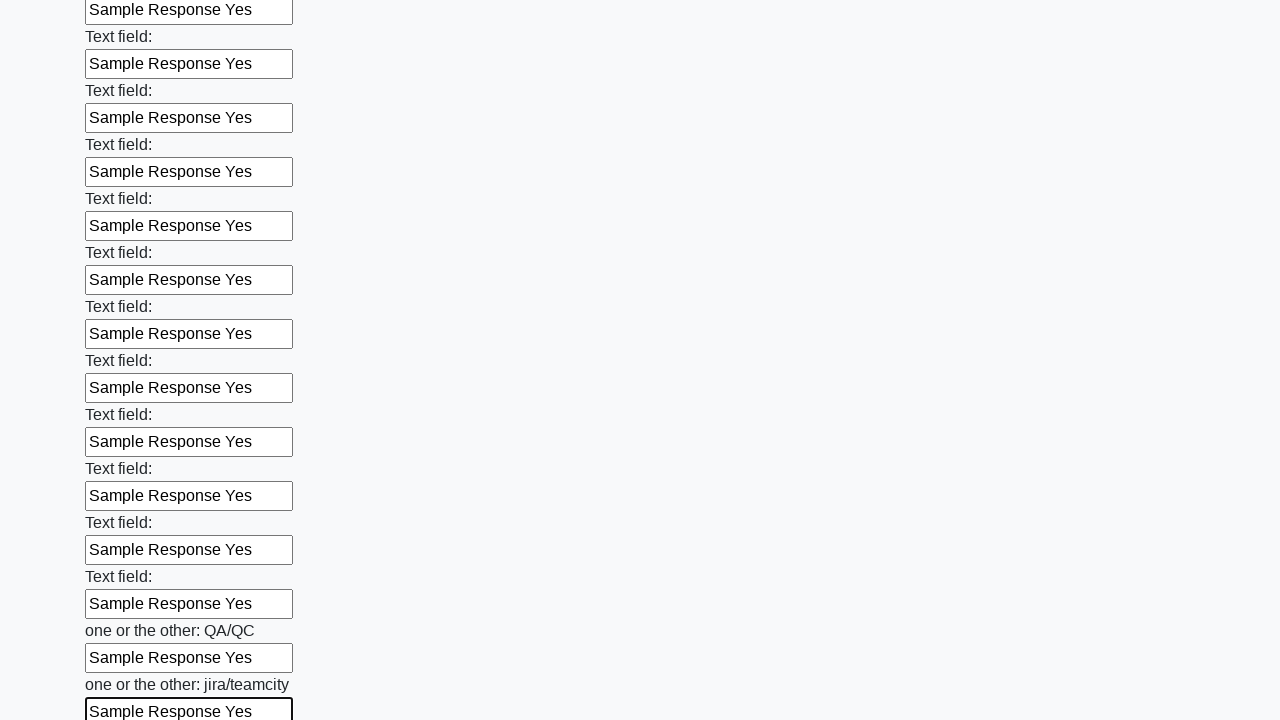

Filled text input field 90 of 100 with 'Sample Response Yes' on xpath=//input[@type="text"] >> nth=89
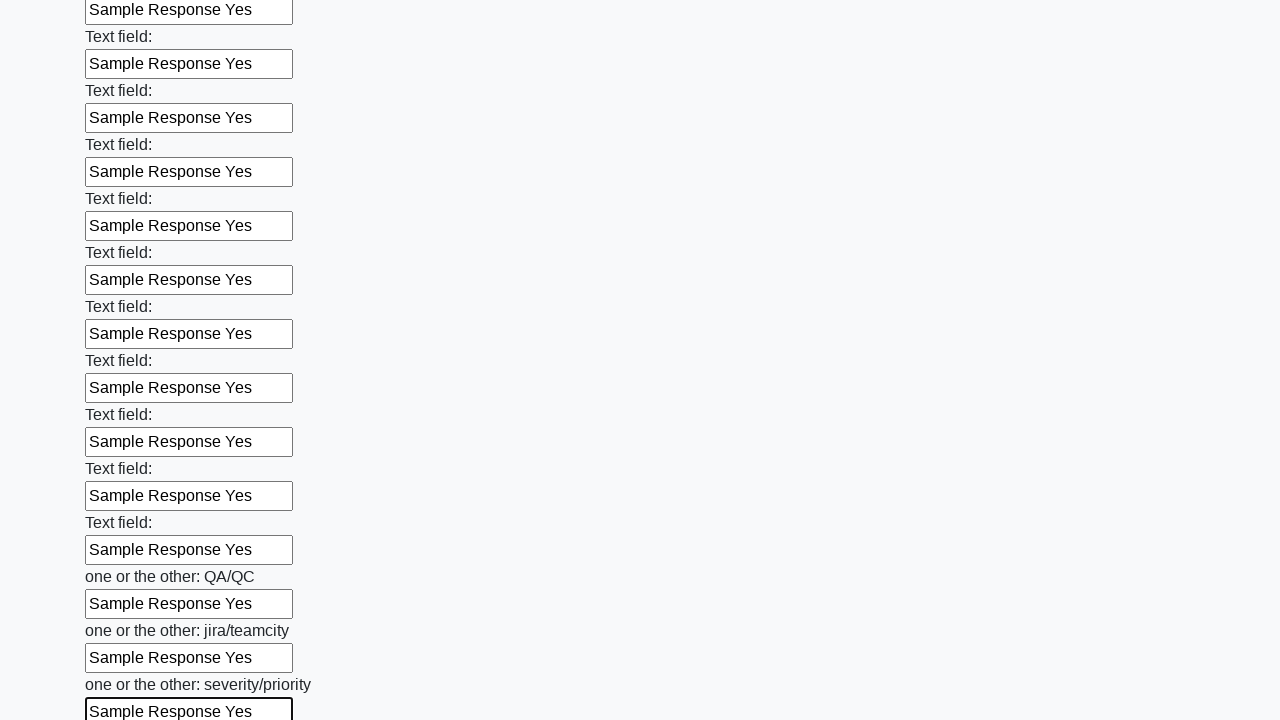

Filled text input field 91 of 100 with 'Sample Response Yes' on xpath=//input[@type="text"] >> nth=90
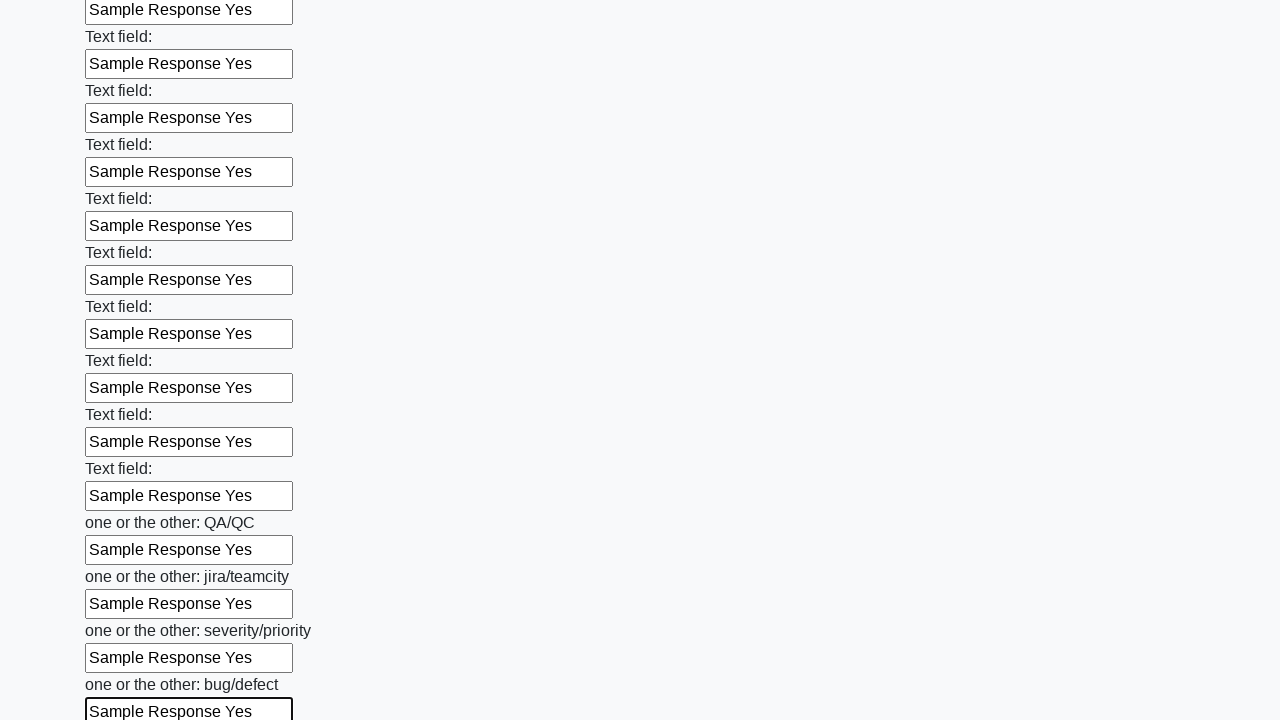

Filled text input field 92 of 100 with 'Sample Response Yes' on xpath=//input[@type="text"] >> nth=91
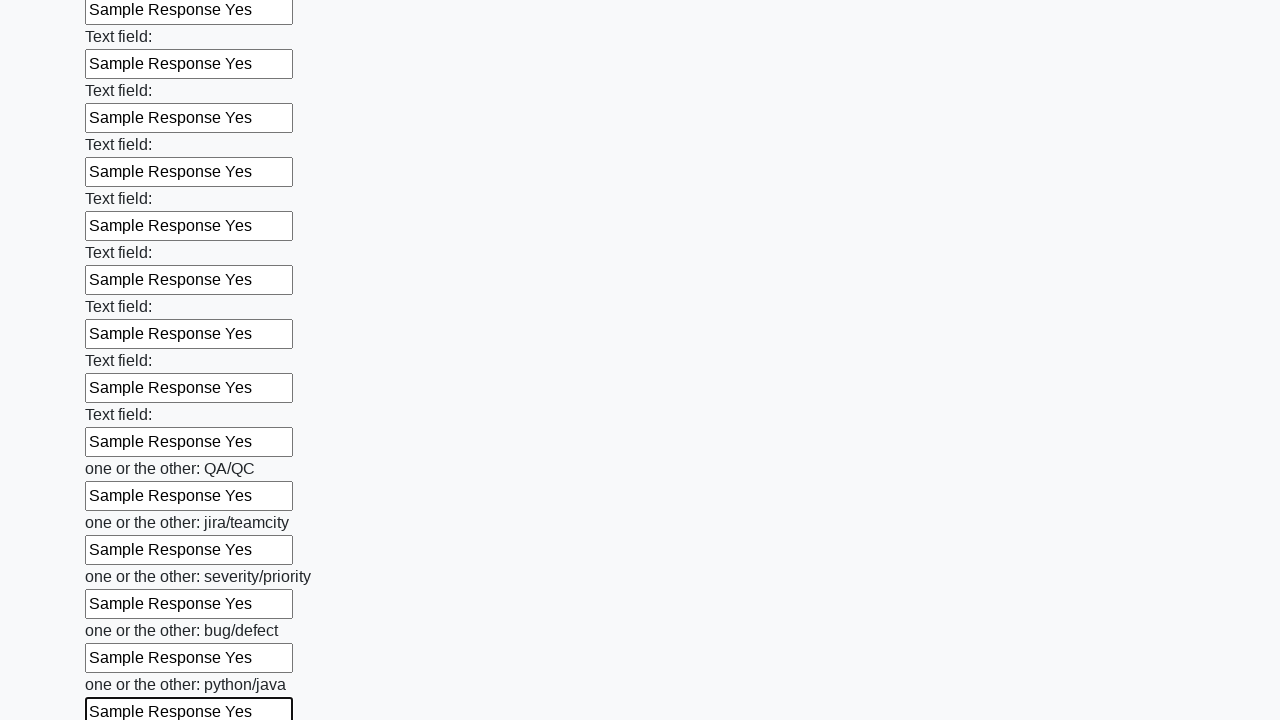

Filled text input field 93 of 100 with 'Sample Response Yes' on xpath=//input[@type="text"] >> nth=92
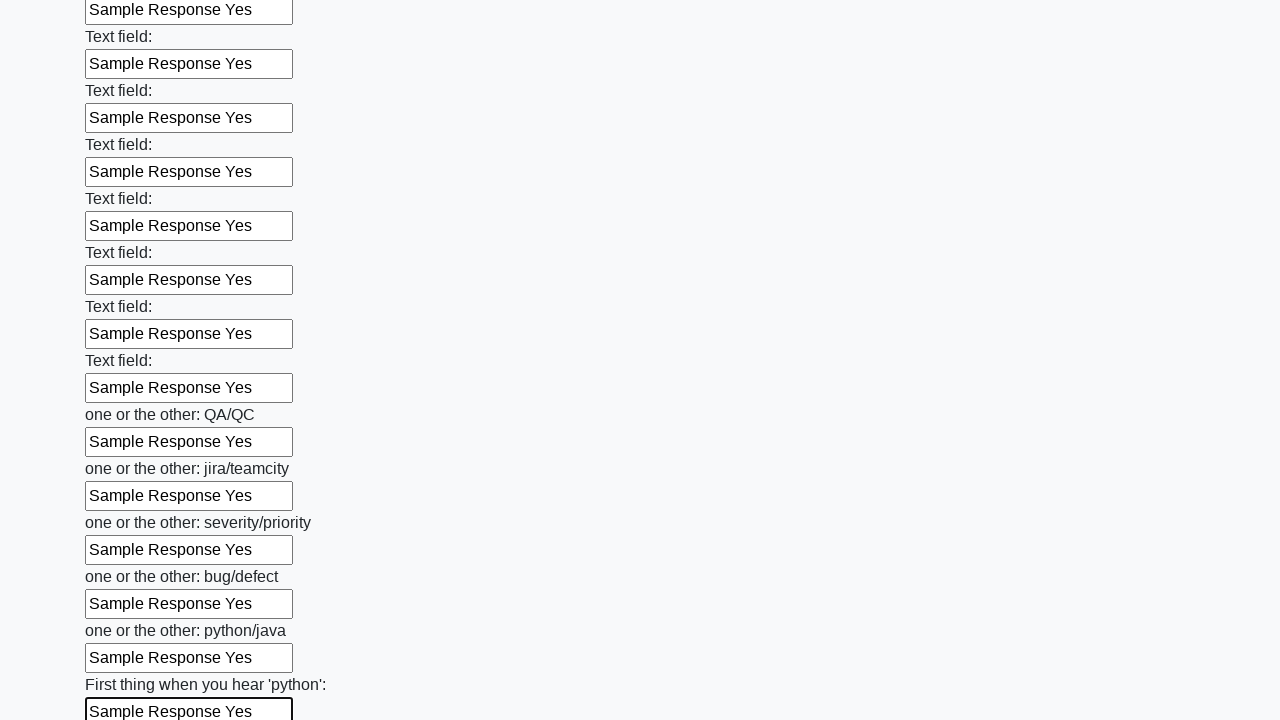

Filled text input field 94 of 100 with 'Sample Response Yes' on xpath=//input[@type="text"] >> nth=93
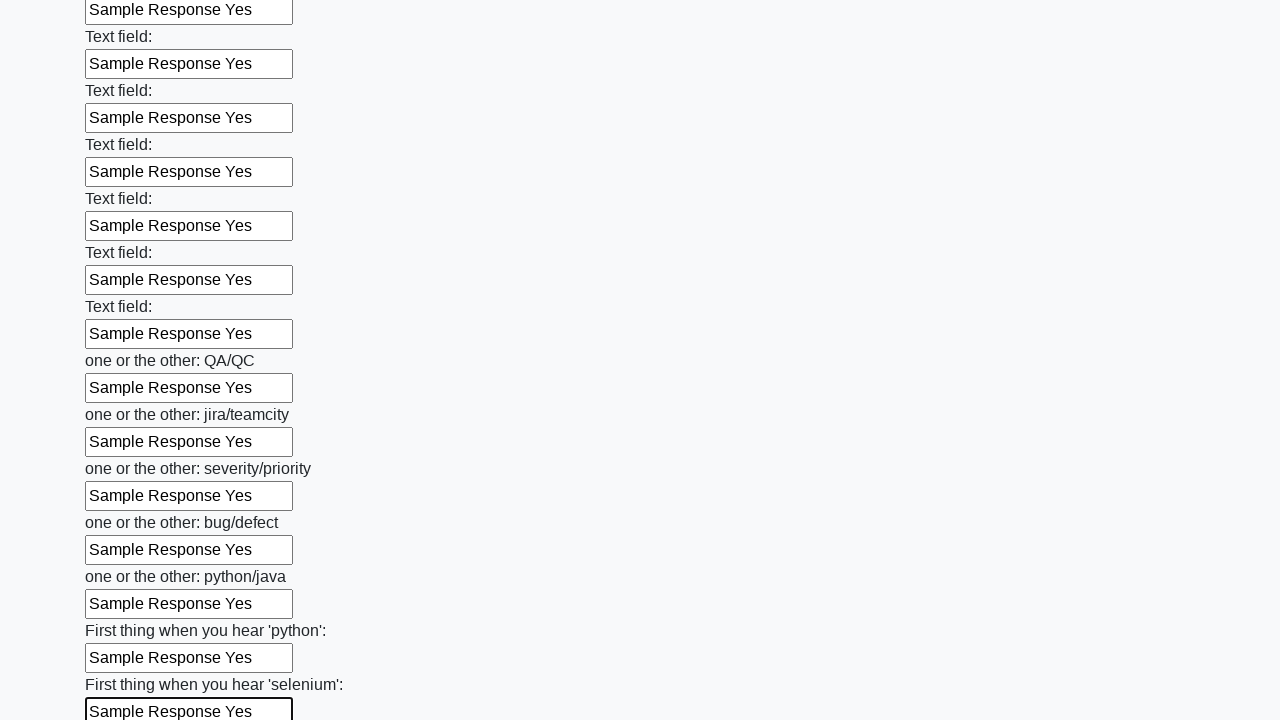

Filled text input field 95 of 100 with 'Sample Response Yes' on xpath=//input[@type="text"] >> nth=94
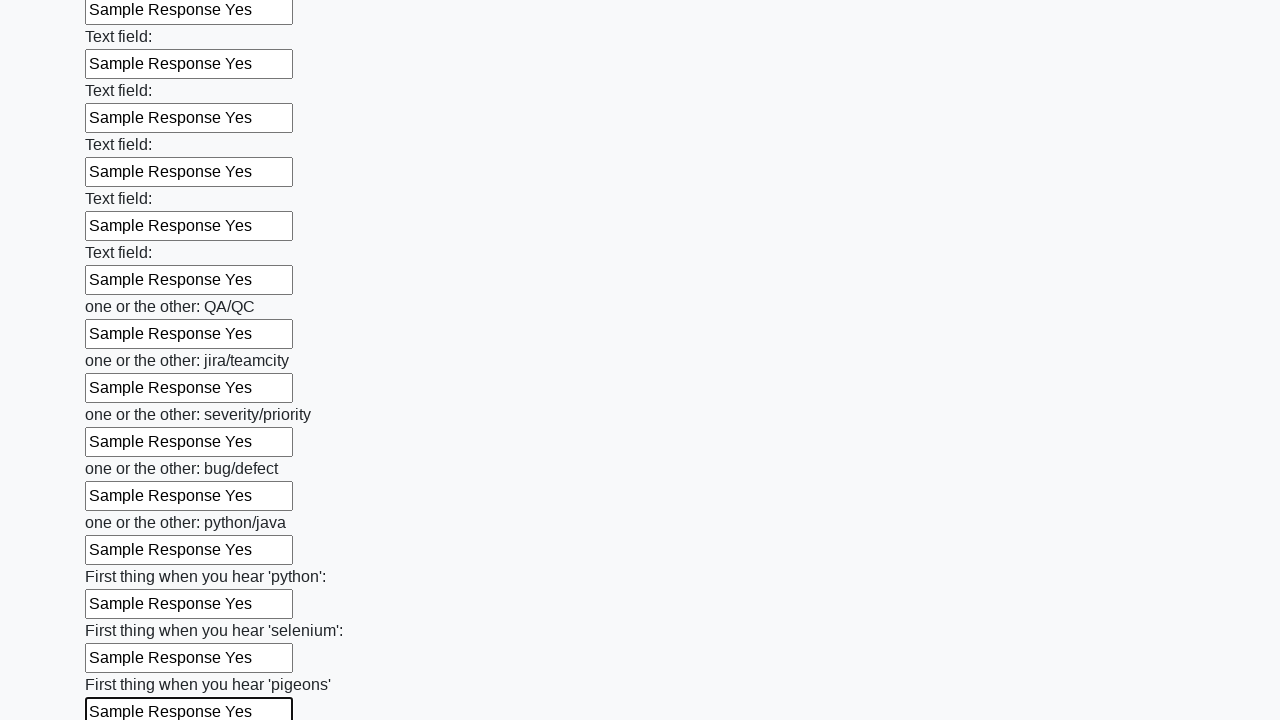

Filled text input field 96 of 100 with 'Sample Response Yes' on xpath=//input[@type="text"] >> nth=95
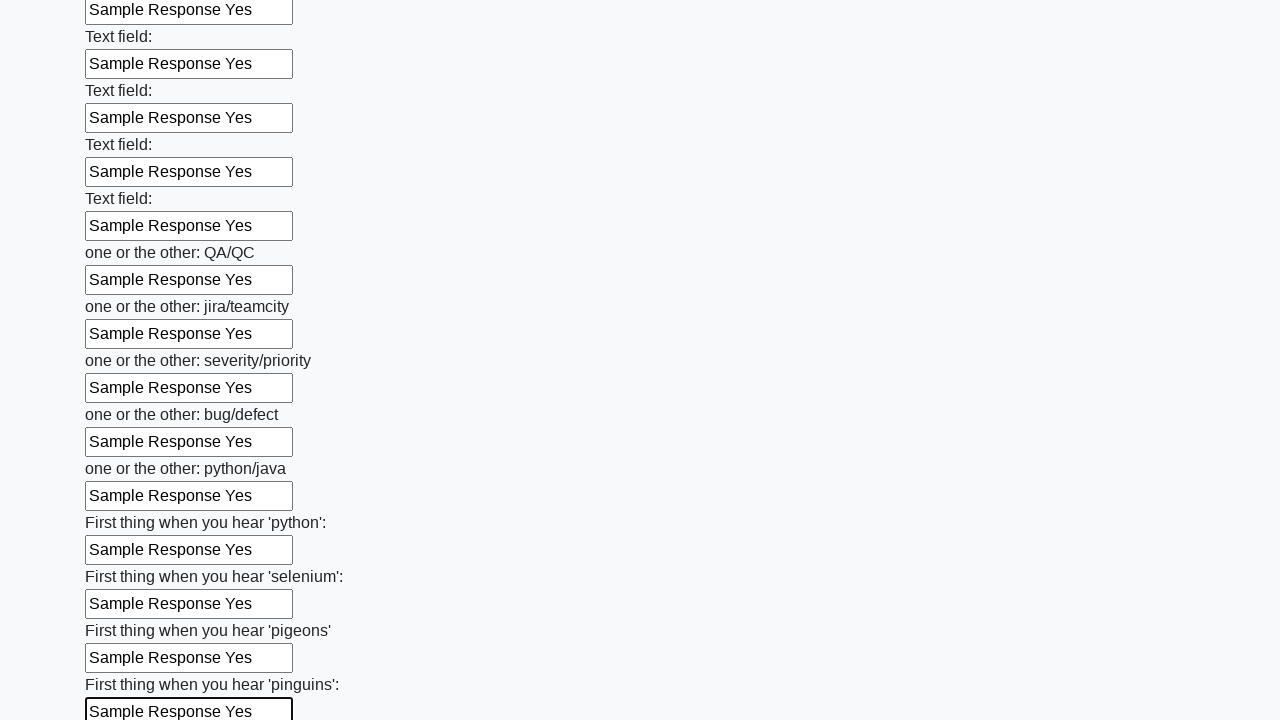

Filled text input field 97 of 100 with 'Sample Response Yes' on xpath=//input[@type="text"] >> nth=96
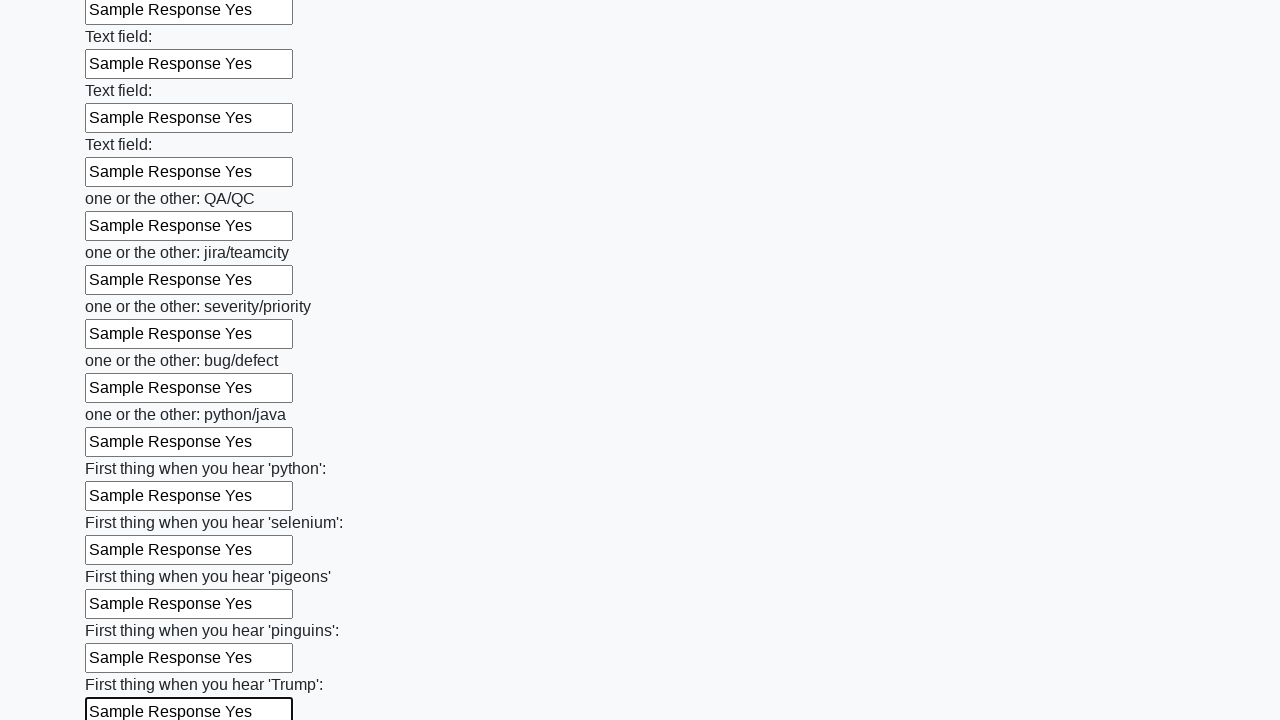

Filled text input field 98 of 100 with 'Sample Response Yes' on xpath=//input[@type="text"] >> nth=97
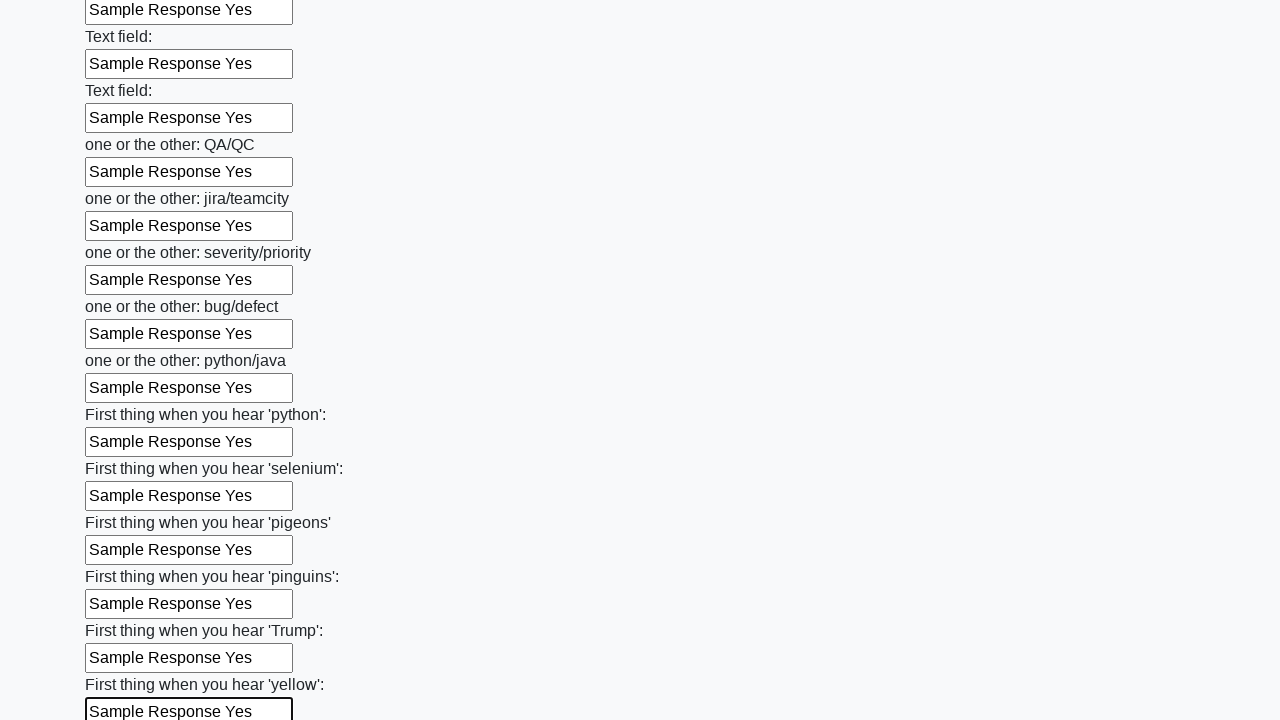

Filled text input field 99 of 100 with 'Sample Response Yes' on xpath=//input[@type="text"] >> nth=98
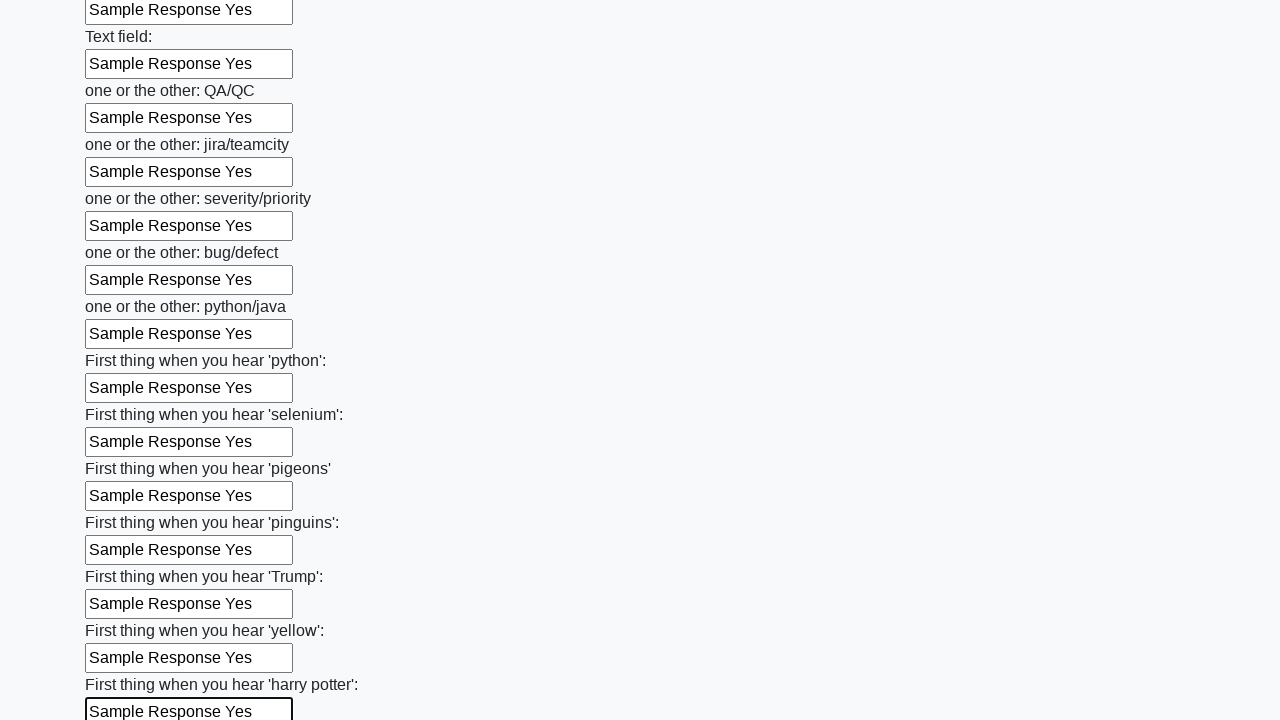

Filled text input field 100 of 100 with 'Sample Response Yes' on xpath=//input[@type="text"] >> nth=99
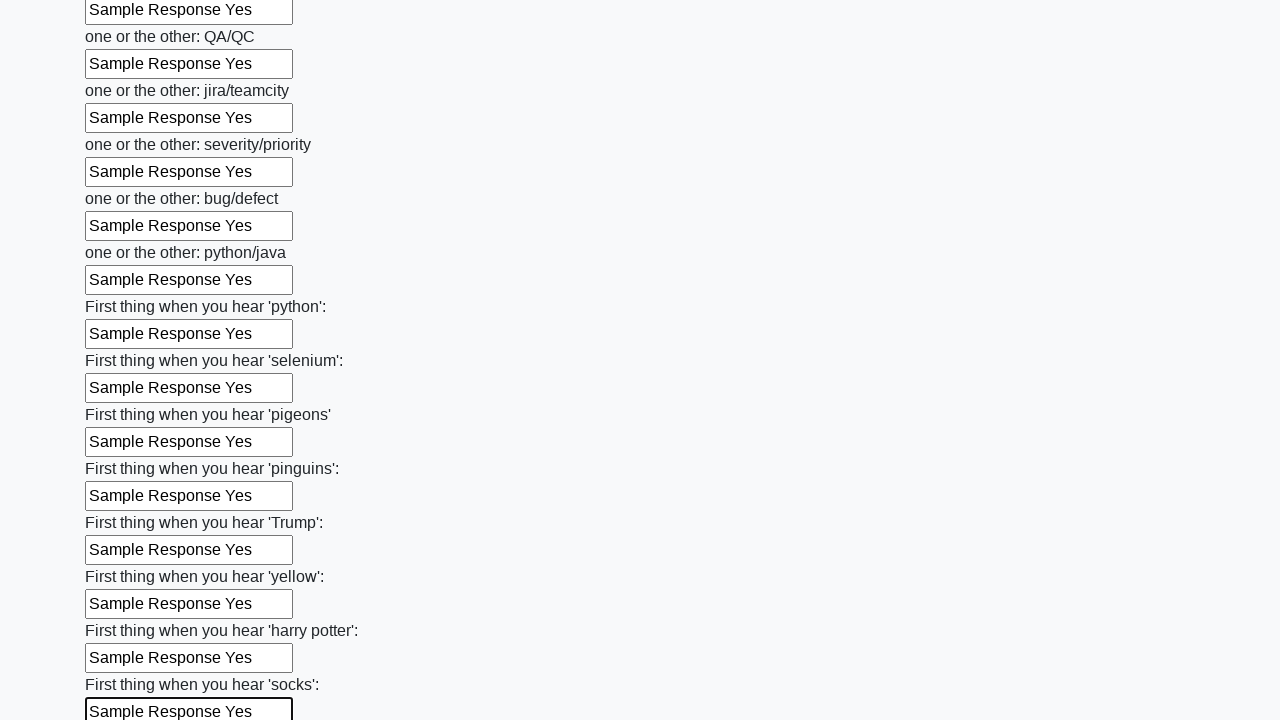

Clicked the submit button to submit the huge form at (123, 611) on button.btn
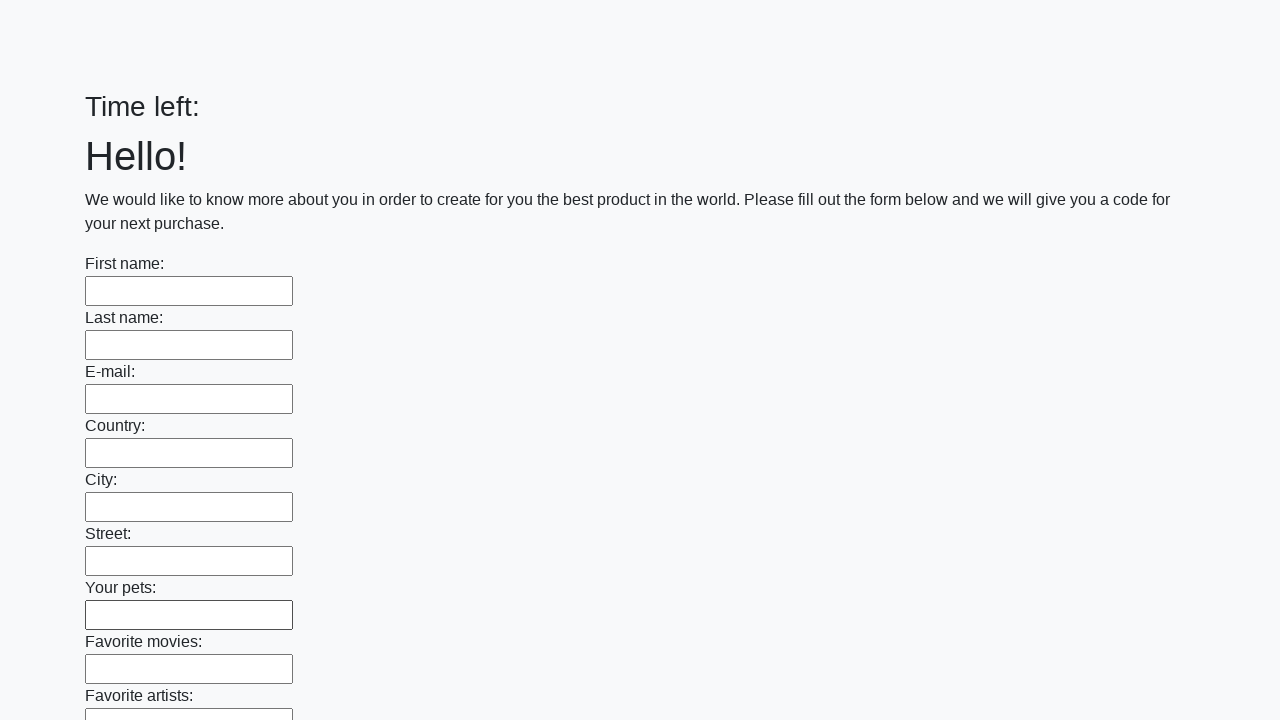

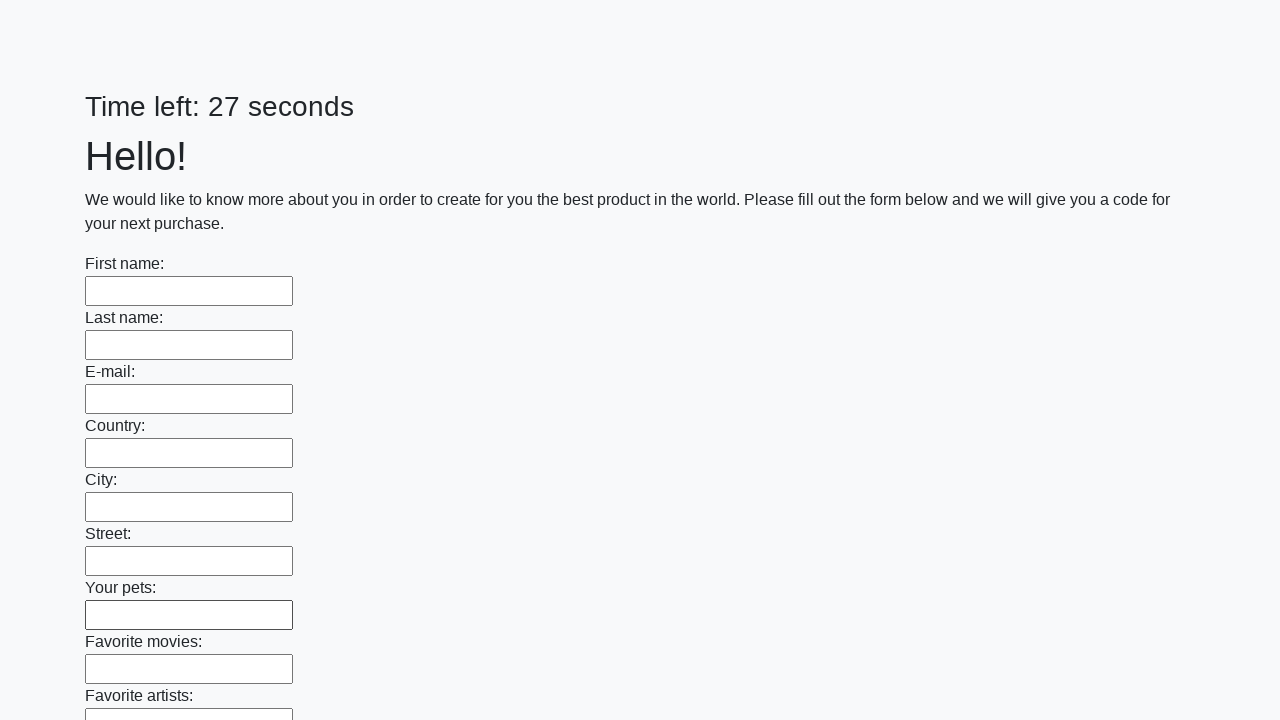